Tests filling out a large form by entering text into all text input fields and submitting the form

Starting URL: http://suninjuly.github.io/huge_form.html

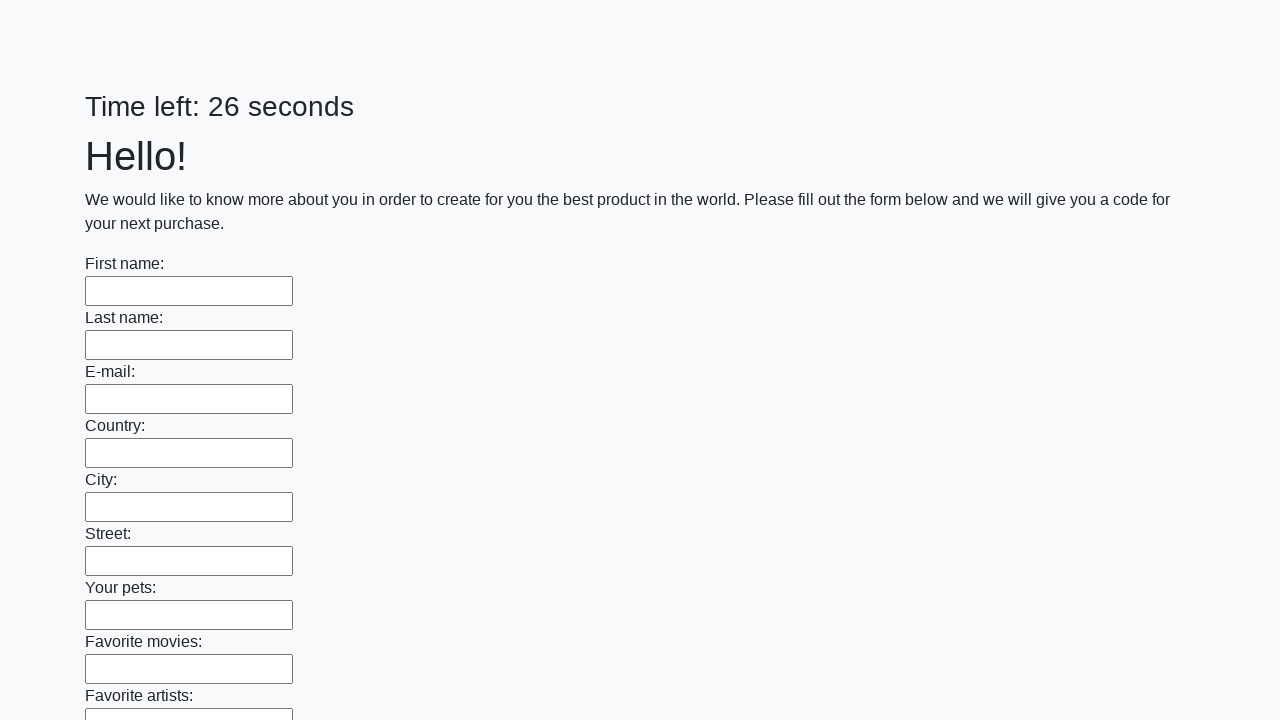

Located all text input fields on the form
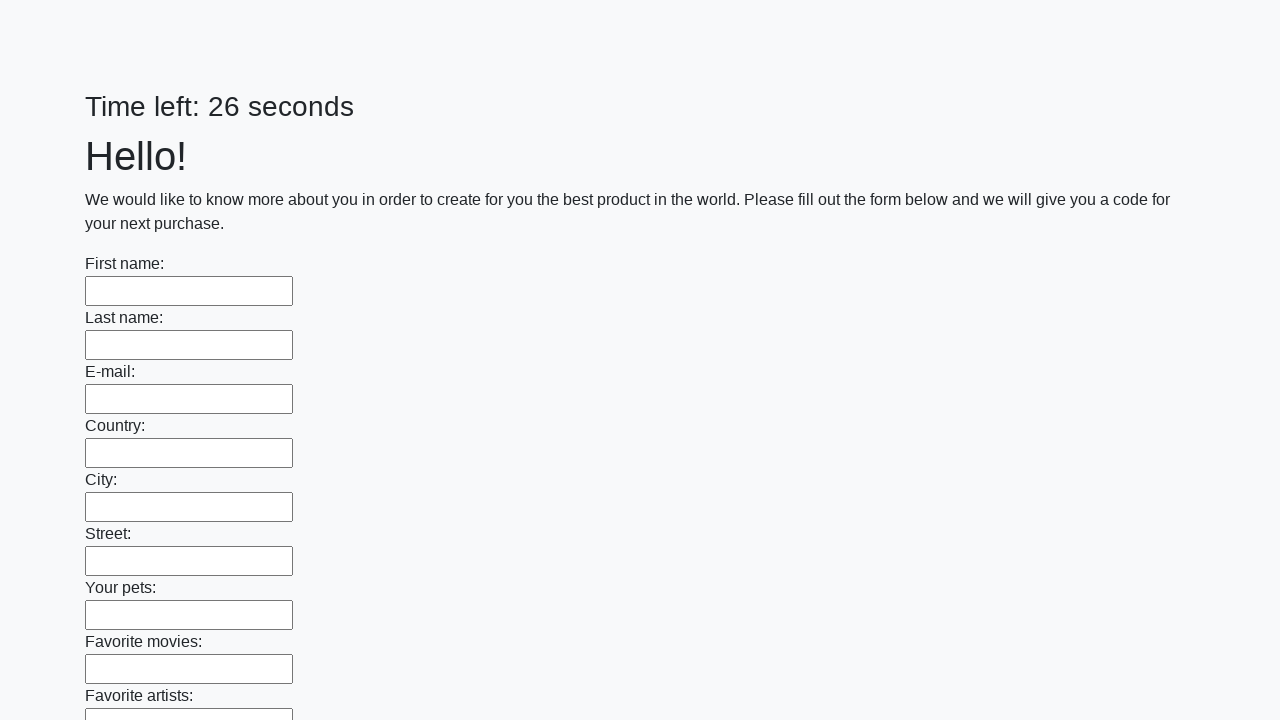

Filled a text input field with 'test' on [type='text'] >> nth=0
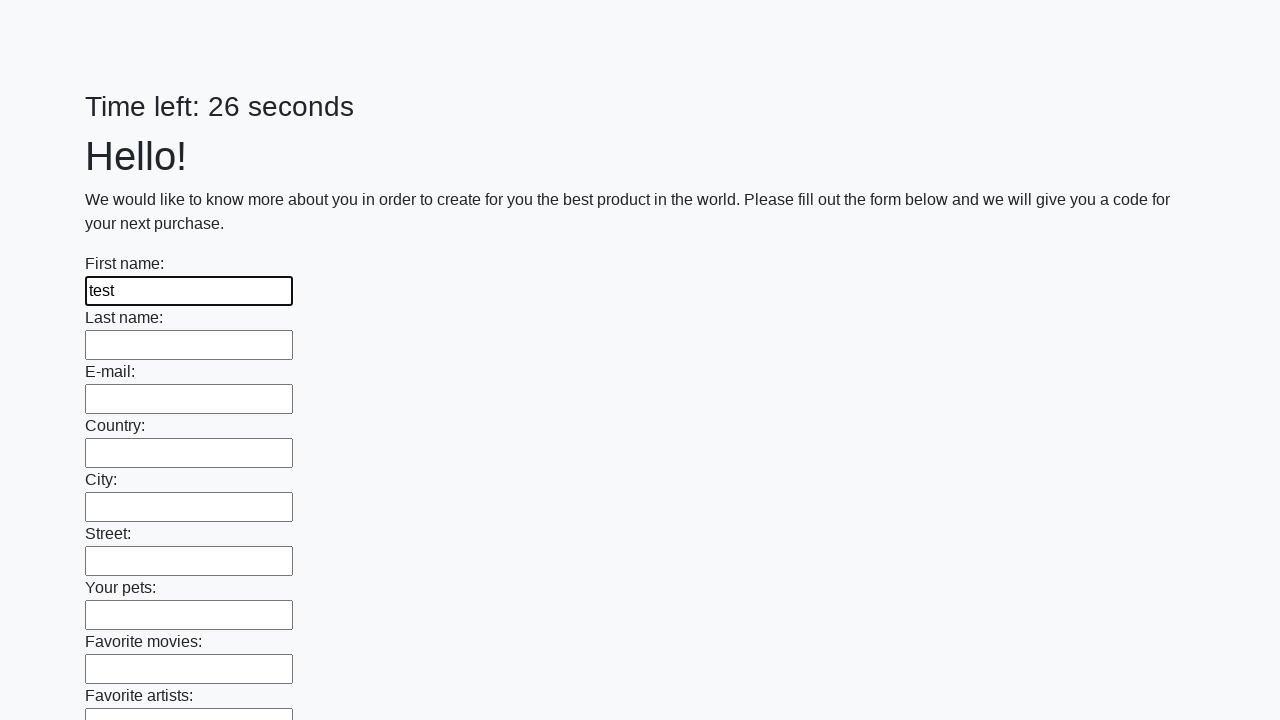

Filled a text input field with 'test' on [type='text'] >> nth=1
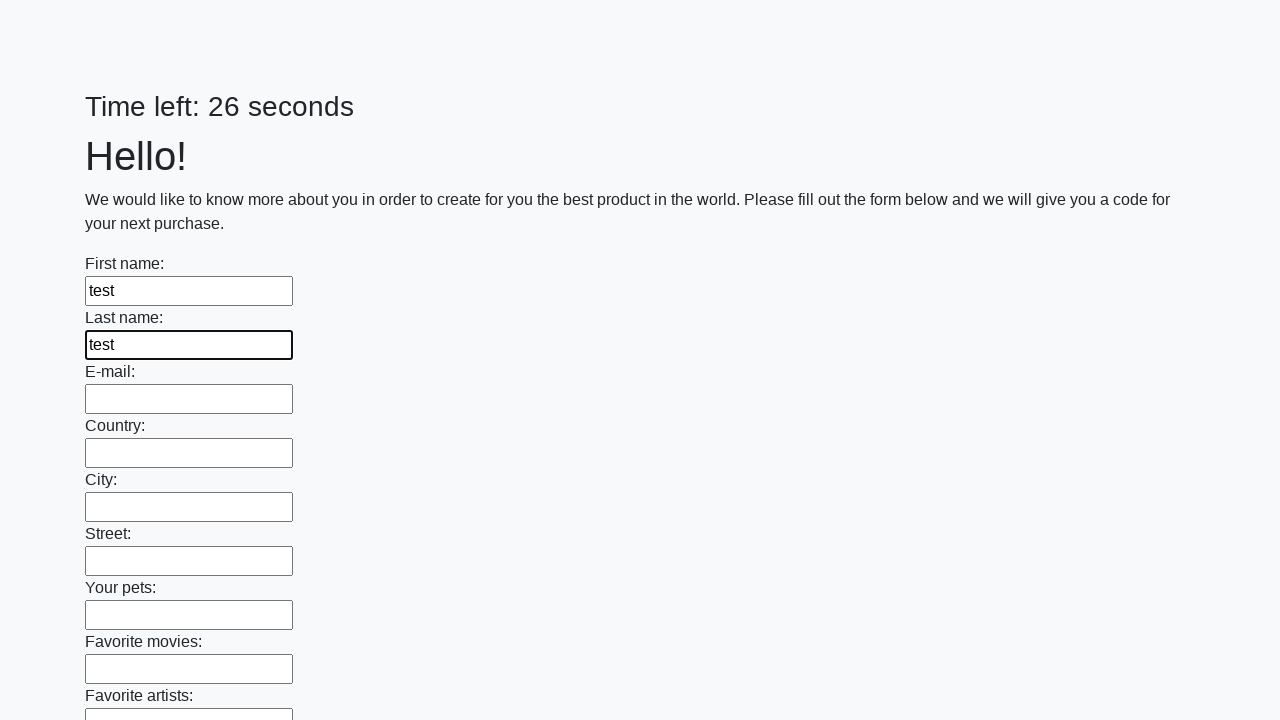

Filled a text input field with 'test' on [type='text'] >> nth=2
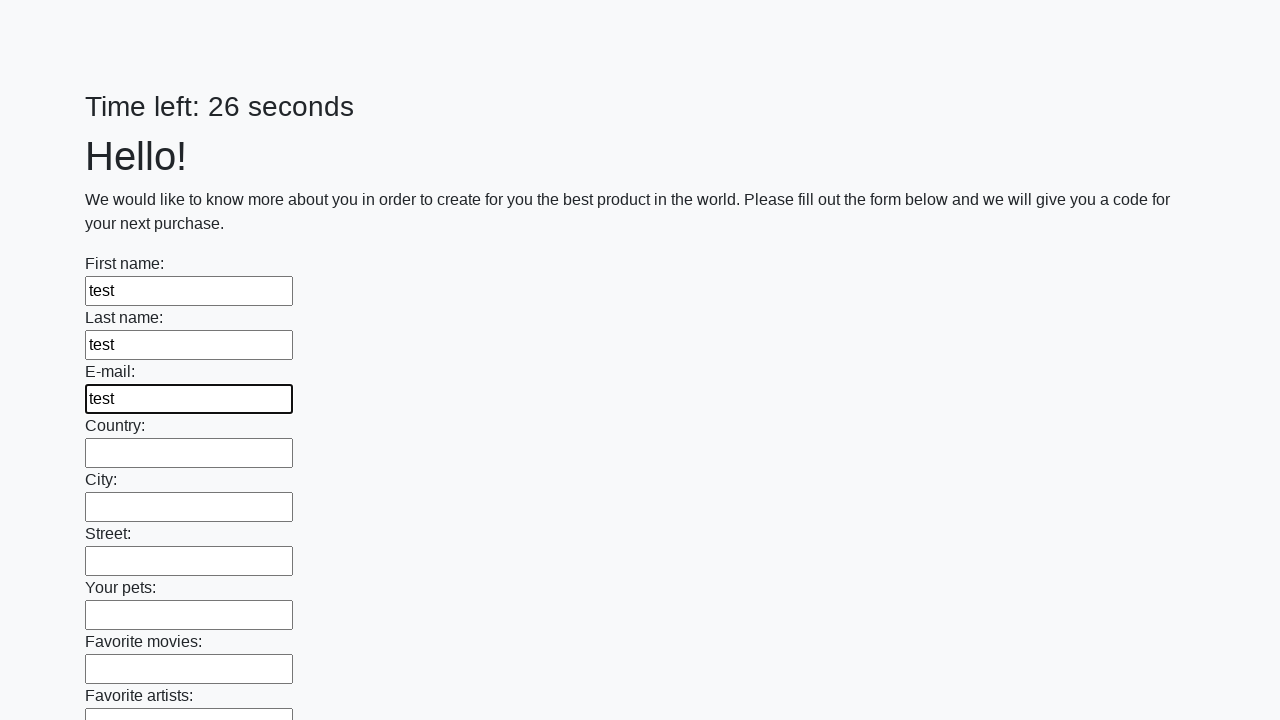

Filled a text input field with 'test' on [type='text'] >> nth=3
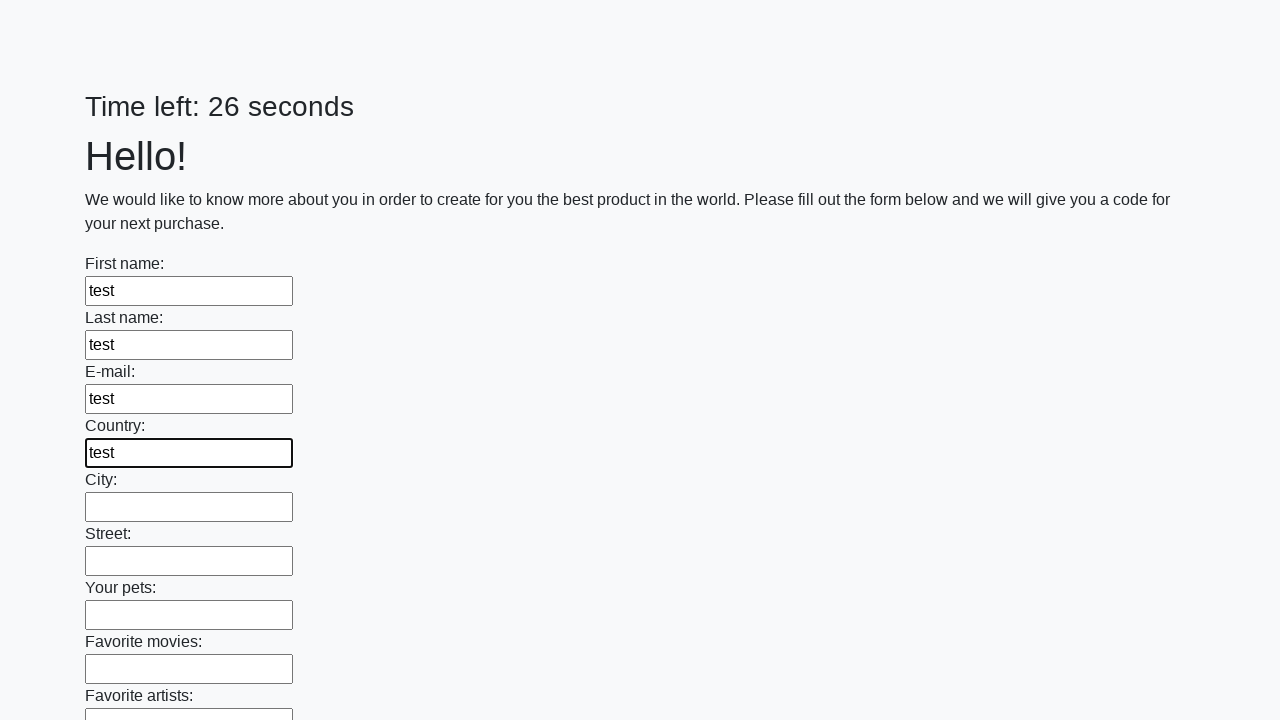

Filled a text input field with 'test' on [type='text'] >> nth=4
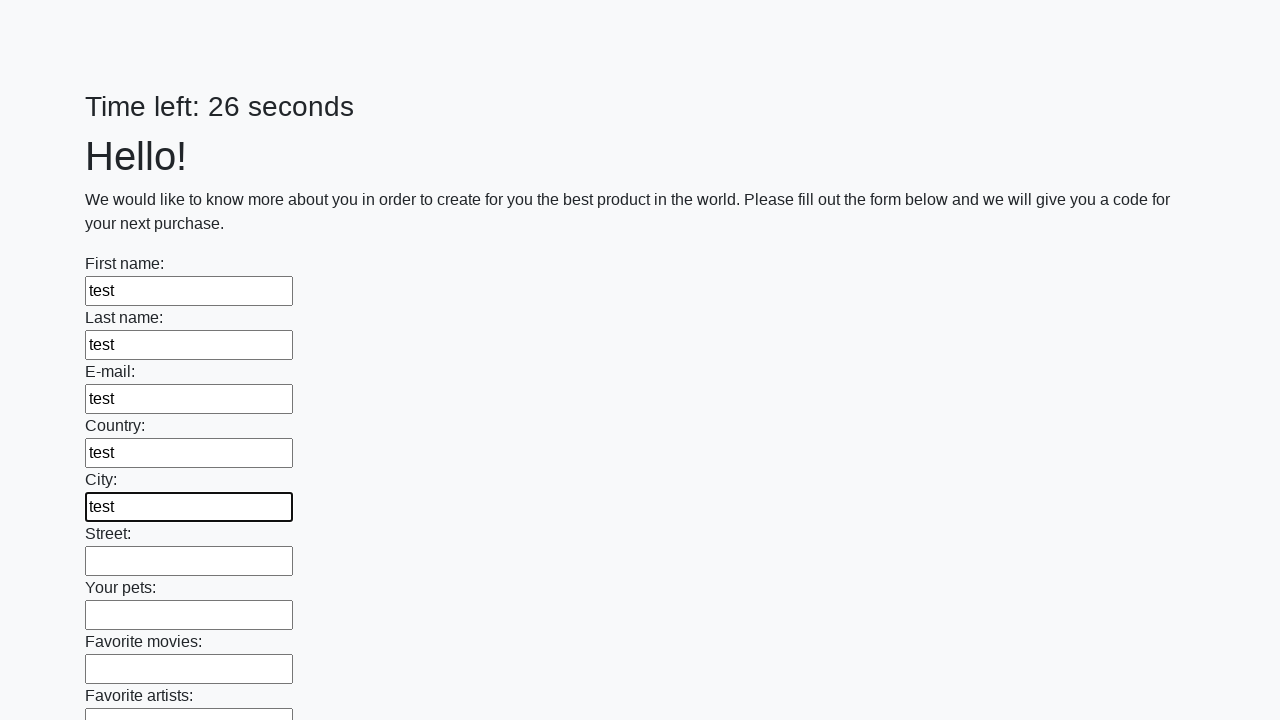

Filled a text input field with 'test' on [type='text'] >> nth=5
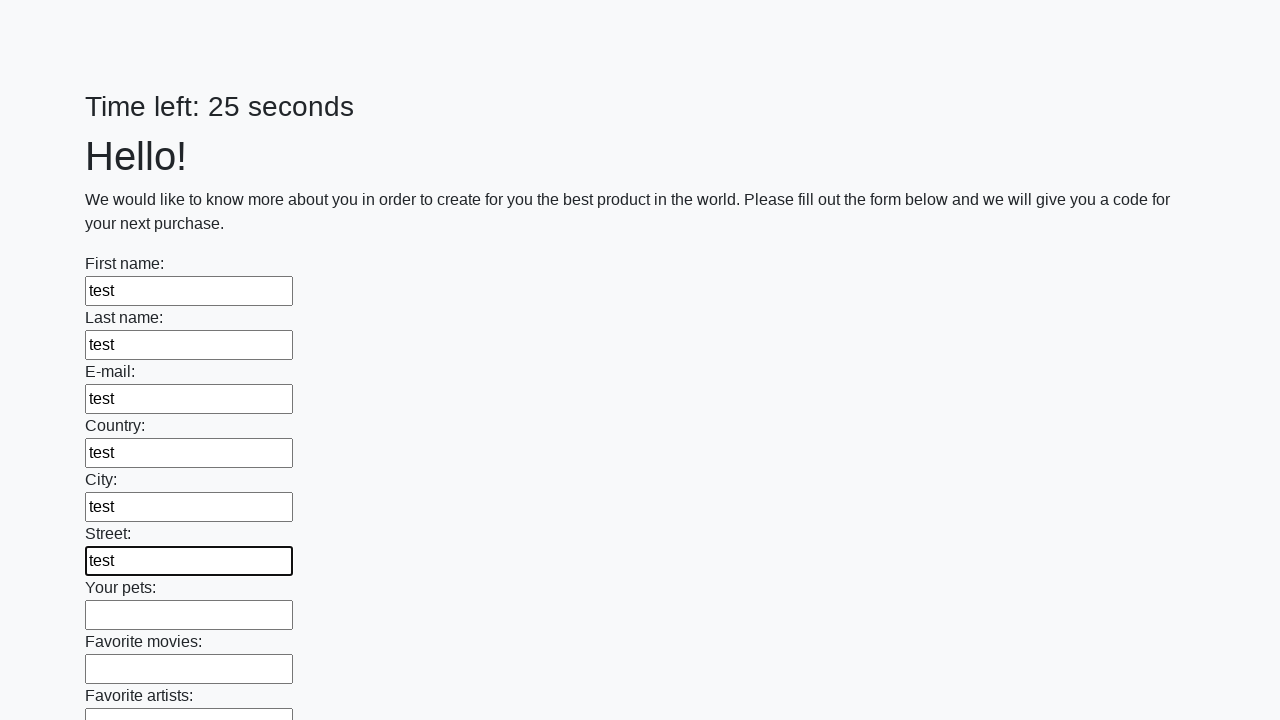

Filled a text input field with 'test' on [type='text'] >> nth=6
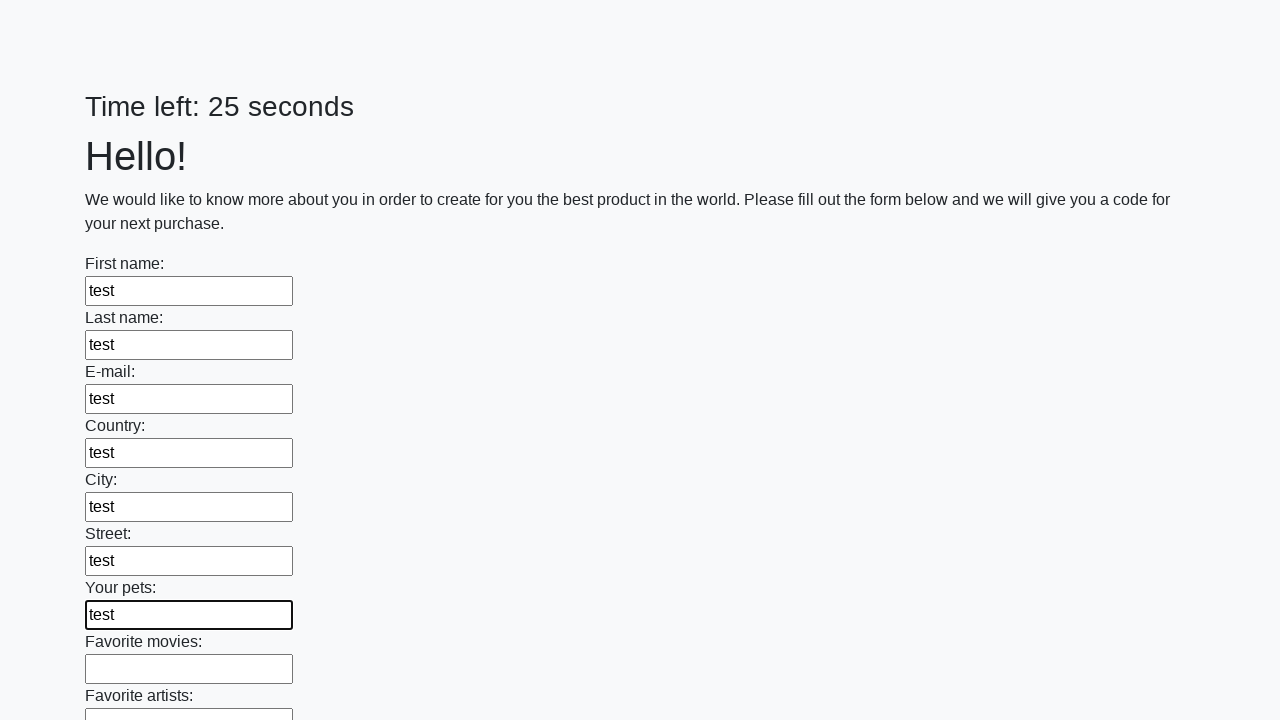

Filled a text input field with 'test' on [type='text'] >> nth=7
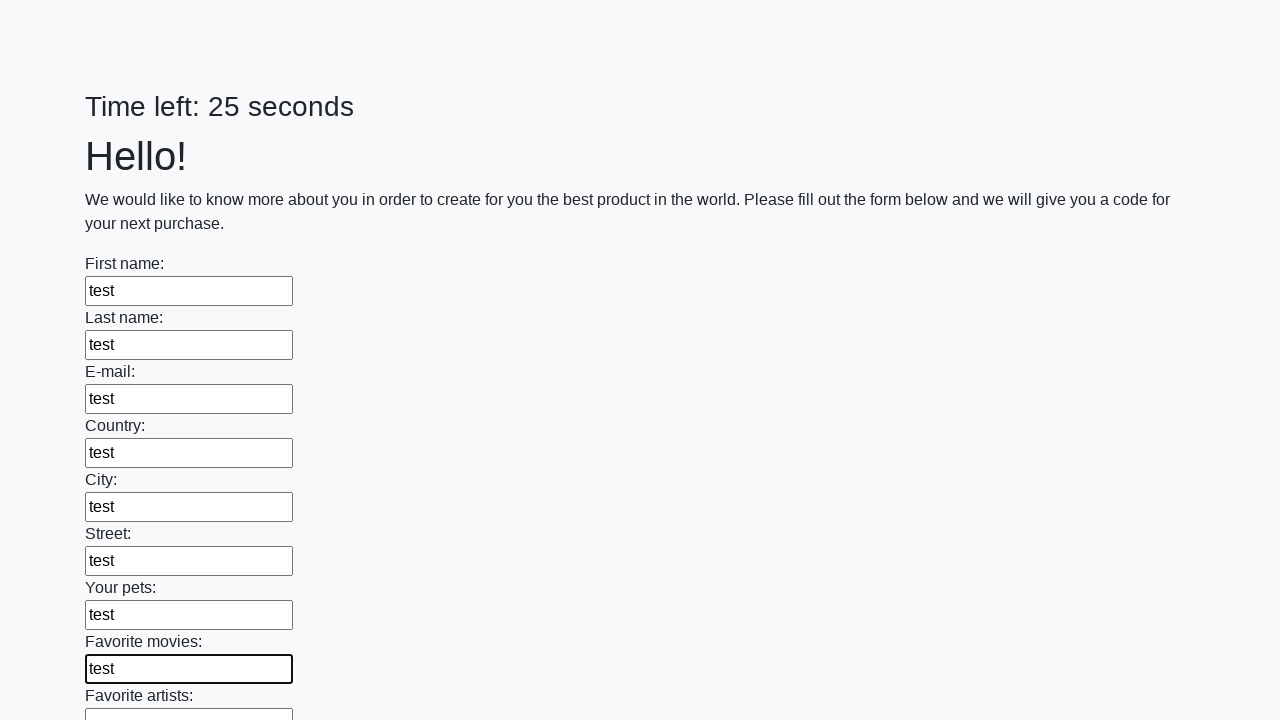

Filled a text input field with 'test' on [type='text'] >> nth=8
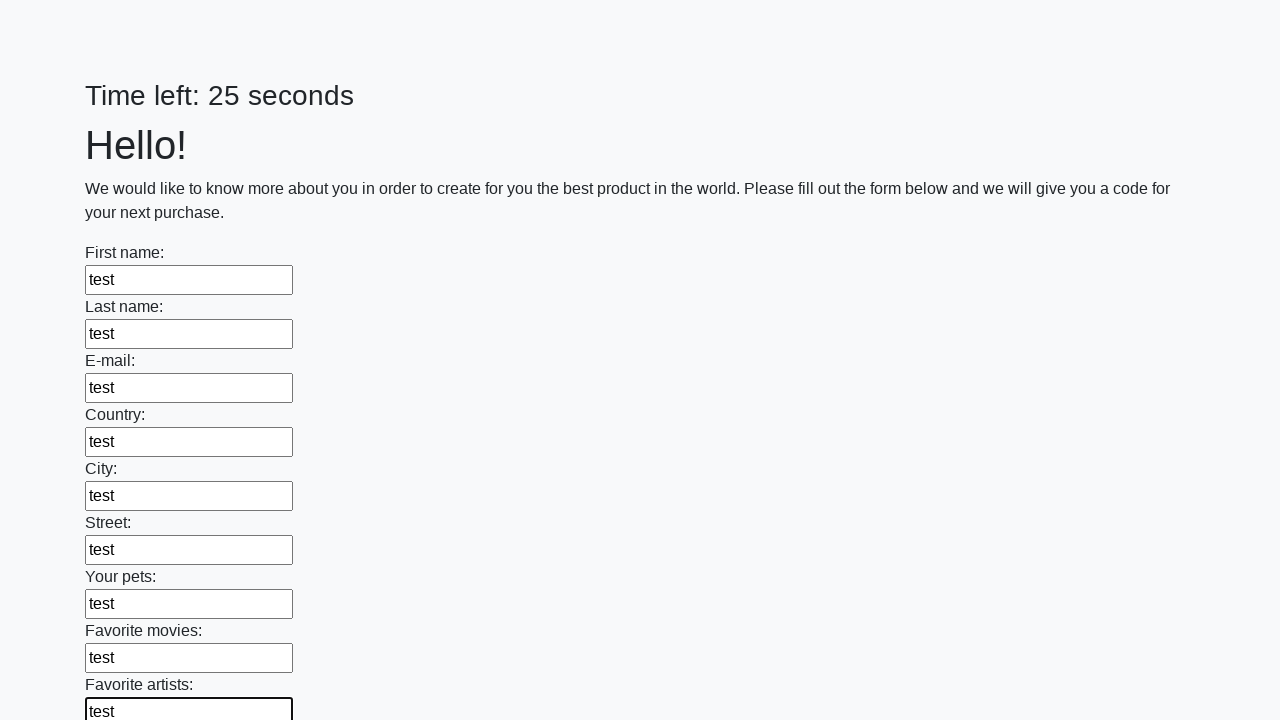

Filled a text input field with 'test' on [type='text'] >> nth=9
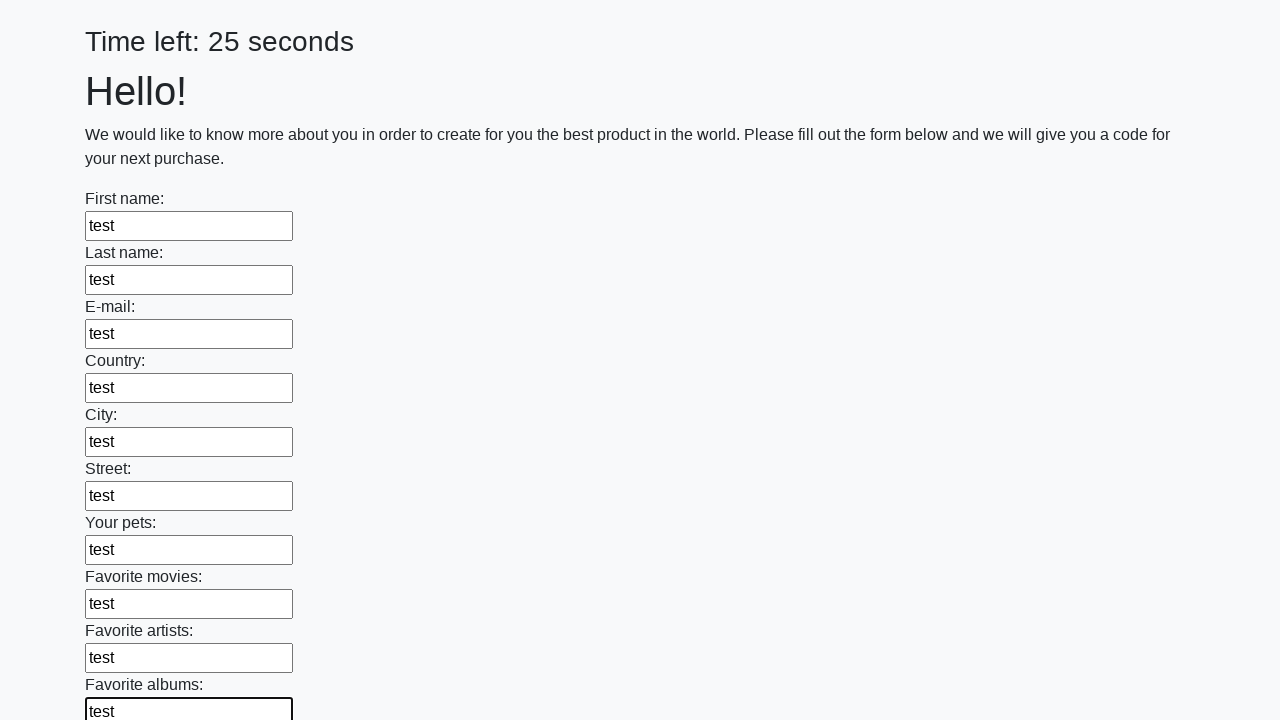

Filled a text input field with 'test' on [type='text'] >> nth=10
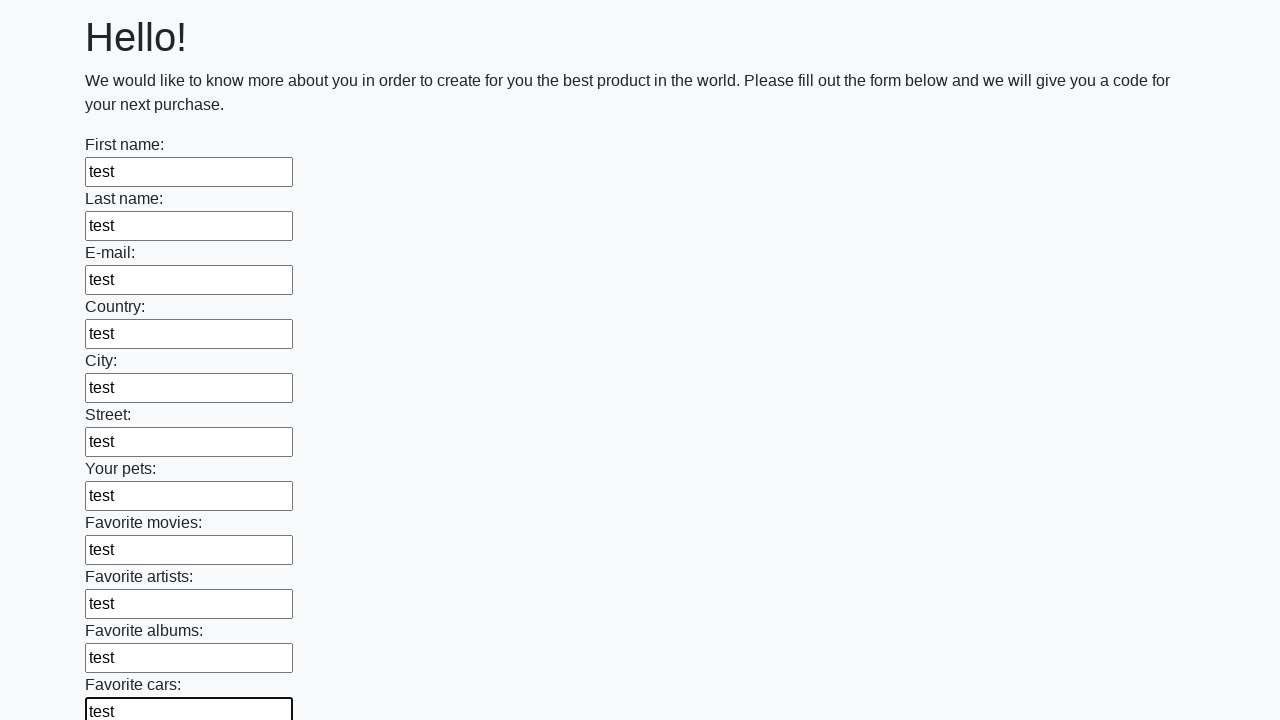

Filled a text input field with 'test' on [type='text'] >> nth=11
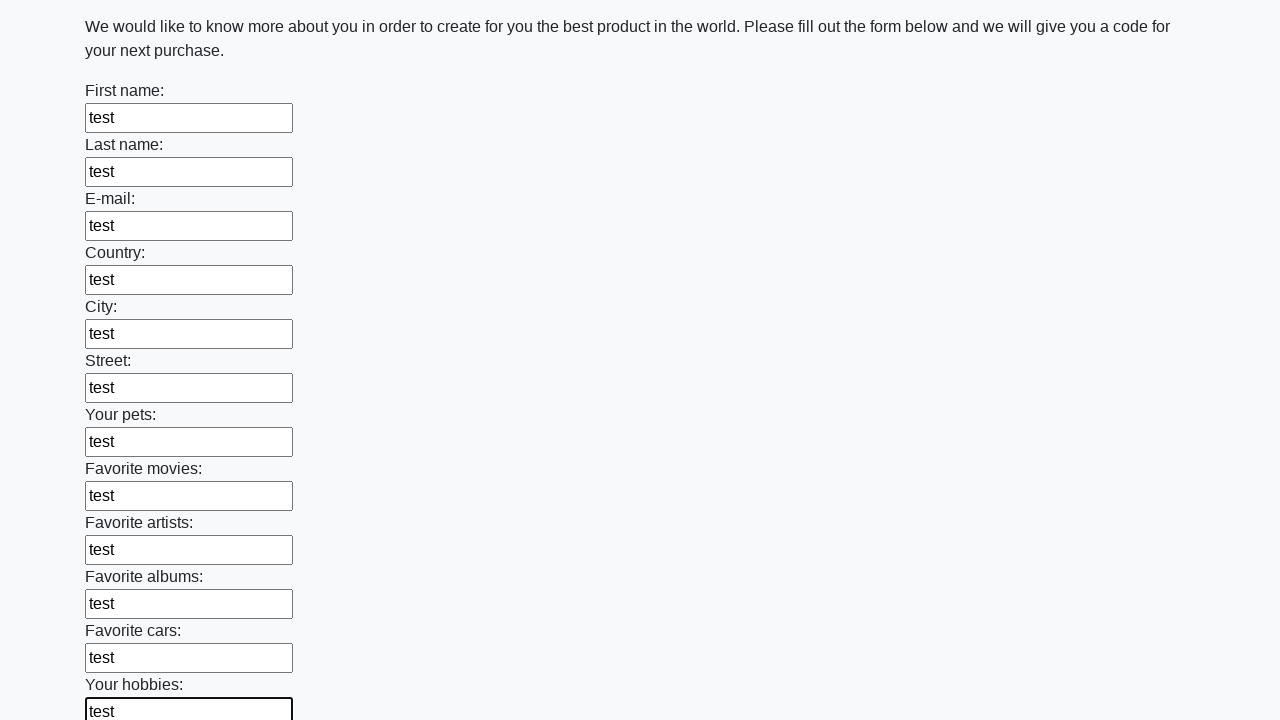

Filled a text input field with 'test' on [type='text'] >> nth=12
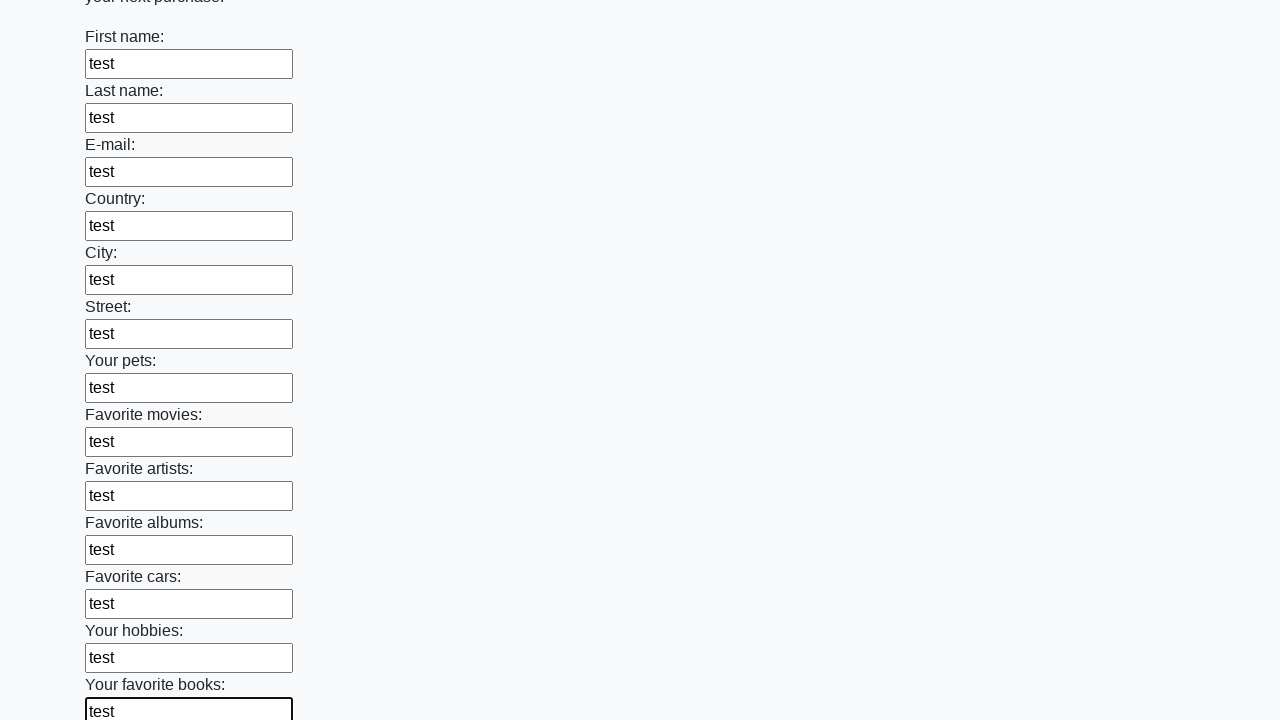

Filled a text input field with 'test' on [type='text'] >> nth=13
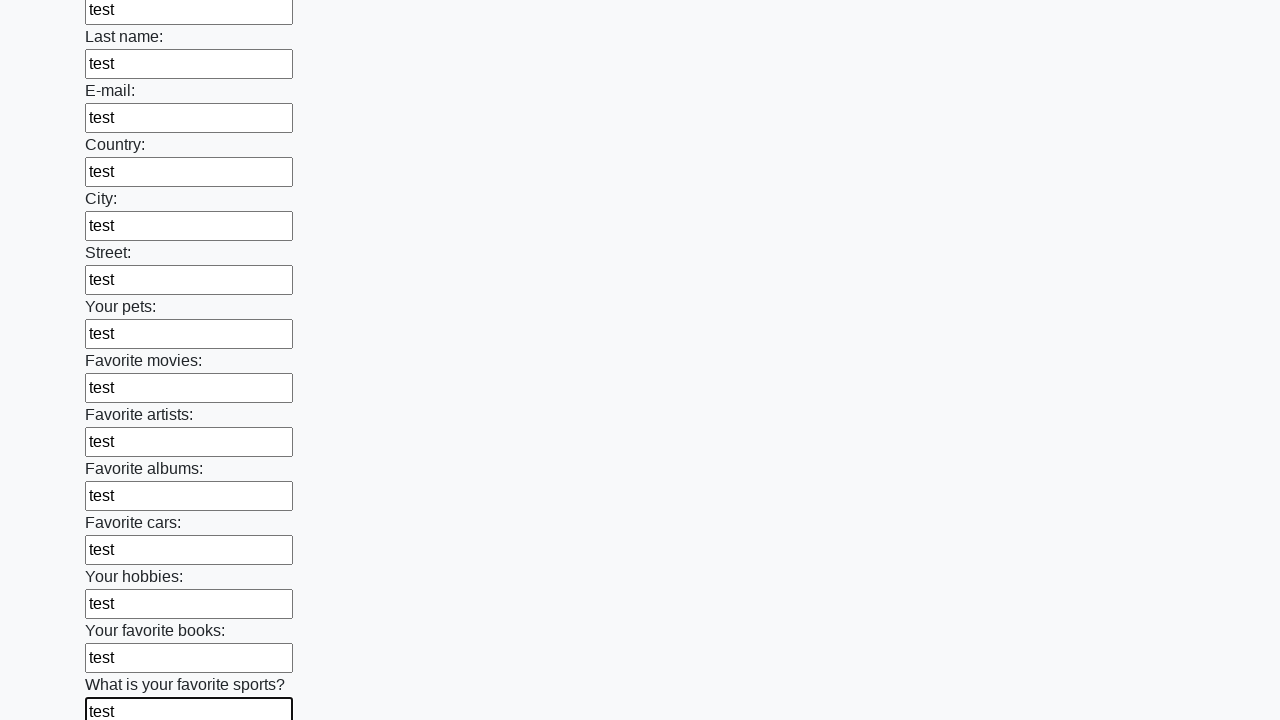

Filled a text input field with 'test' on [type='text'] >> nth=14
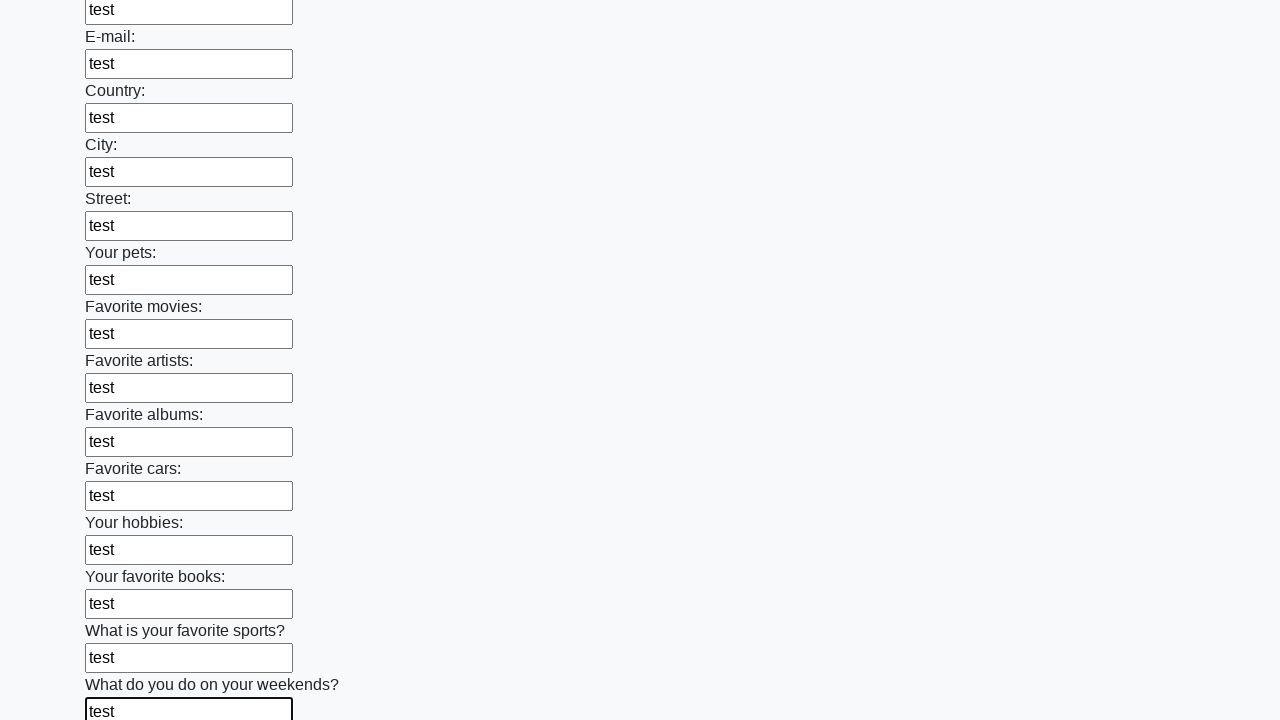

Filled a text input field with 'test' on [type='text'] >> nth=15
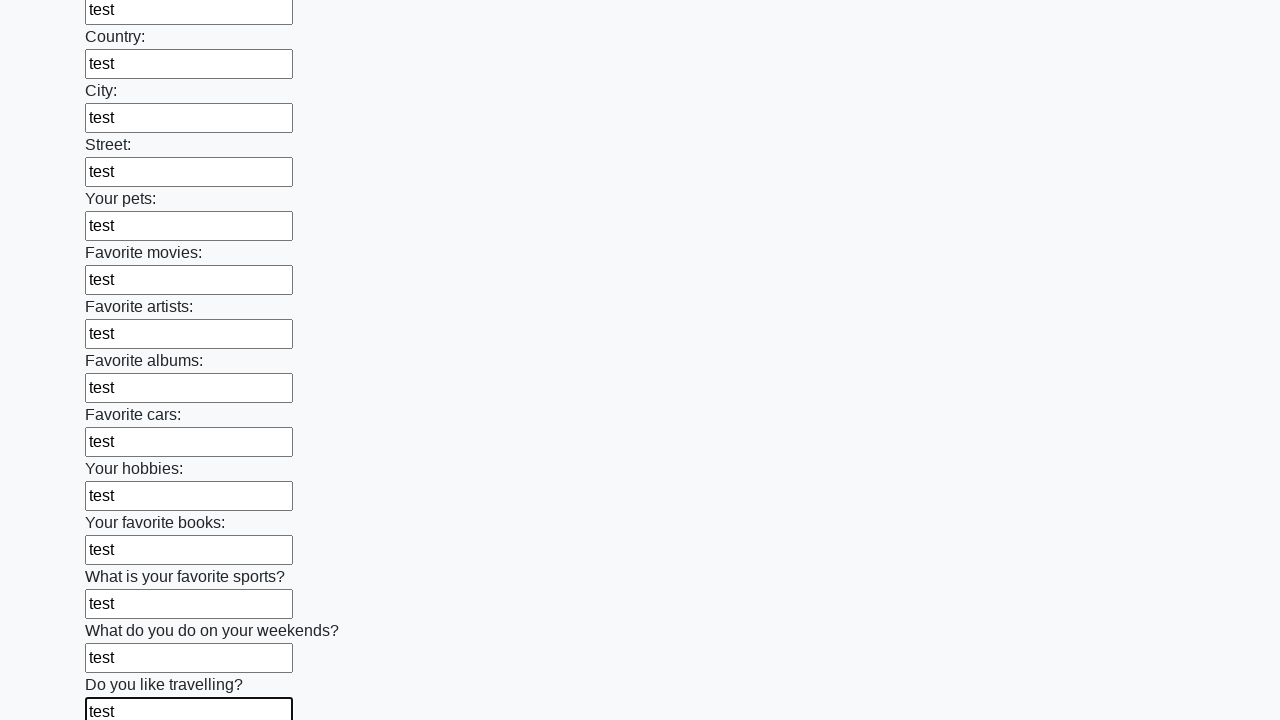

Filled a text input field with 'test' on [type='text'] >> nth=16
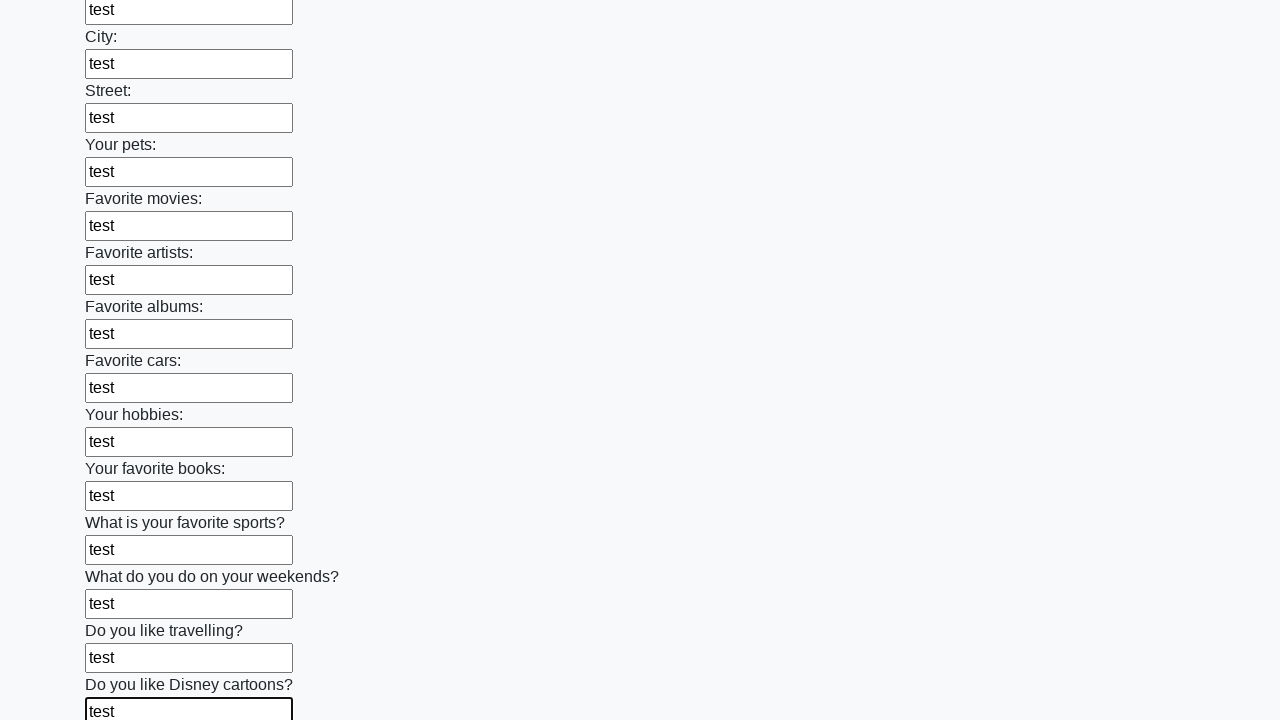

Filled a text input field with 'test' on [type='text'] >> nth=17
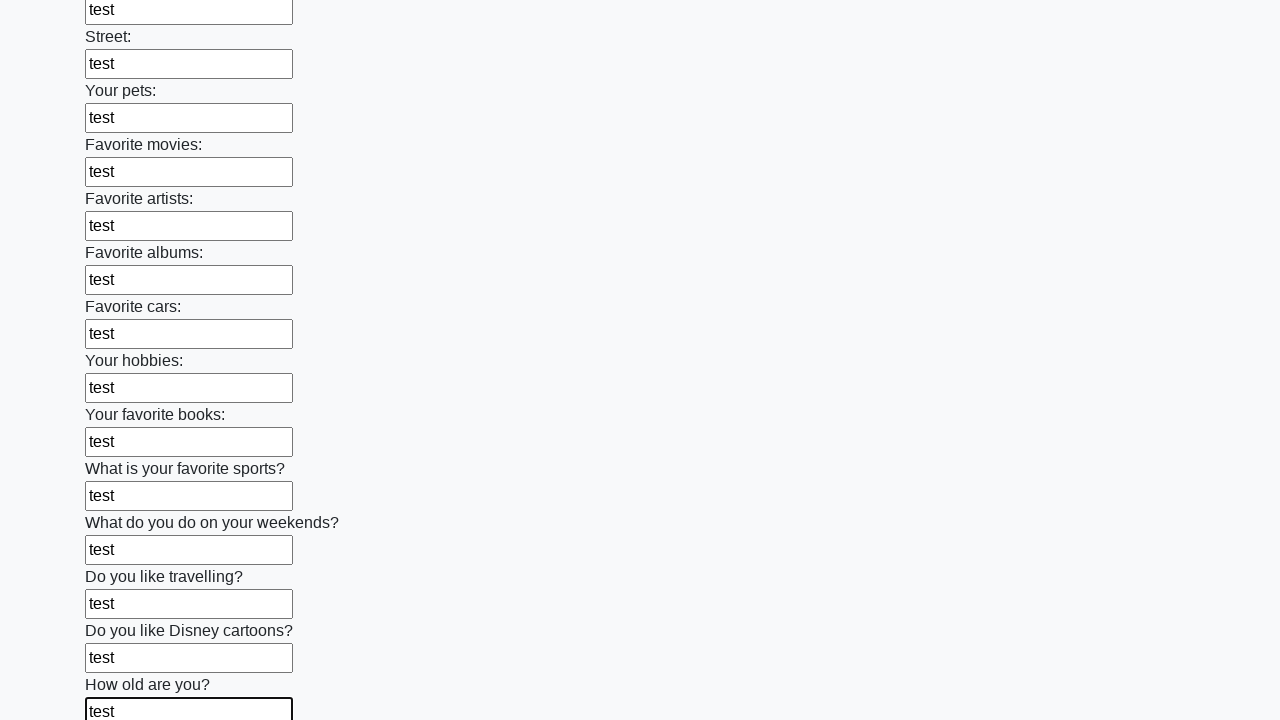

Filled a text input field with 'test' on [type='text'] >> nth=18
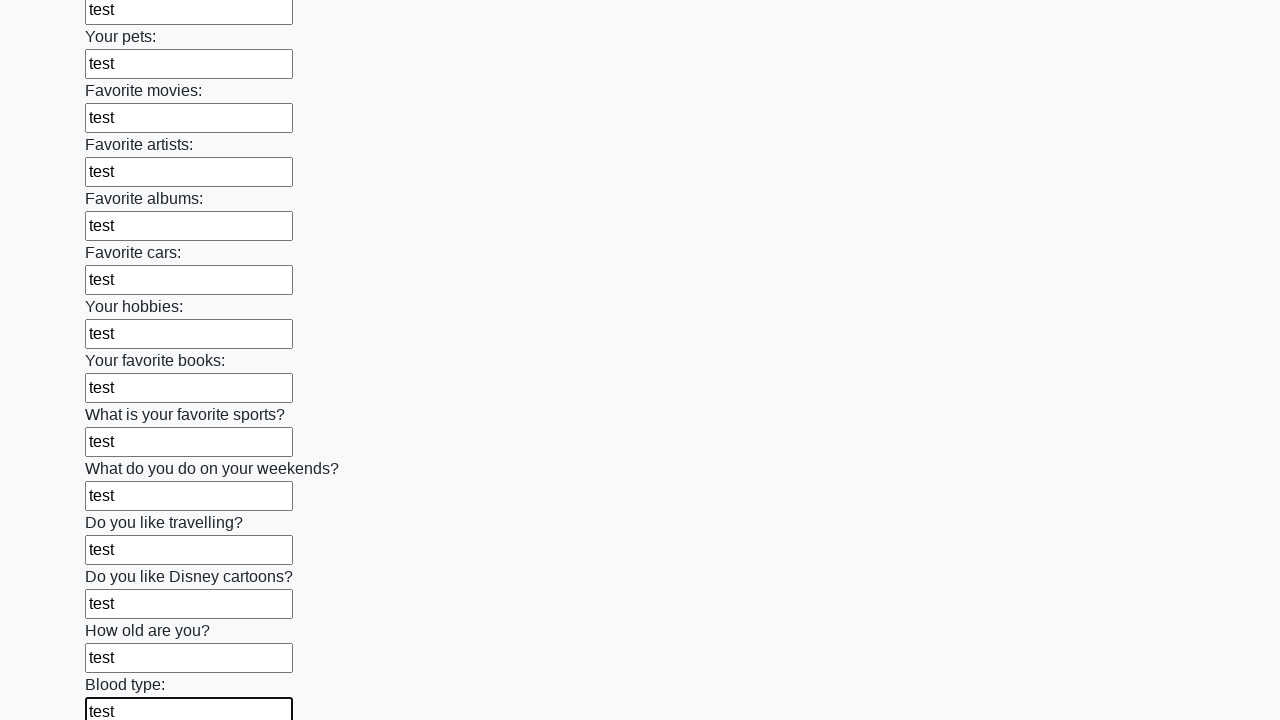

Filled a text input field with 'test' on [type='text'] >> nth=19
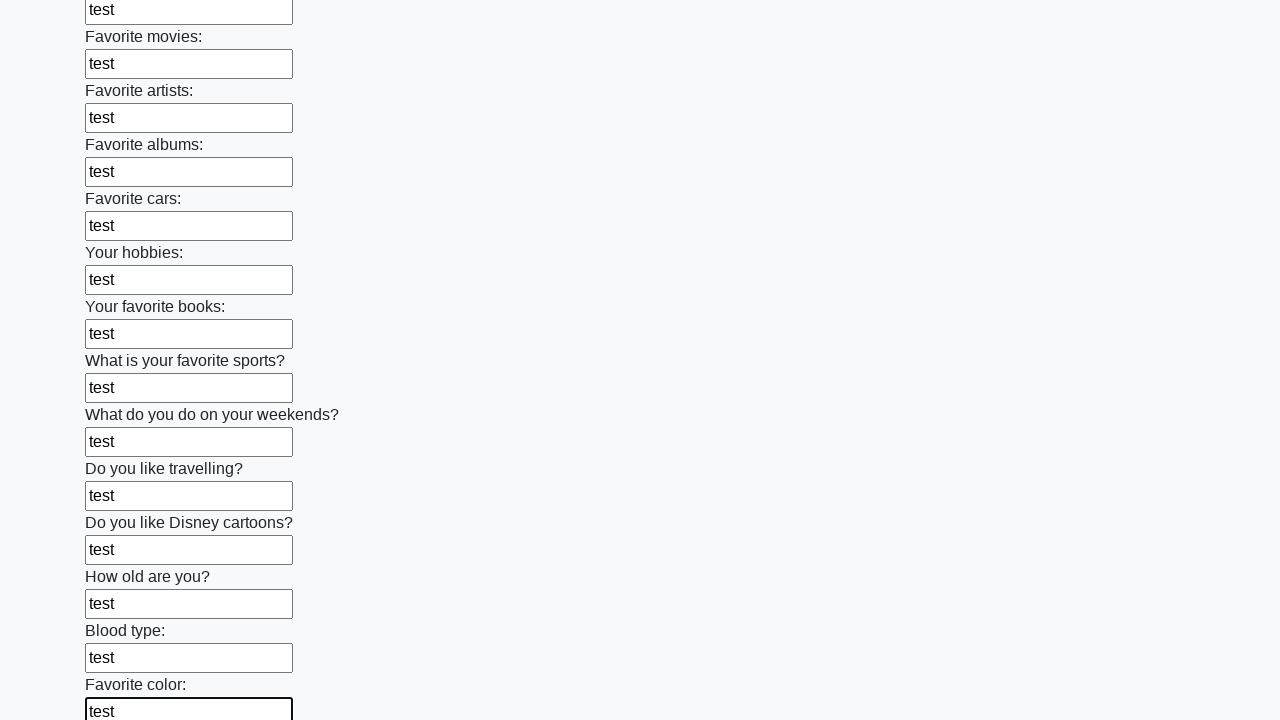

Filled a text input field with 'test' on [type='text'] >> nth=20
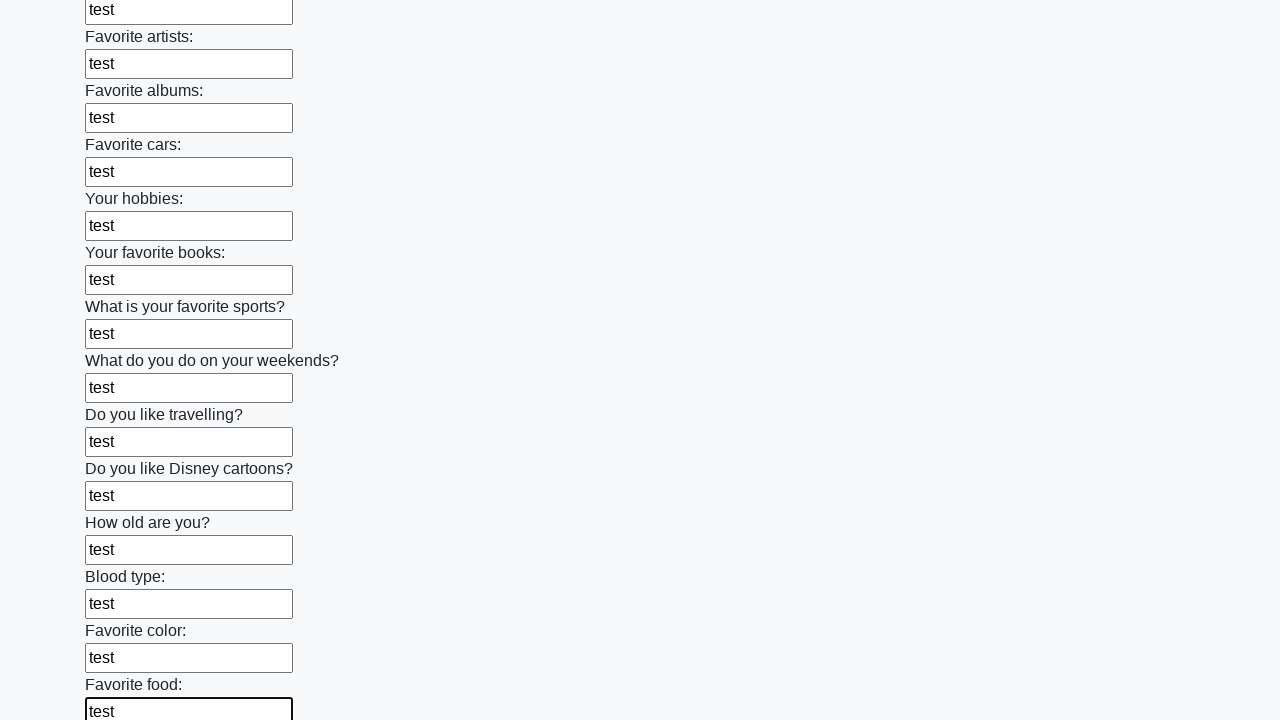

Filled a text input field with 'test' on [type='text'] >> nth=21
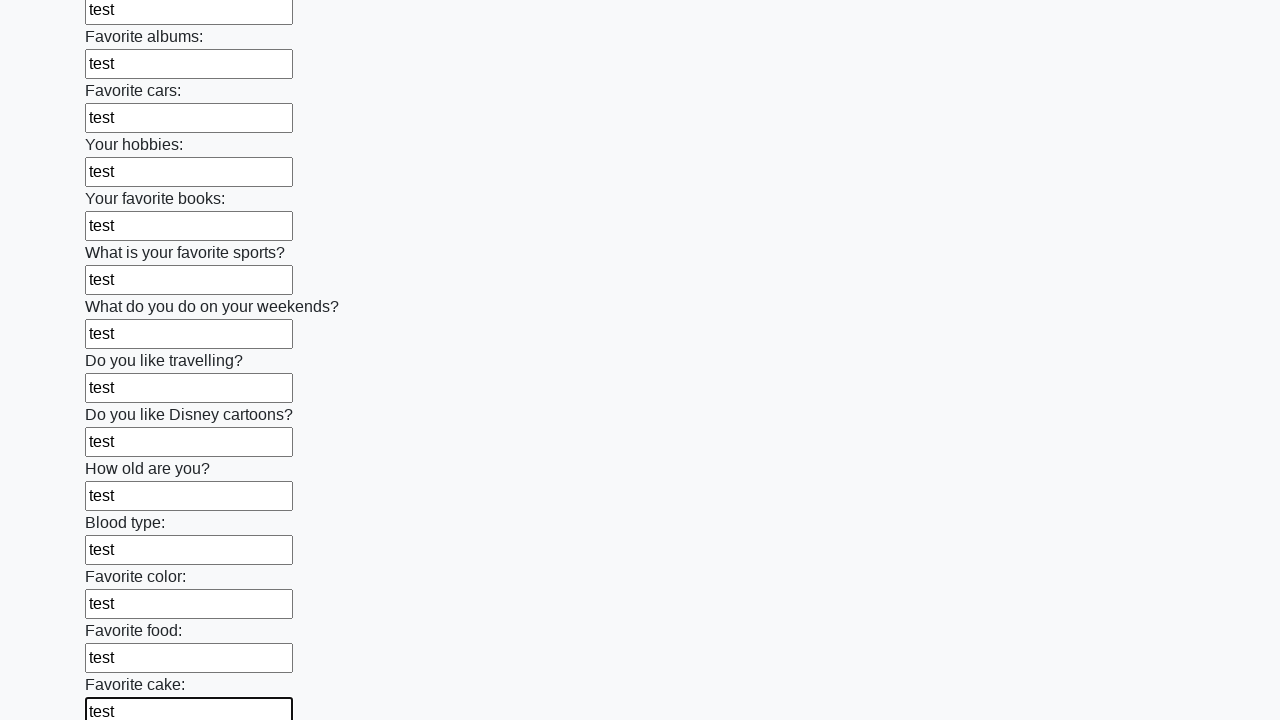

Filled a text input field with 'test' on [type='text'] >> nth=22
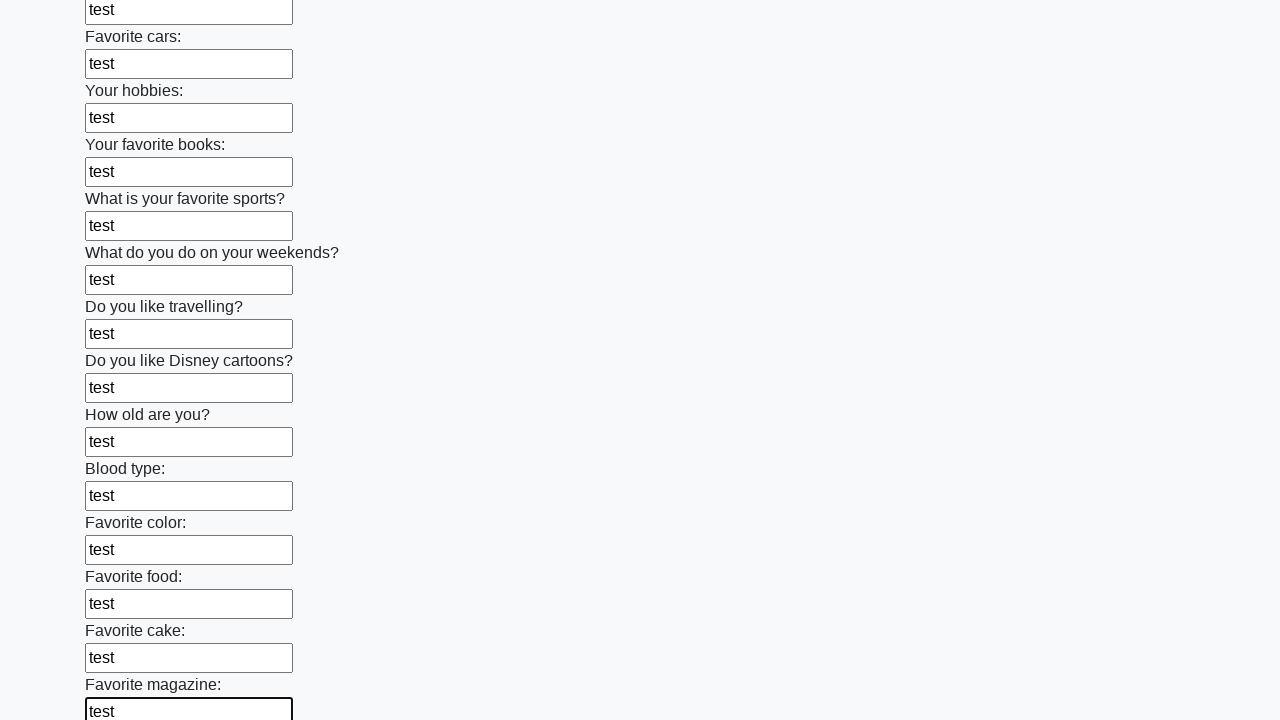

Filled a text input field with 'test' on [type='text'] >> nth=23
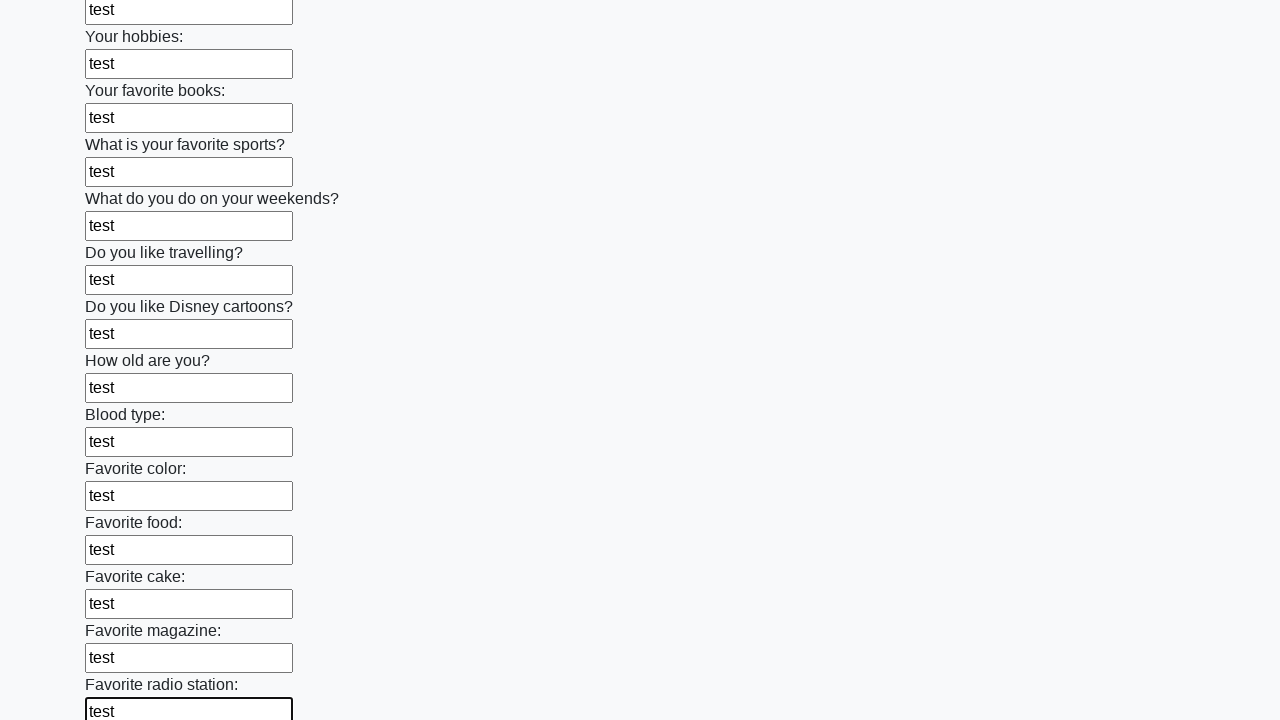

Filled a text input field with 'test' on [type='text'] >> nth=24
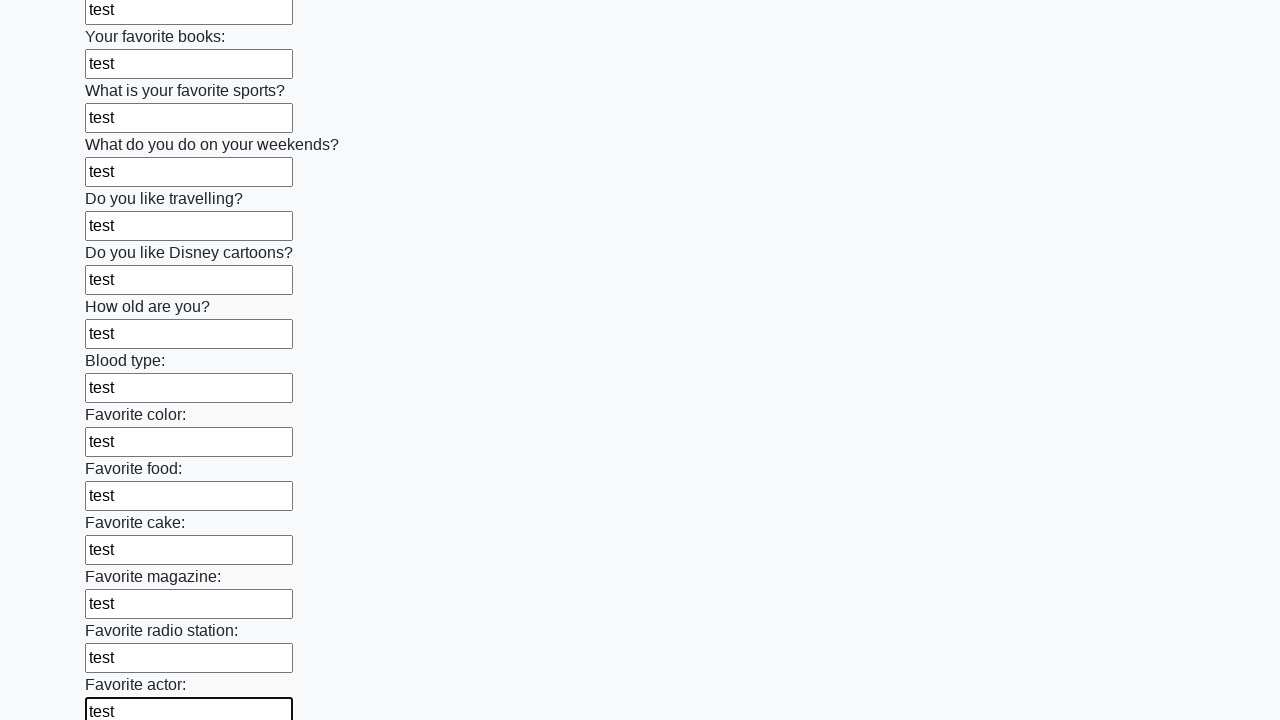

Filled a text input field with 'test' on [type='text'] >> nth=25
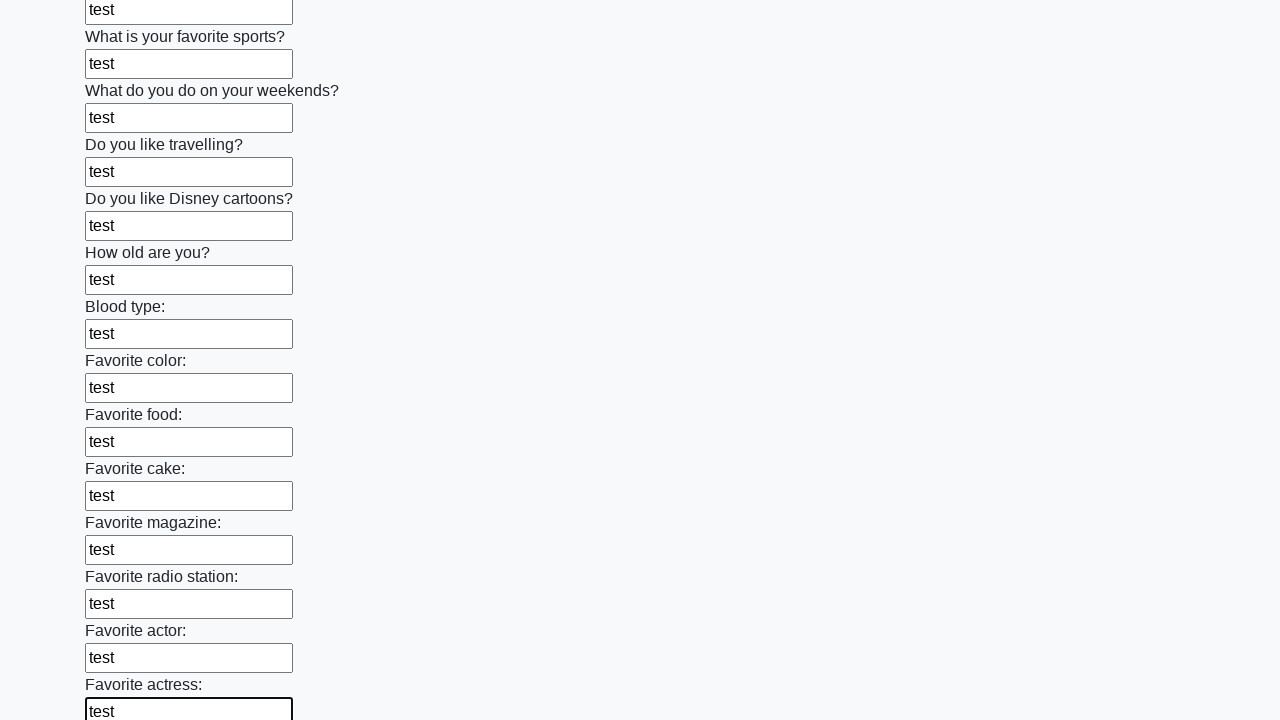

Filled a text input field with 'test' on [type='text'] >> nth=26
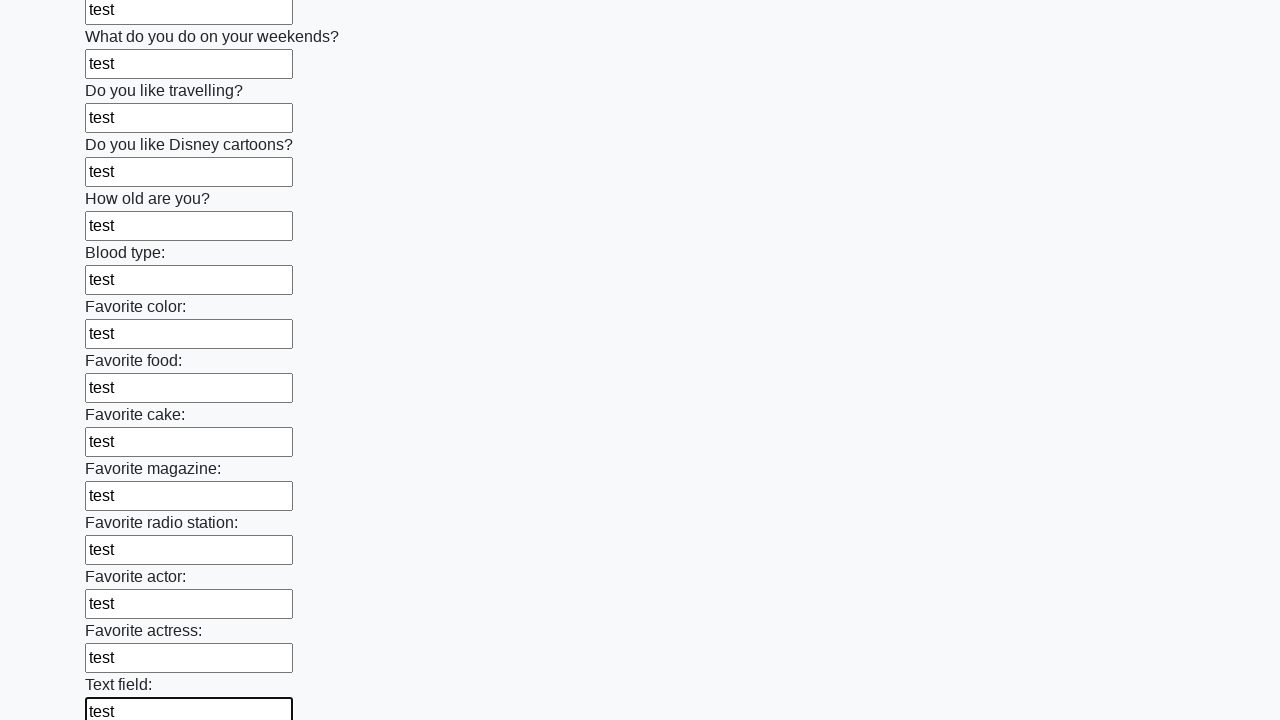

Filled a text input field with 'test' on [type='text'] >> nth=27
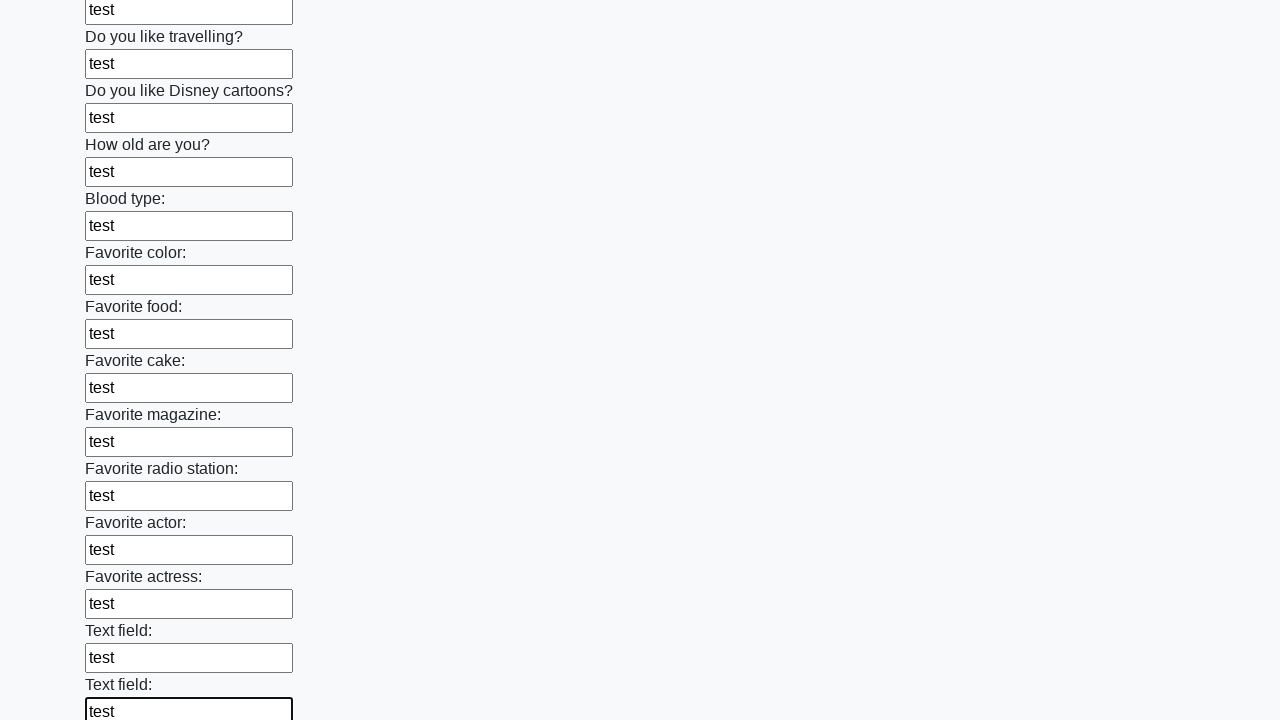

Filled a text input field with 'test' on [type='text'] >> nth=28
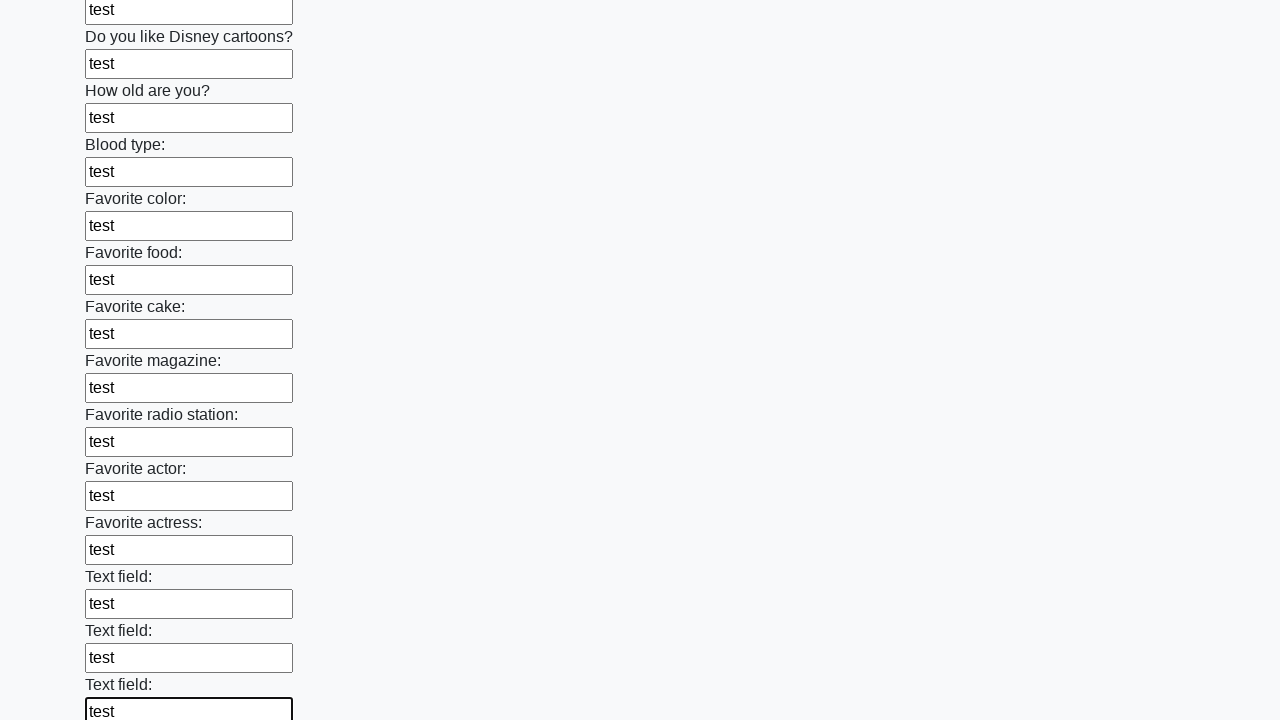

Filled a text input field with 'test' on [type='text'] >> nth=29
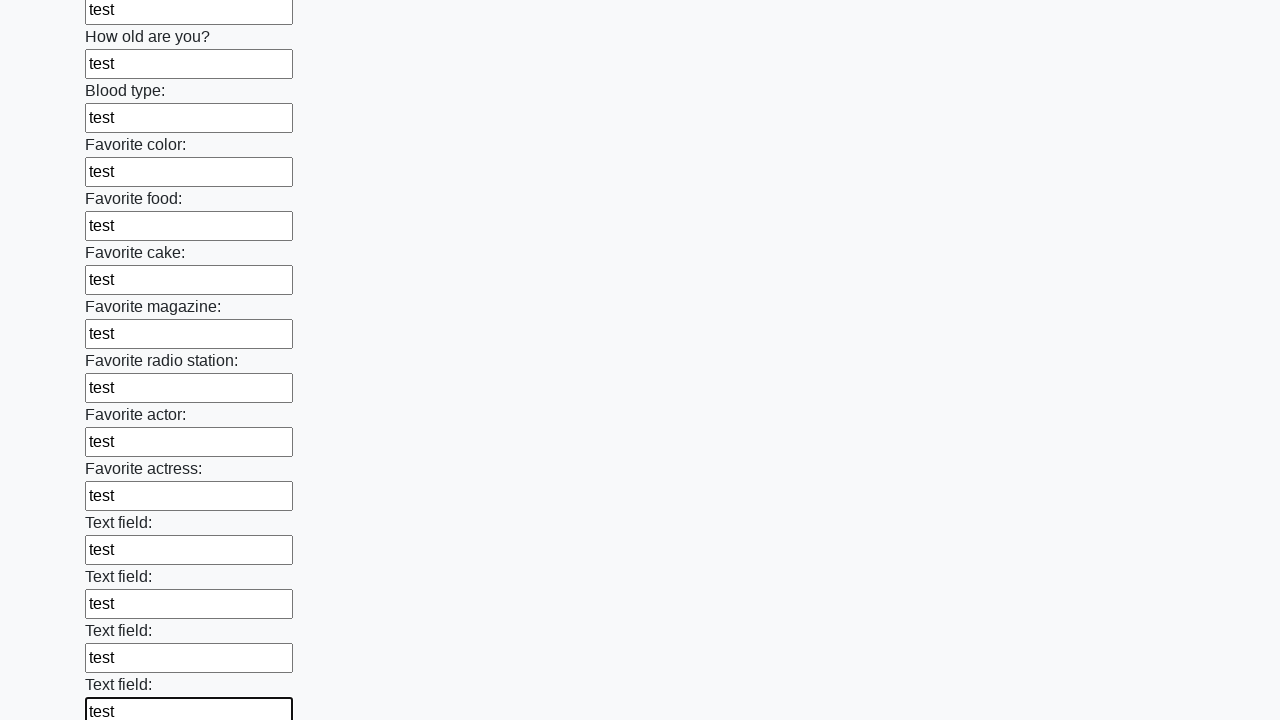

Filled a text input field with 'test' on [type='text'] >> nth=30
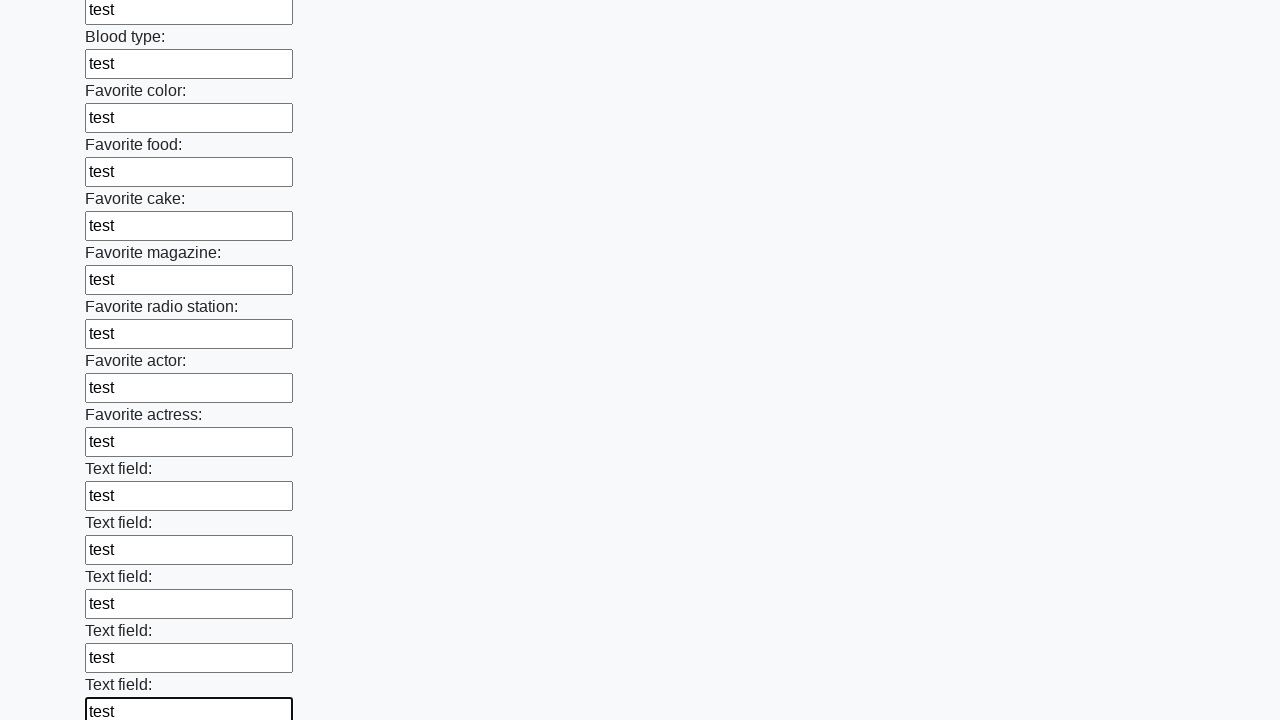

Filled a text input field with 'test' on [type='text'] >> nth=31
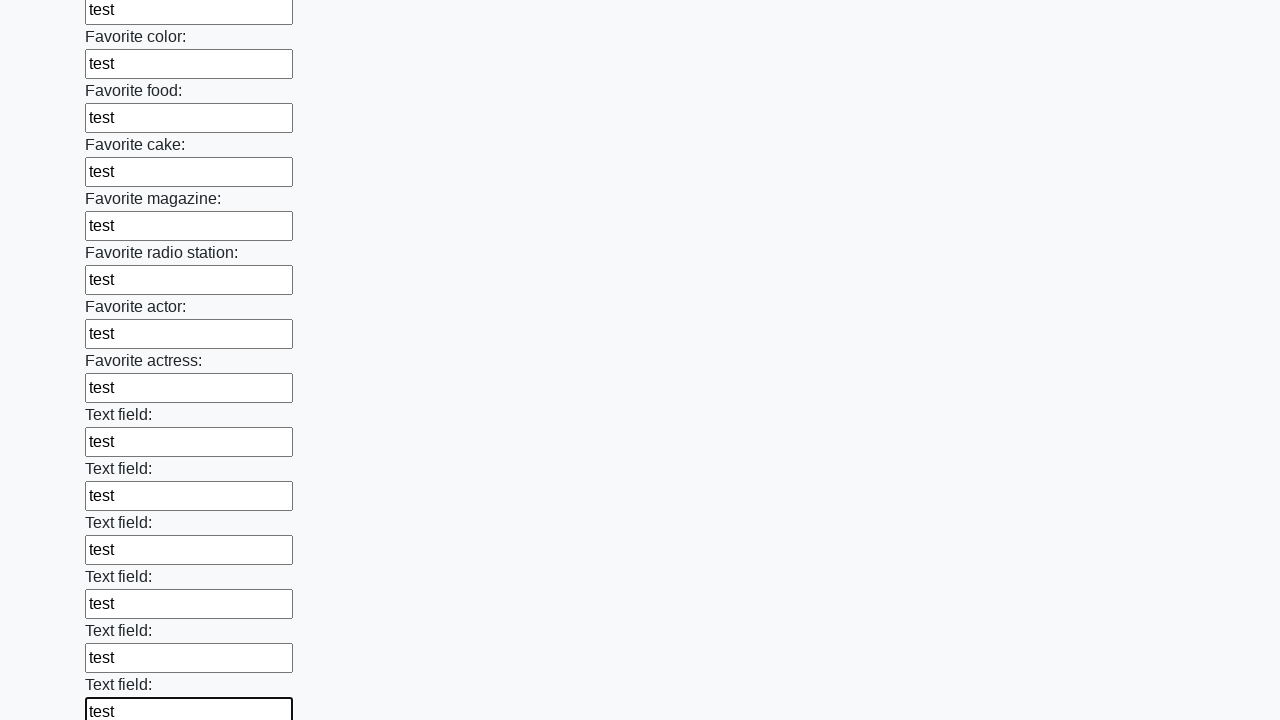

Filled a text input field with 'test' on [type='text'] >> nth=32
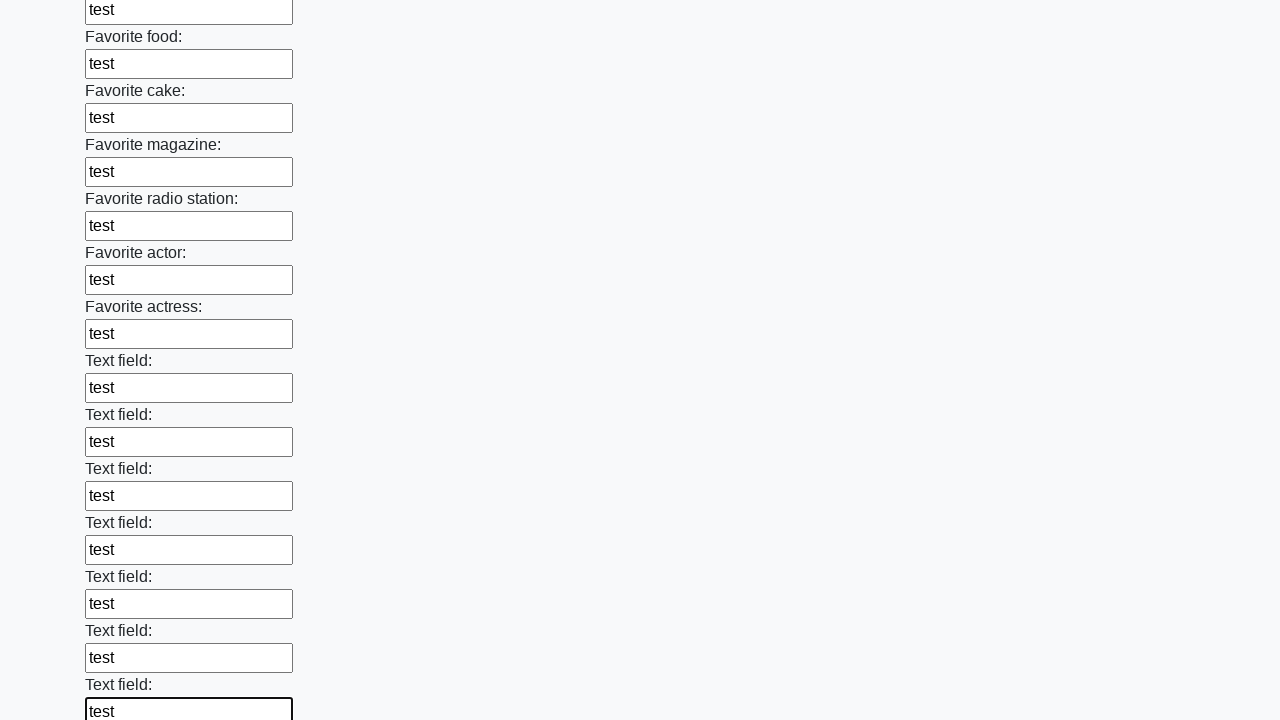

Filled a text input field with 'test' on [type='text'] >> nth=33
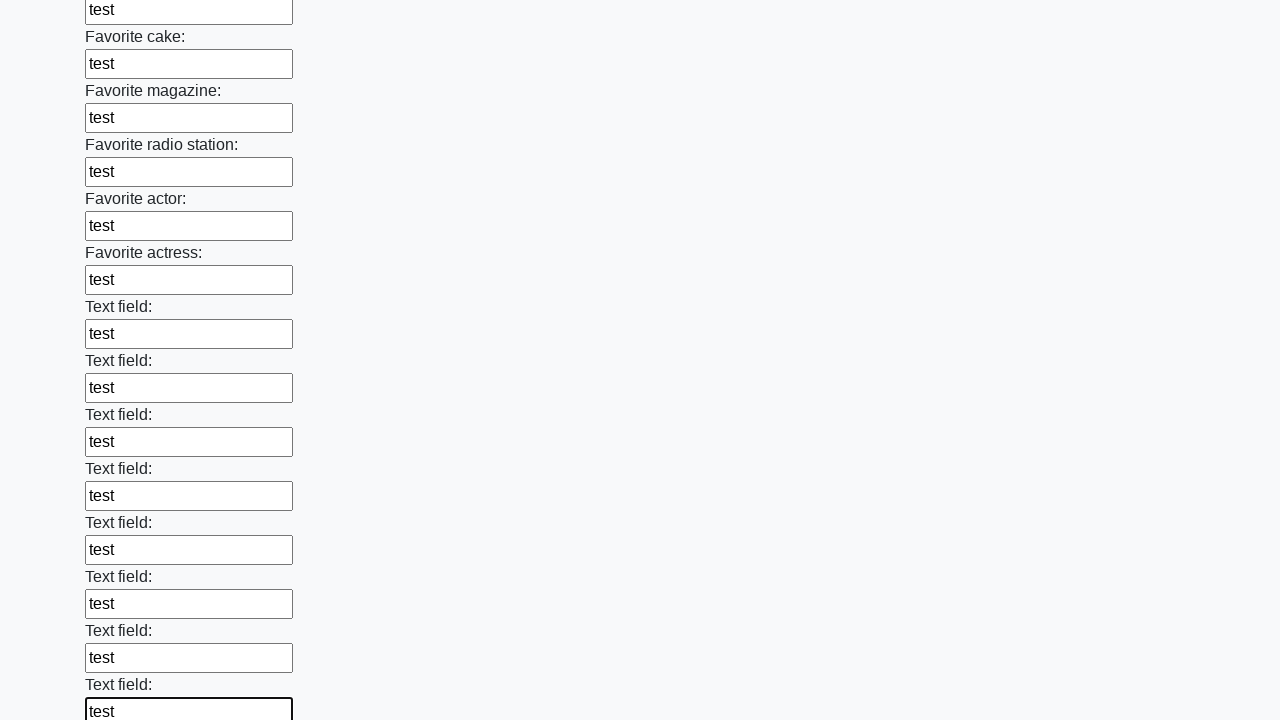

Filled a text input field with 'test' on [type='text'] >> nth=34
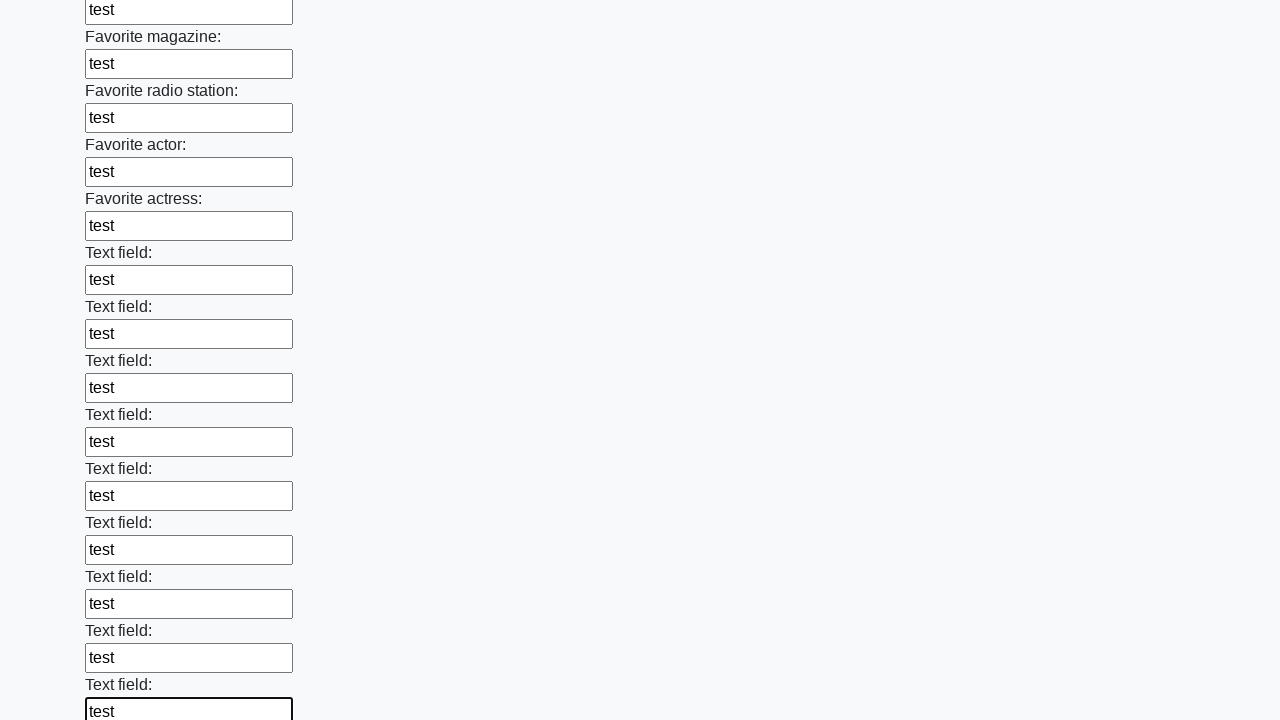

Filled a text input field with 'test' on [type='text'] >> nth=35
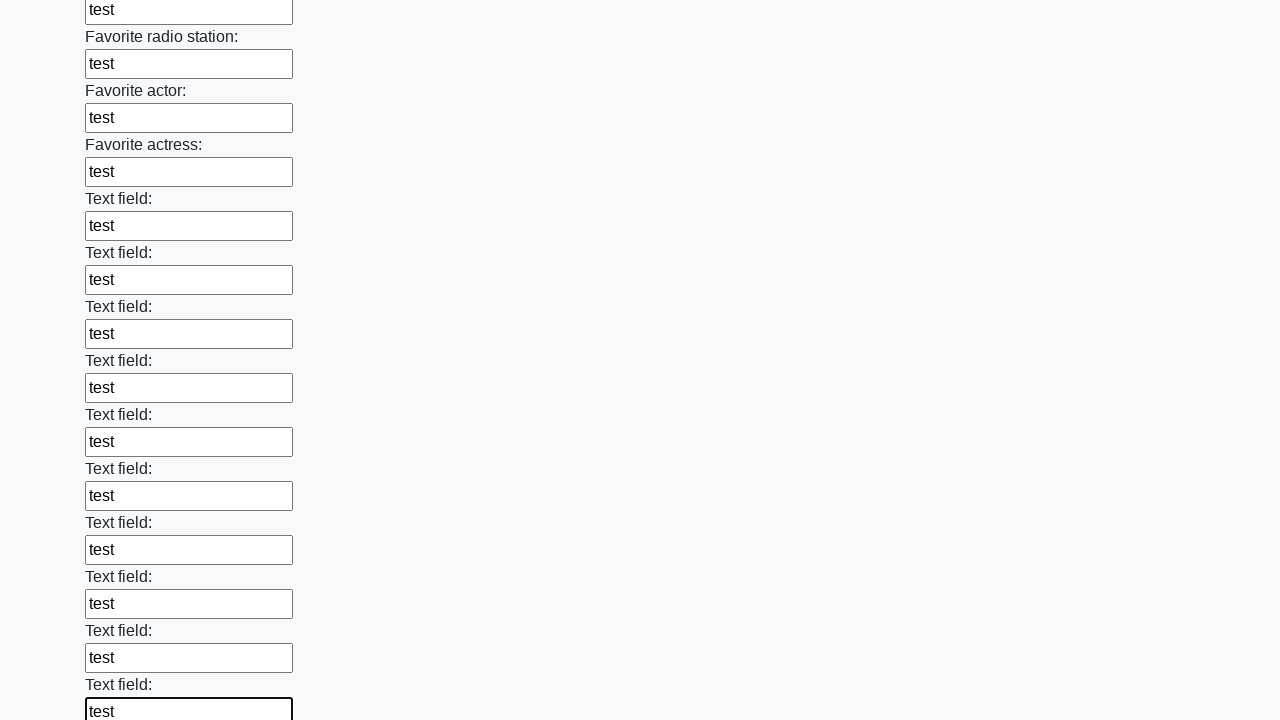

Filled a text input field with 'test' on [type='text'] >> nth=36
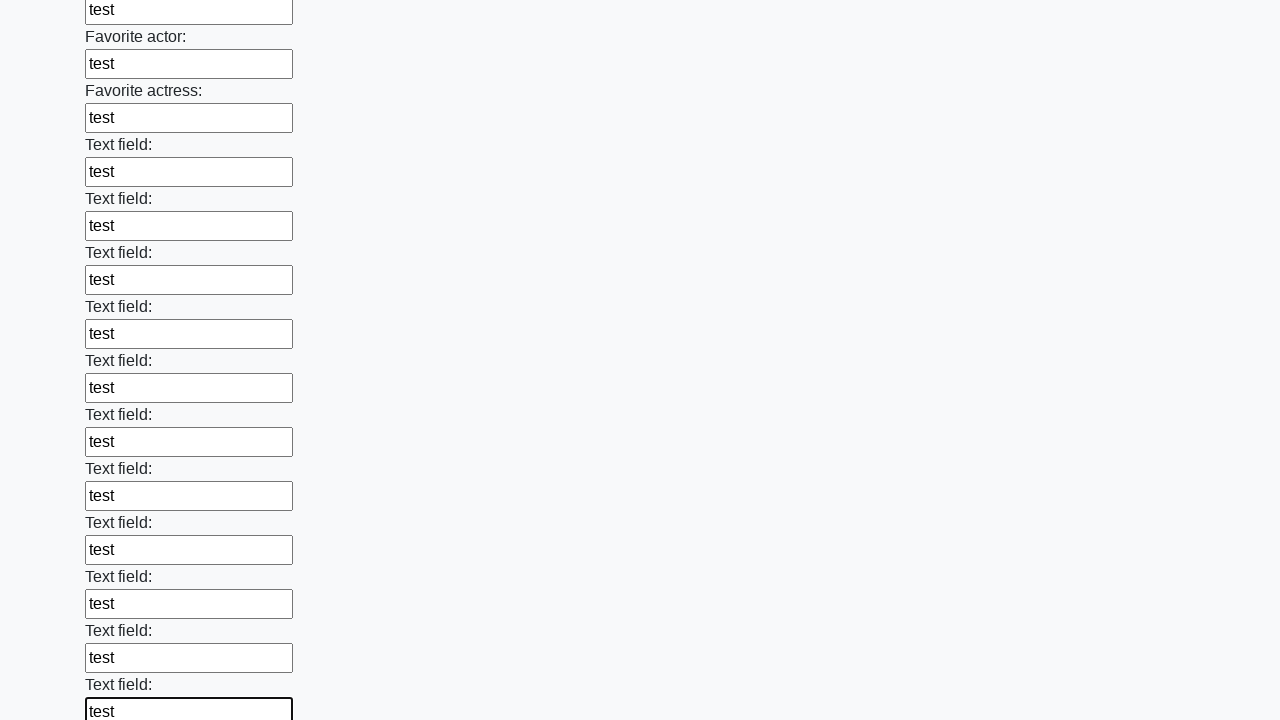

Filled a text input field with 'test' on [type='text'] >> nth=37
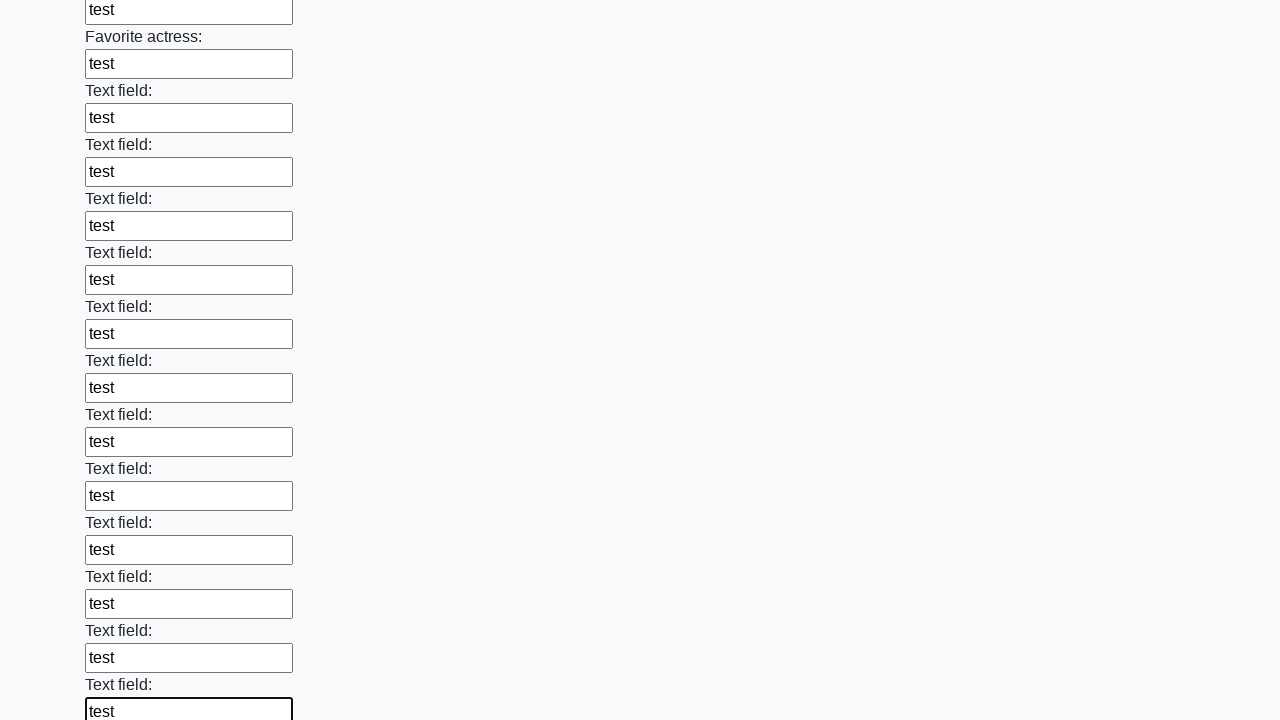

Filled a text input field with 'test' on [type='text'] >> nth=38
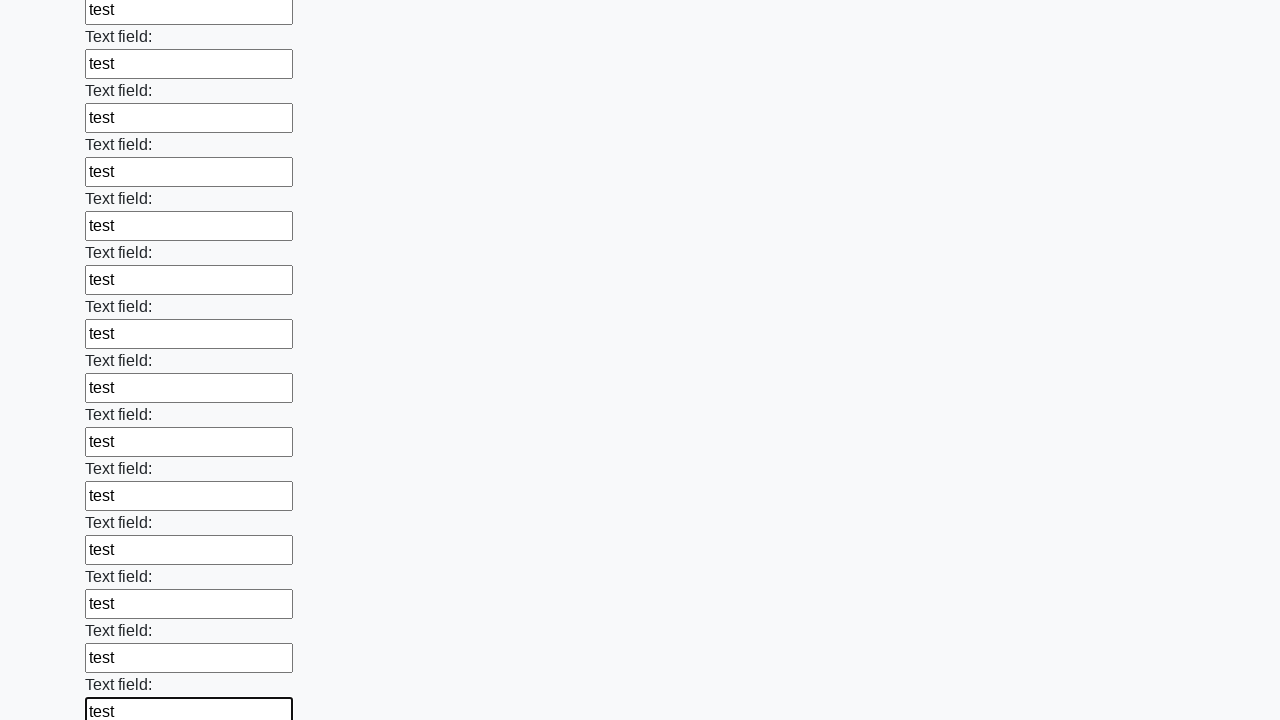

Filled a text input field with 'test' on [type='text'] >> nth=39
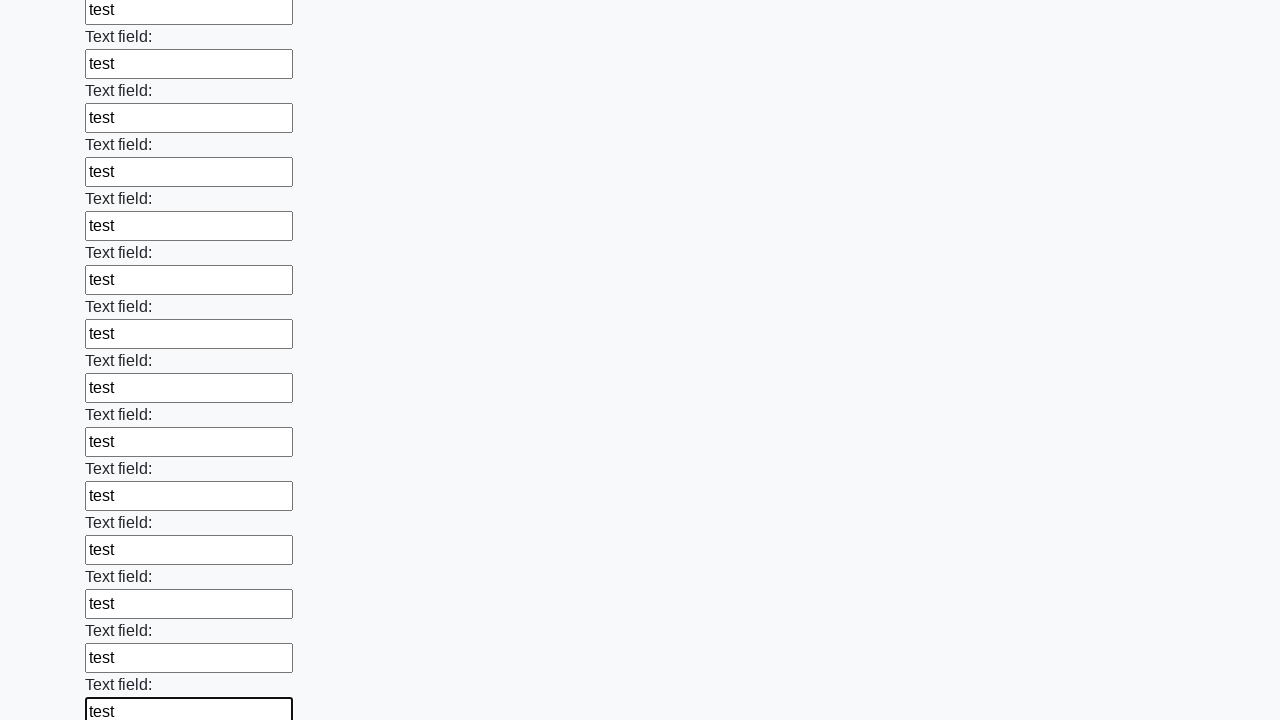

Filled a text input field with 'test' on [type='text'] >> nth=40
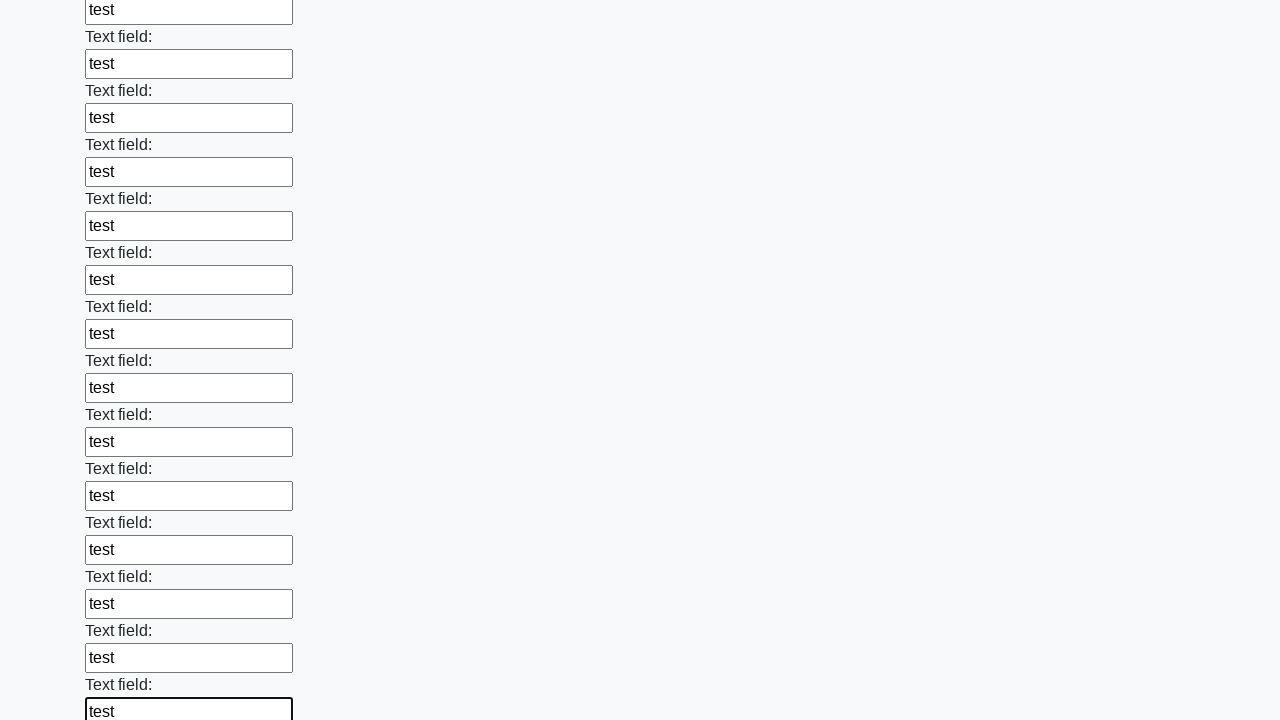

Filled a text input field with 'test' on [type='text'] >> nth=41
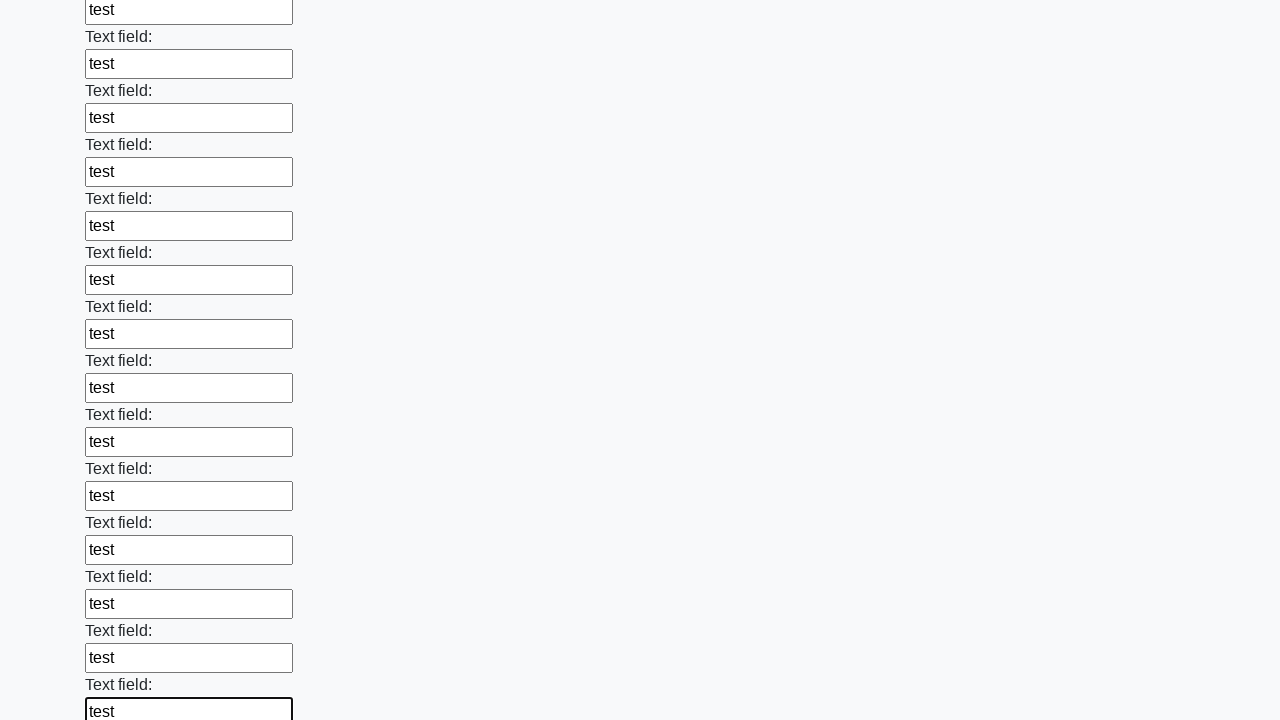

Filled a text input field with 'test' on [type='text'] >> nth=42
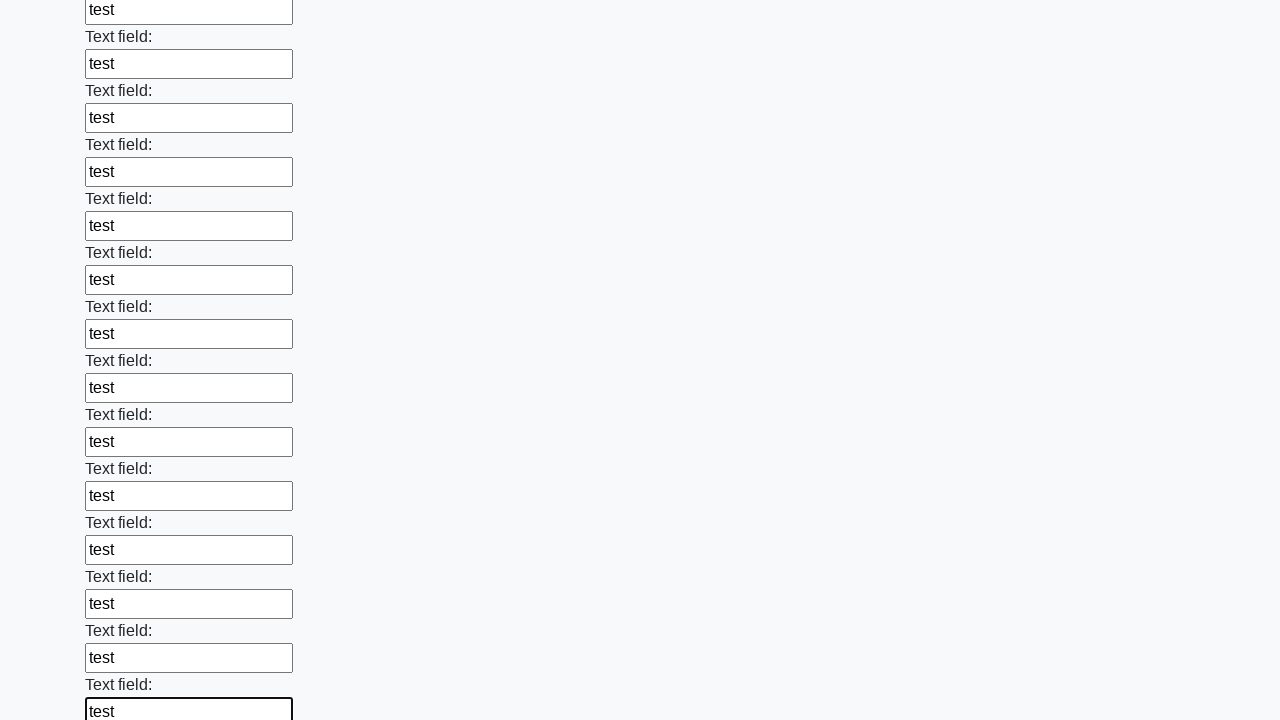

Filled a text input field with 'test' on [type='text'] >> nth=43
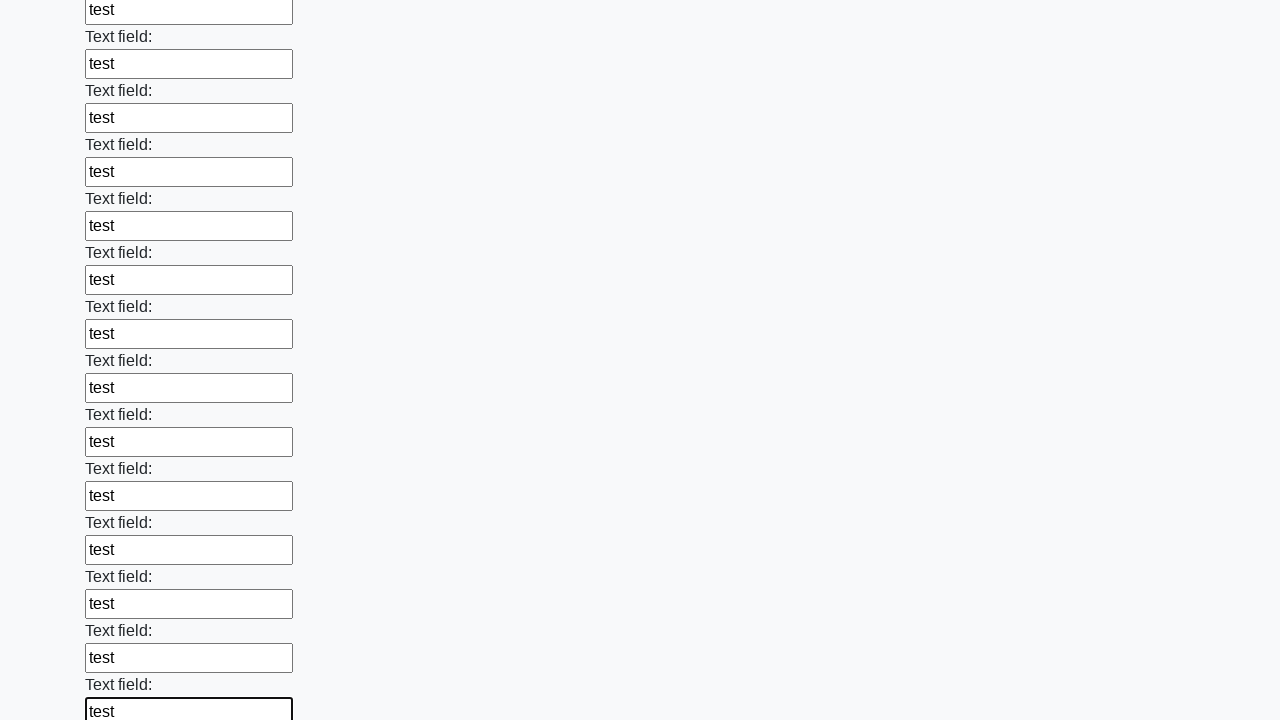

Filled a text input field with 'test' on [type='text'] >> nth=44
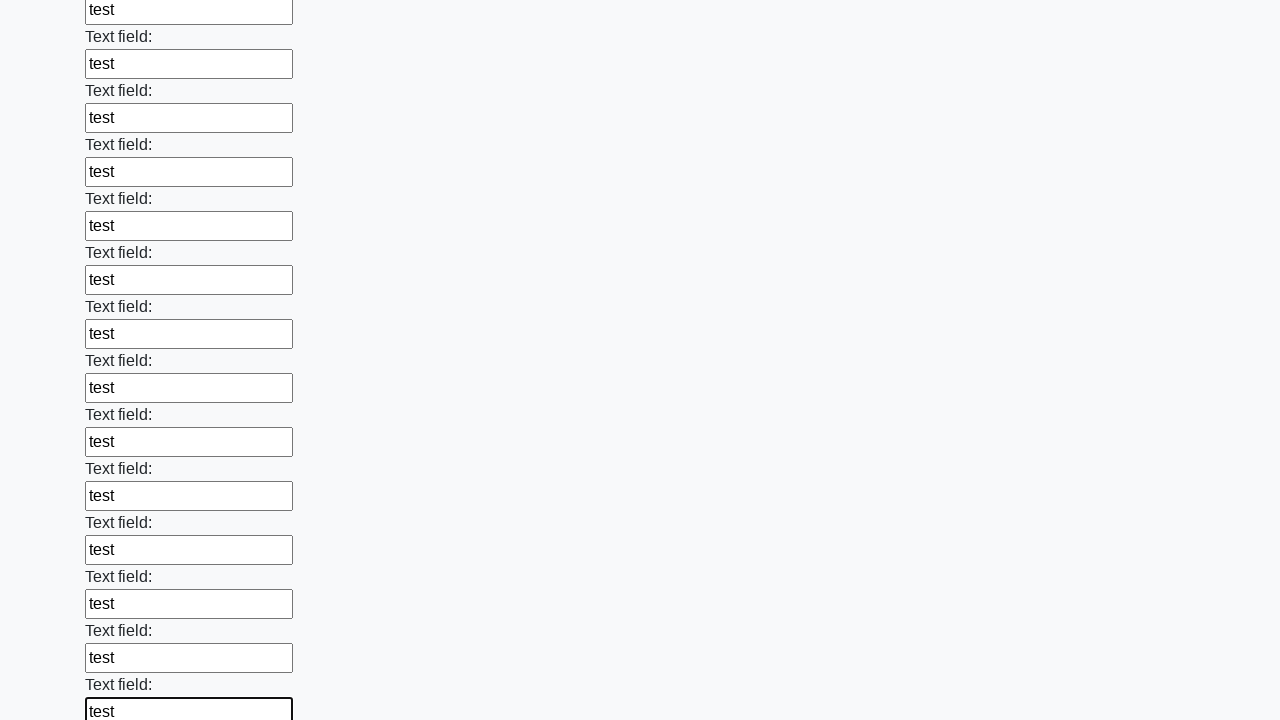

Filled a text input field with 'test' on [type='text'] >> nth=45
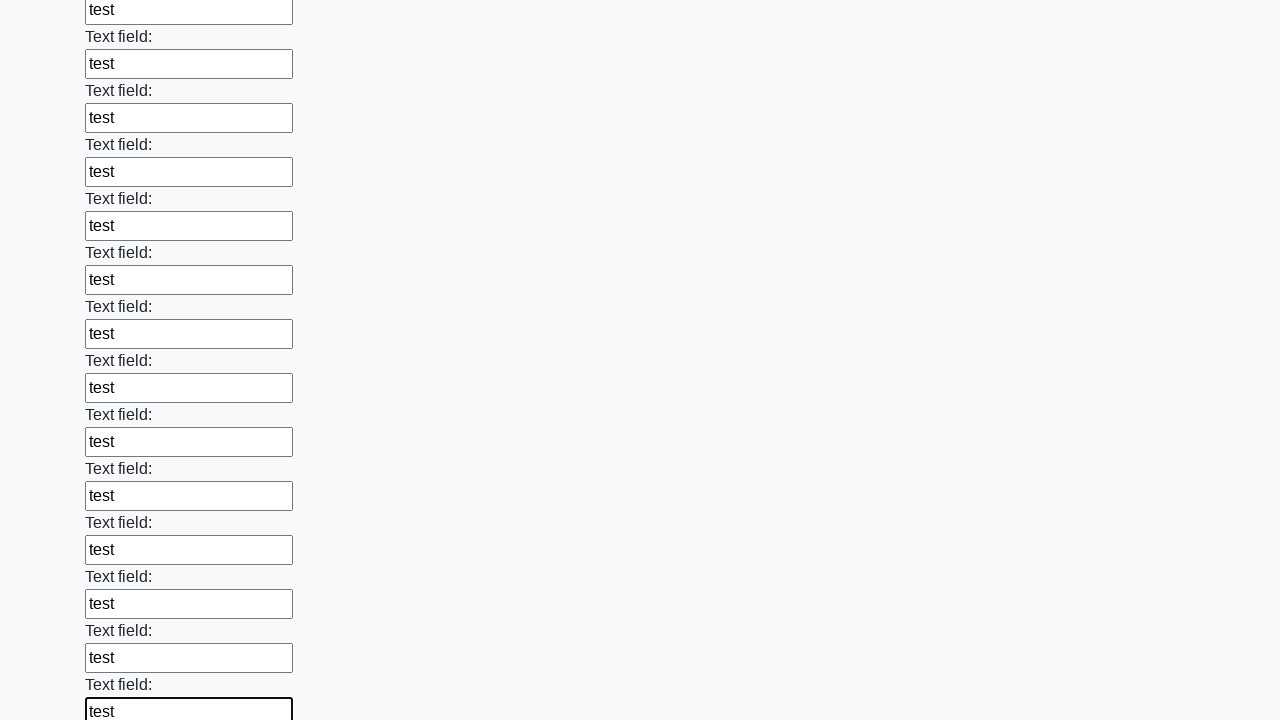

Filled a text input field with 'test' on [type='text'] >> nth=46
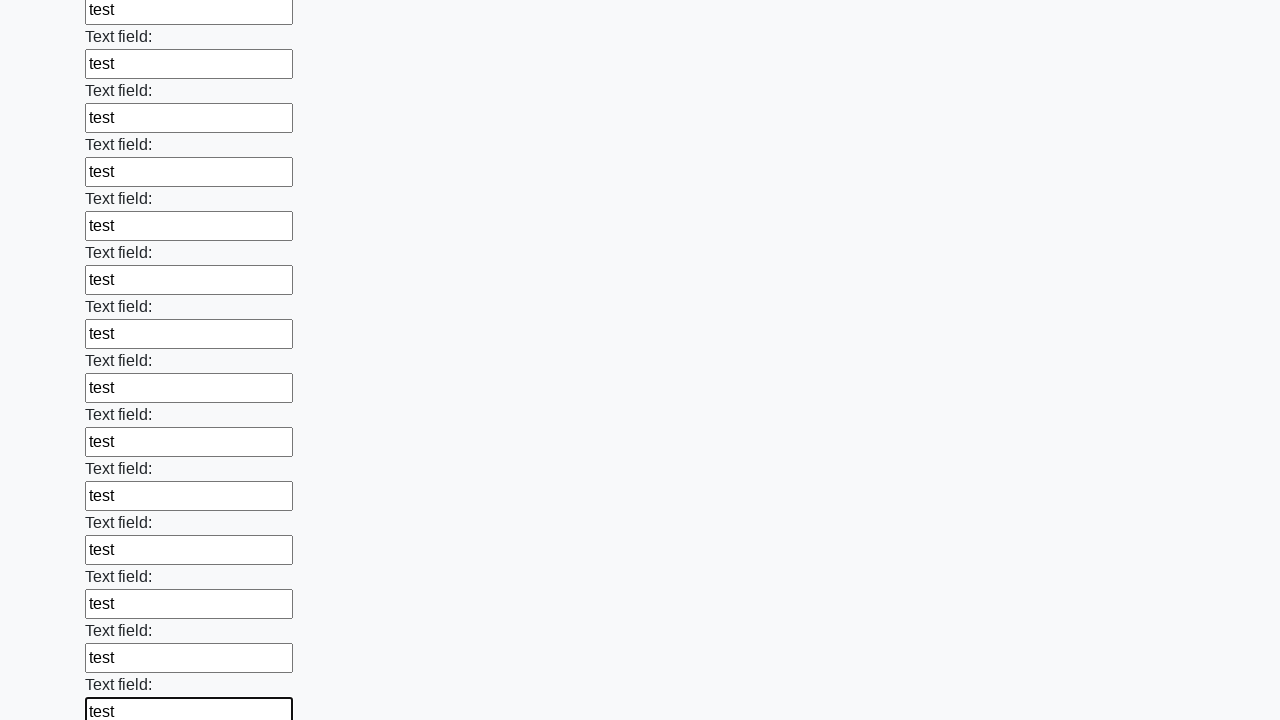

Filled a text input field with 'test' on [type='text'] >> nth=47
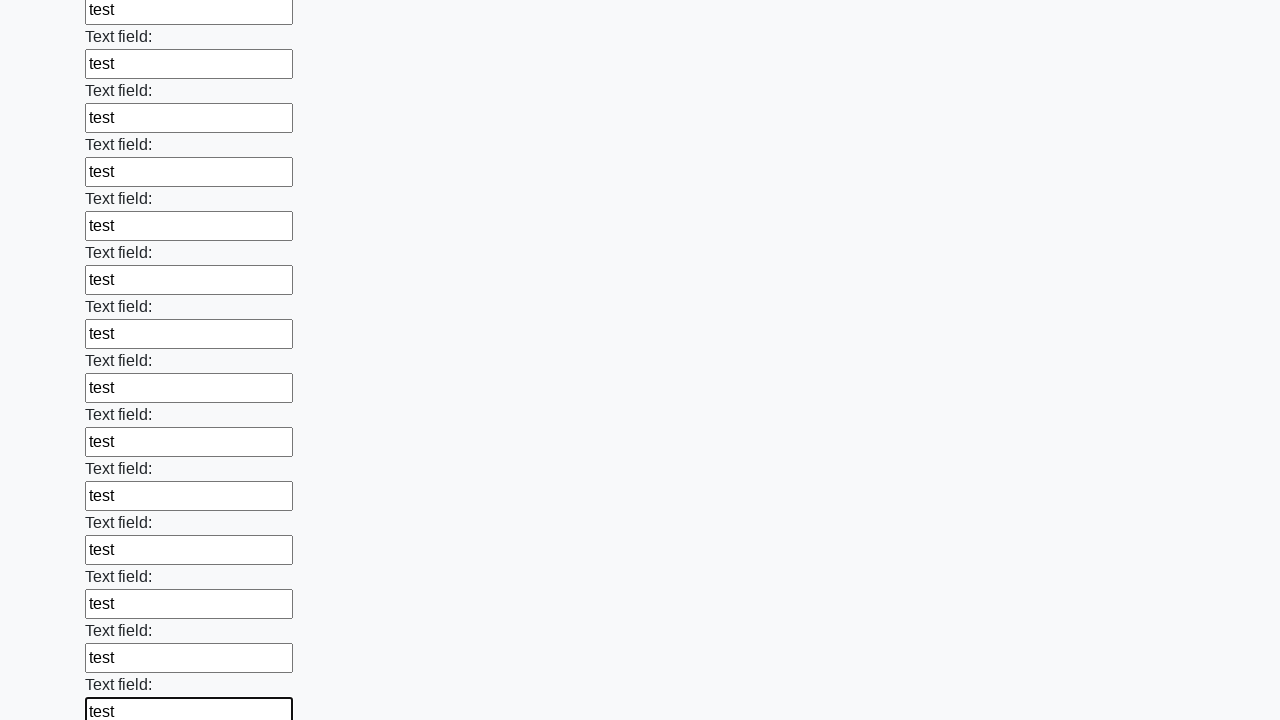

Filled a text input field with 'test' on [type='text'] >> nth=48
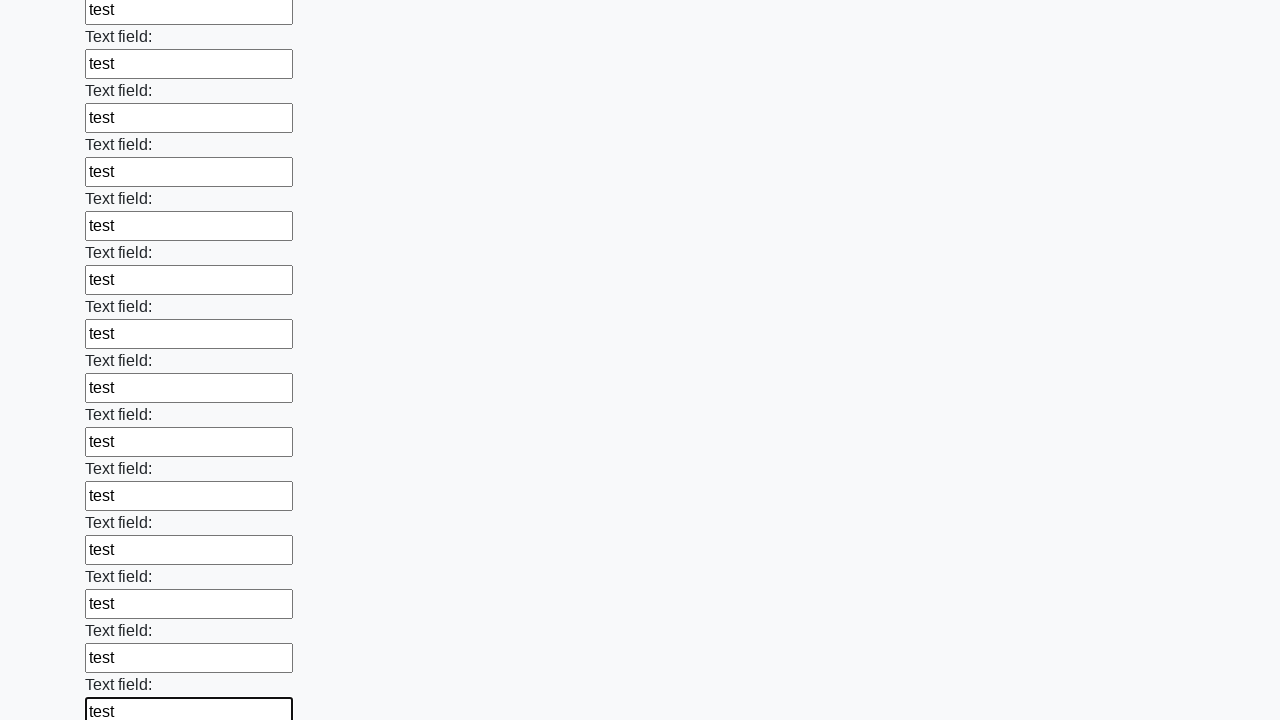

Filled a text input field with 'test' on [type='text'] >> nth=49
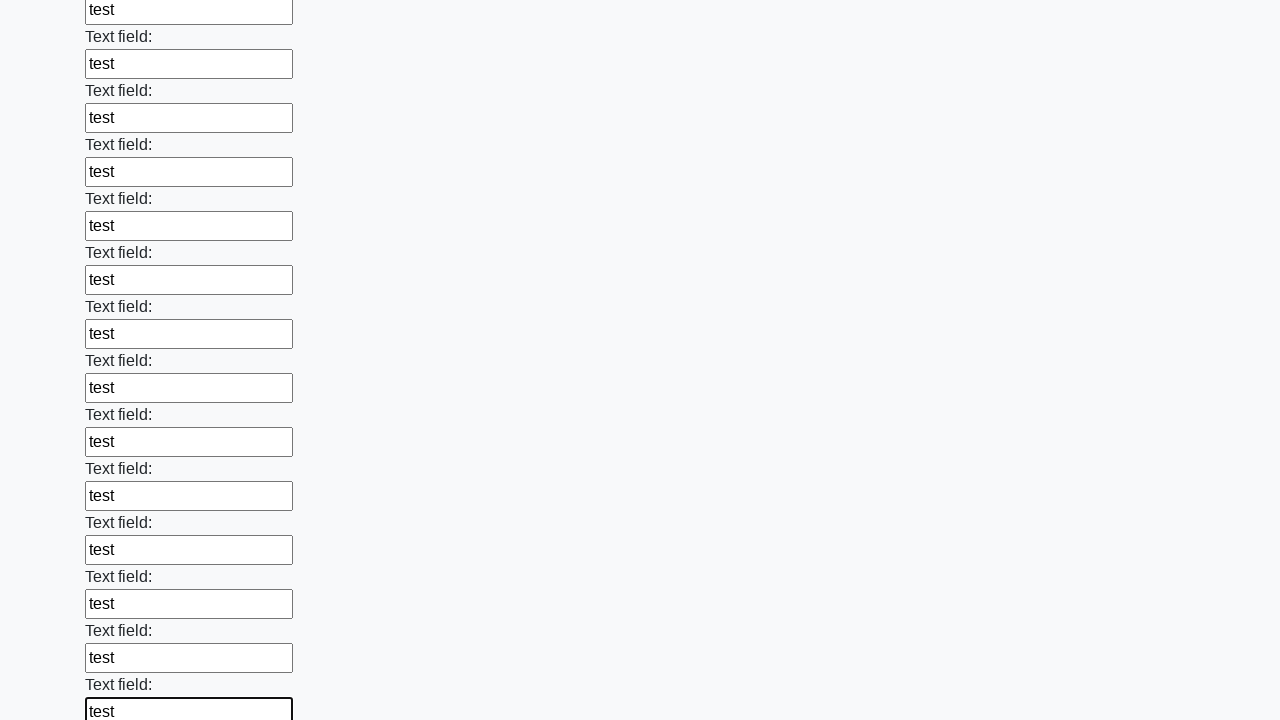

Filled a text input field with 'test' on [type='text'] >> nth=50
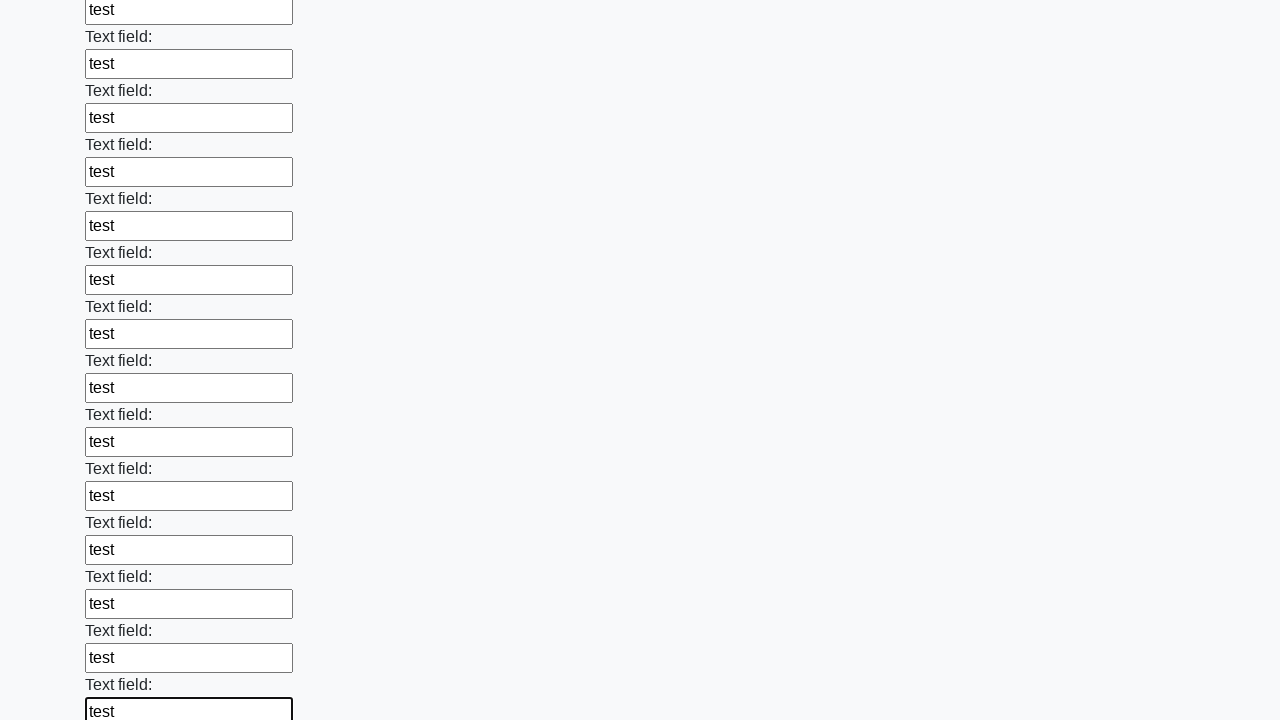

Filled a text input field with 'test' on [type='text'] >> nth=51
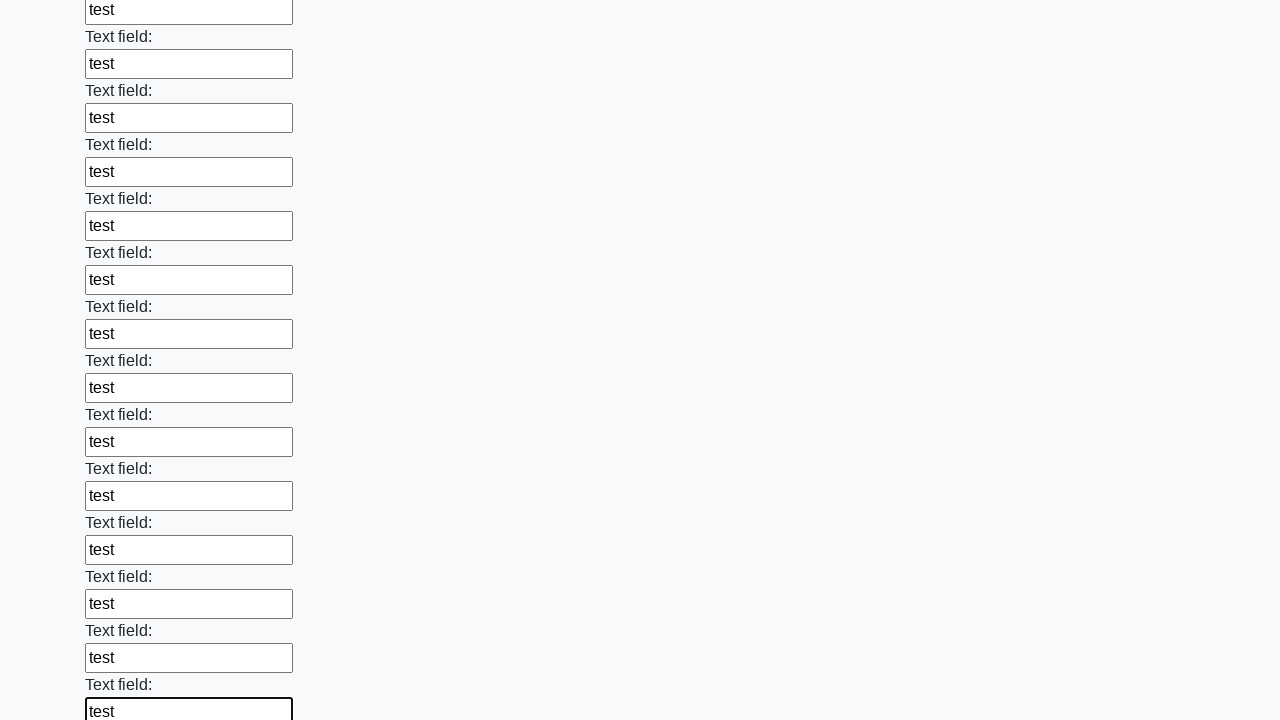

Filled a text input field with 'test' on [type='text'] >> nth=52
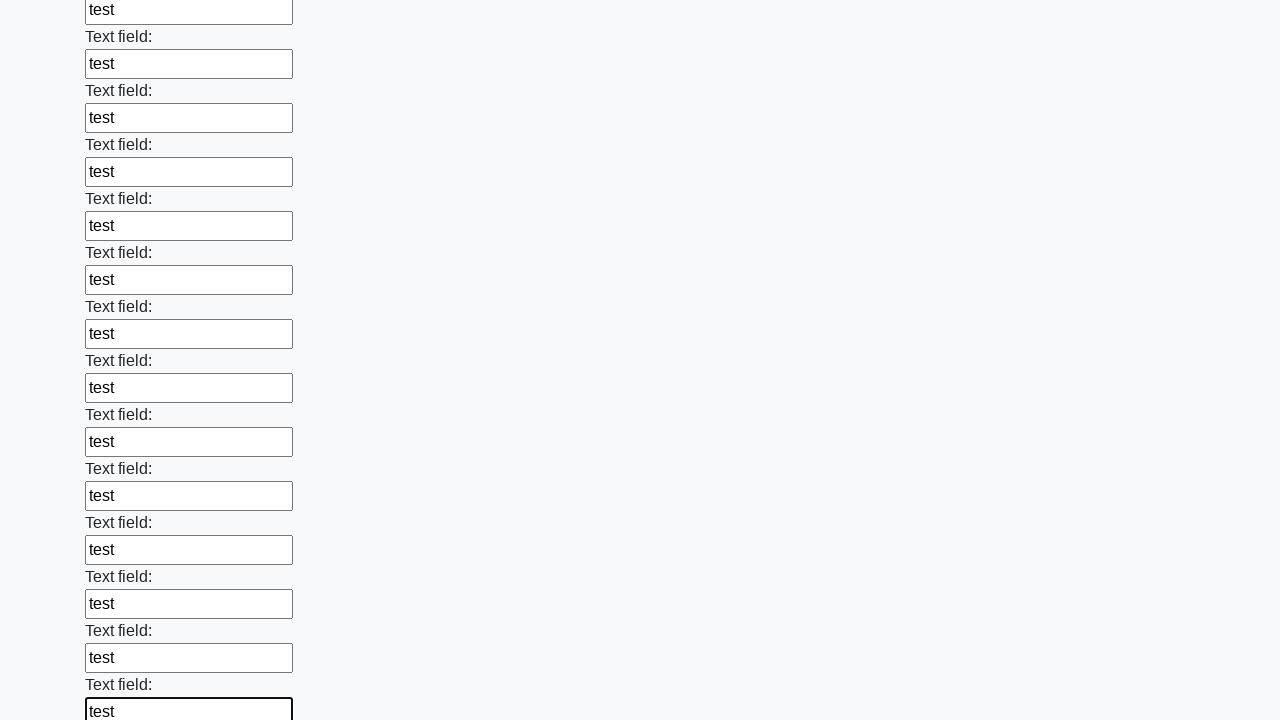

Filled a text input field with 'test' on [type='text'] >> nth=53
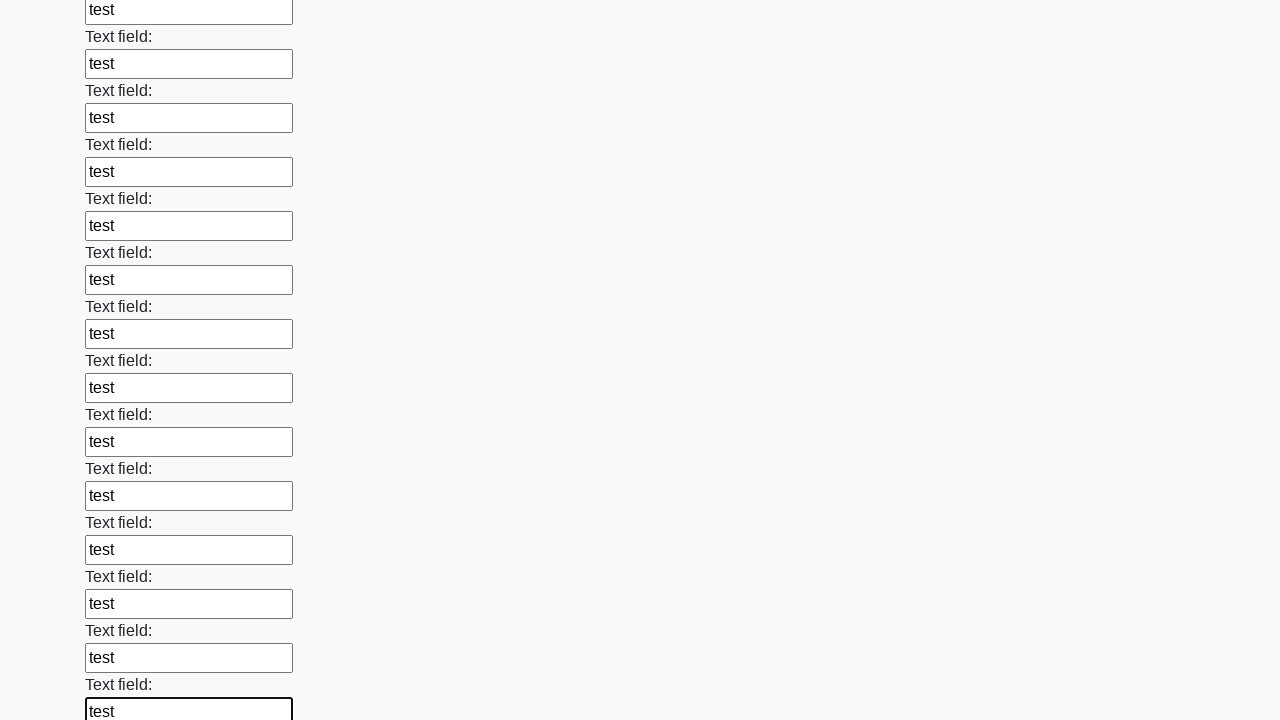

Filled a text input field with 'test' on [type='text'] >> nth=54
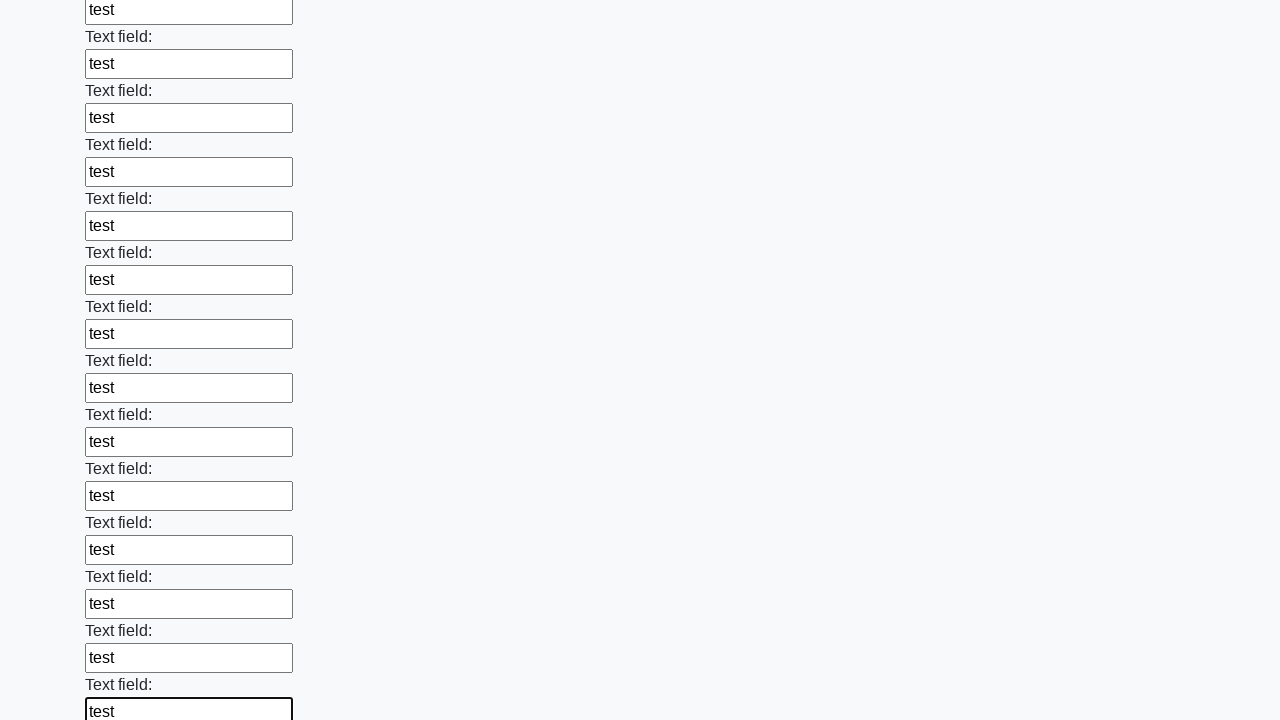

Filled a text input field with 'test' on [type='text'] >> nth=55
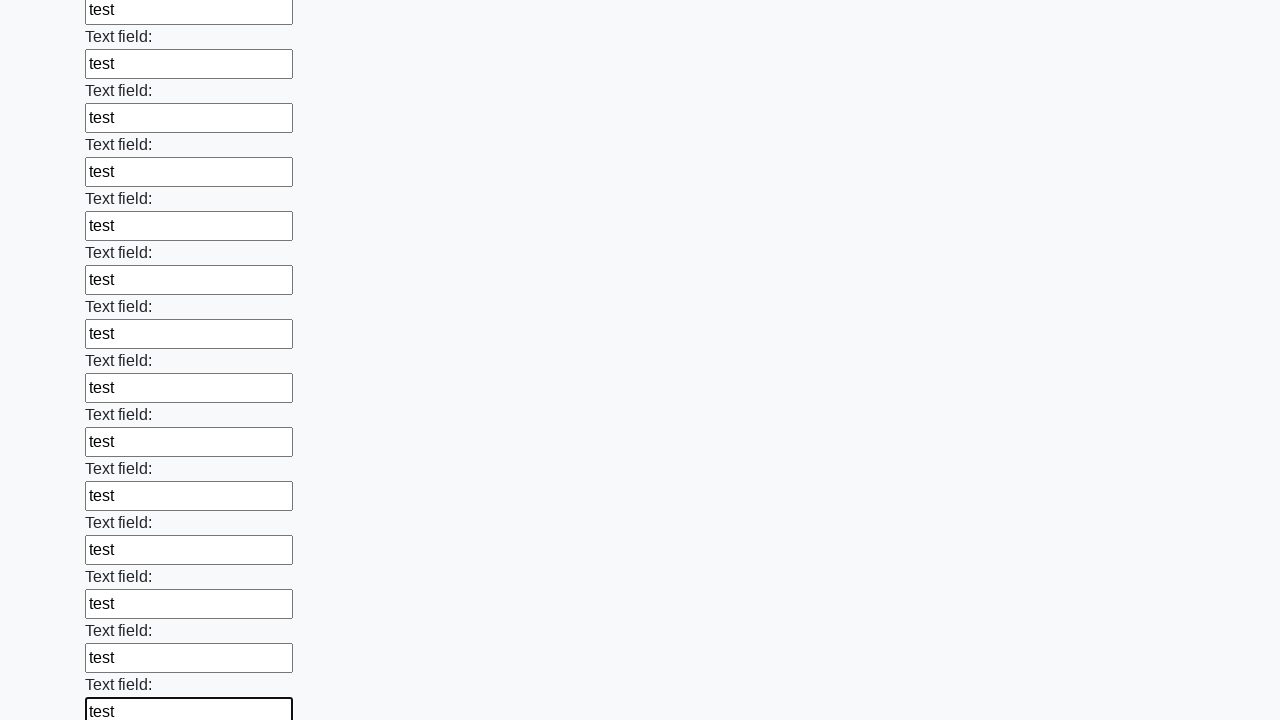

Filled a text input field with 'test' on [type='text'] >> nth=56
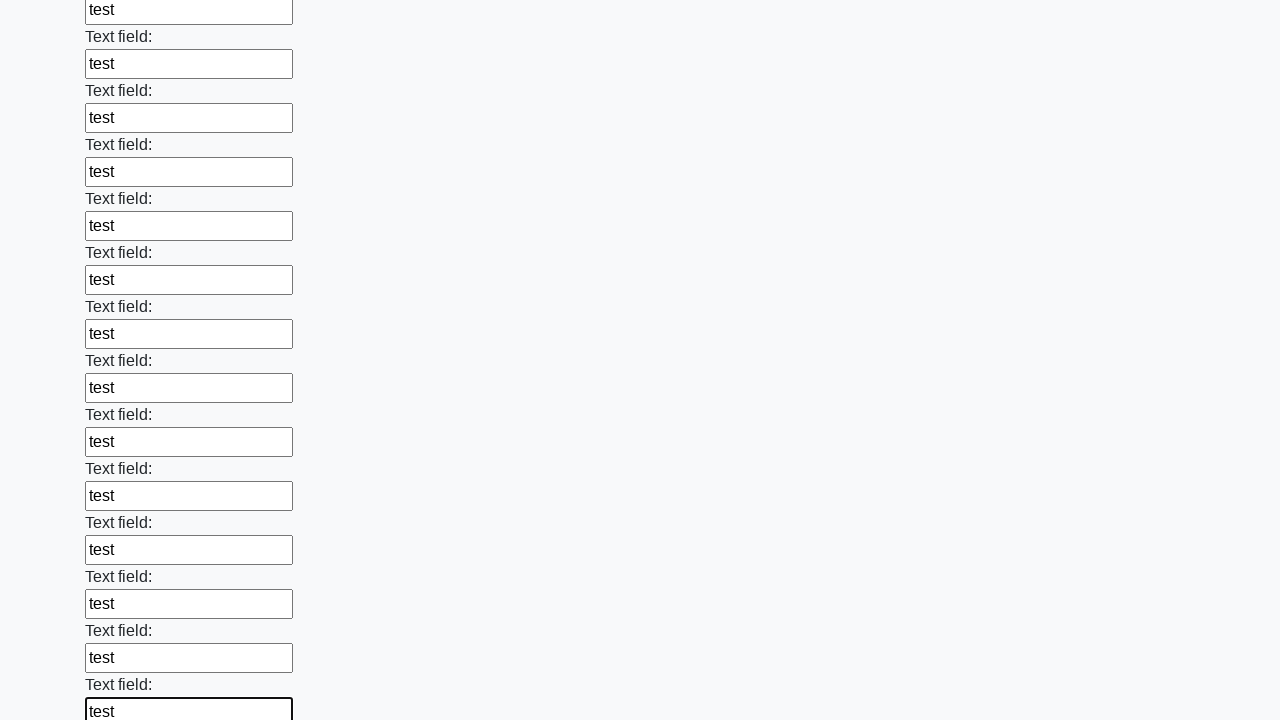

Filled a text input field with 'test' on [type='text'] >> nth=57
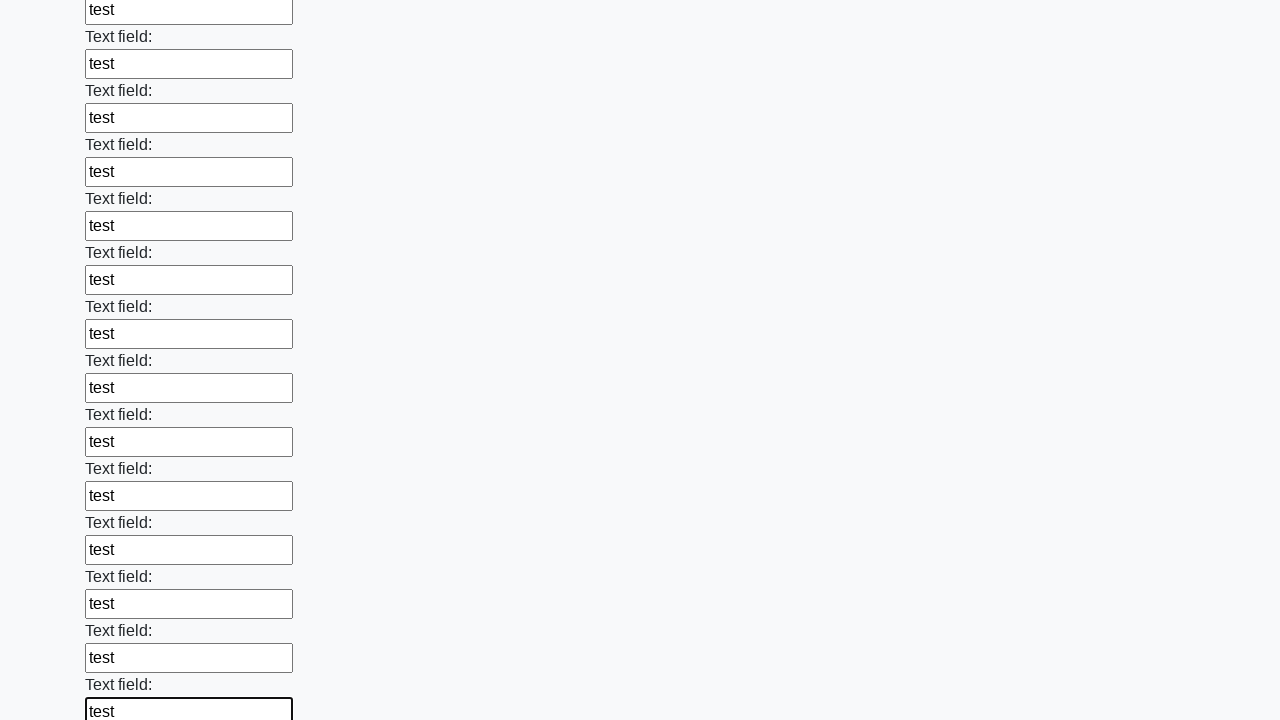

Filled a text input field with 'test' on [type='text'] >> nth=58
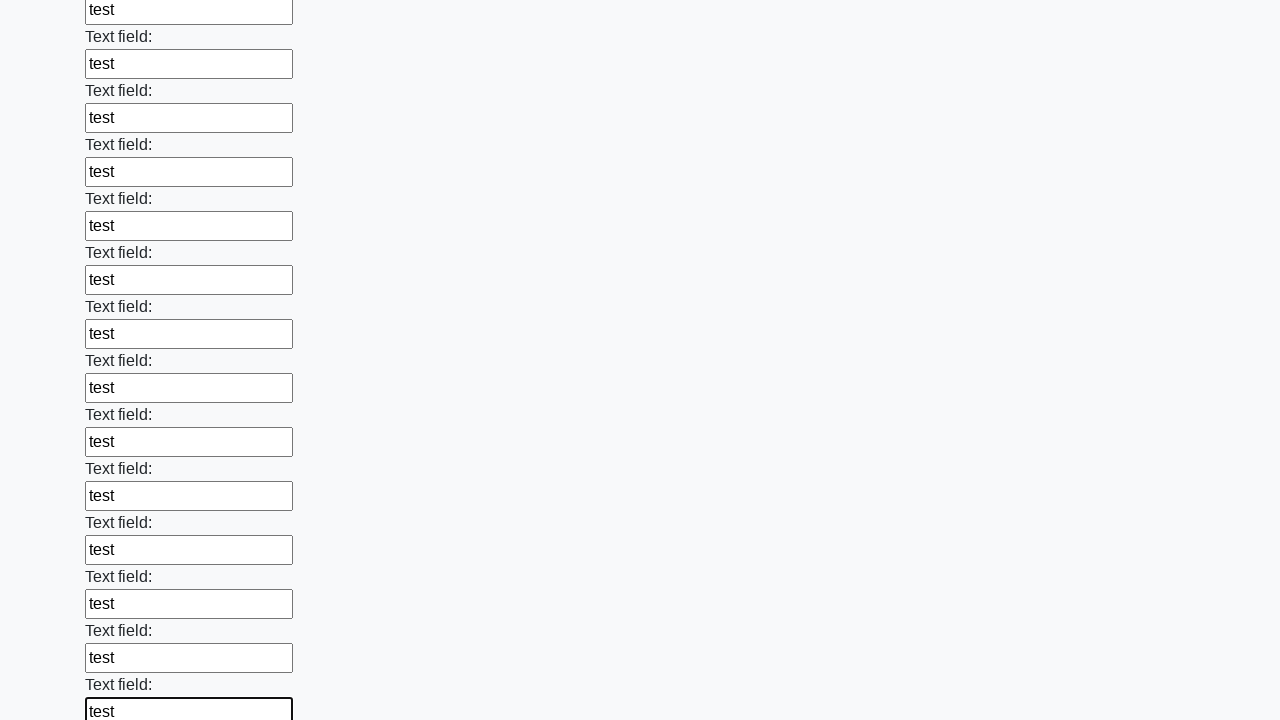

Filled a text input field with 'test' on [type='text'] >> nth=59
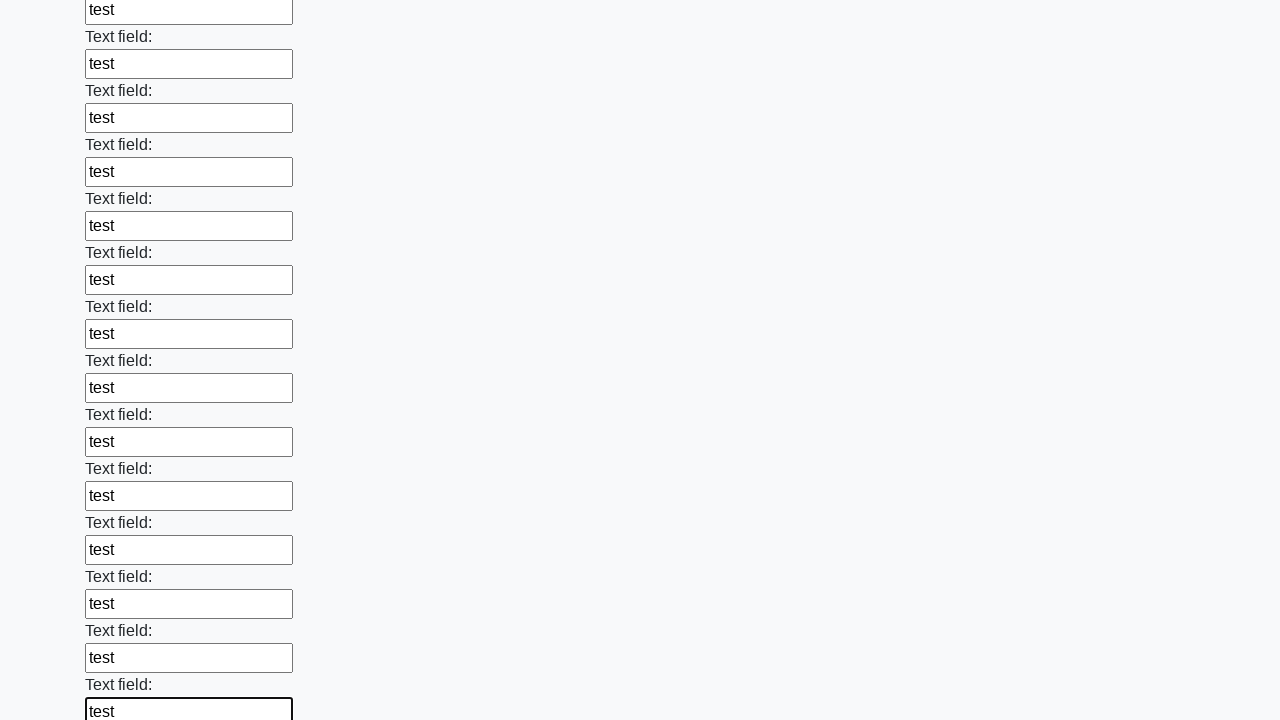

Filled a text input field with 'test' on [type='text'] >> nth=60
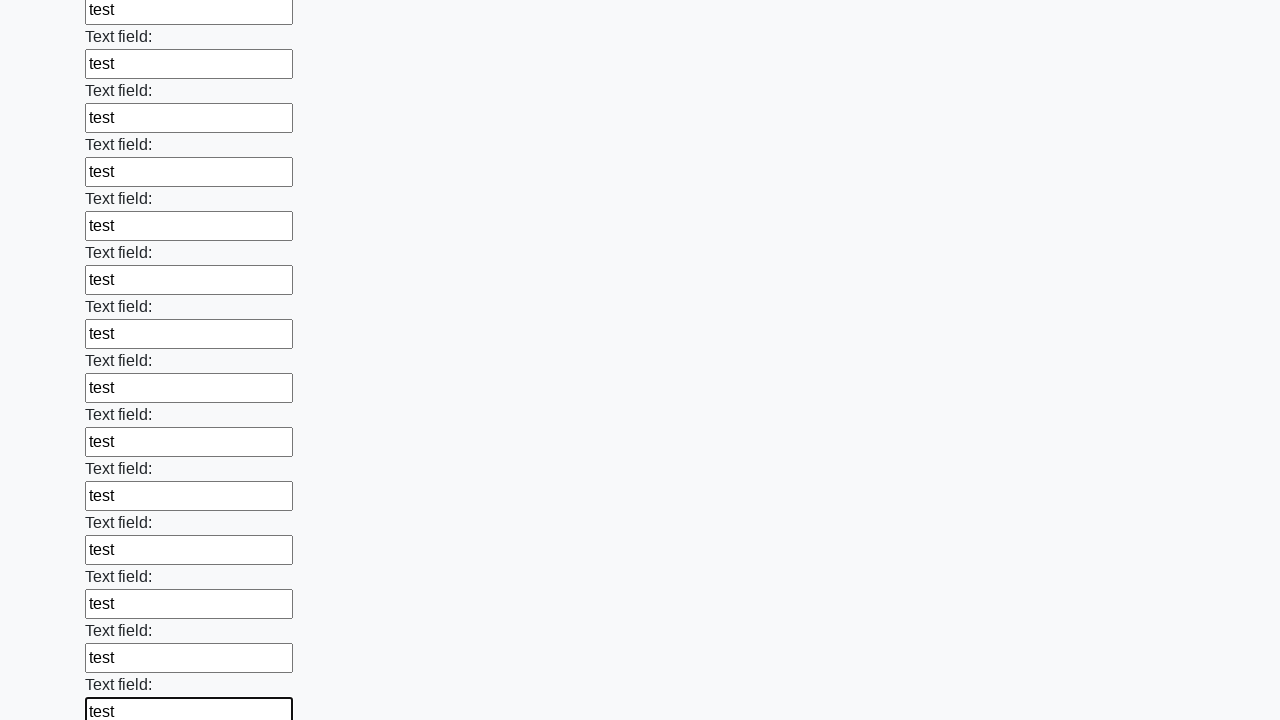

Filled a text input field with 'test' on [type='text'] >> nth=61
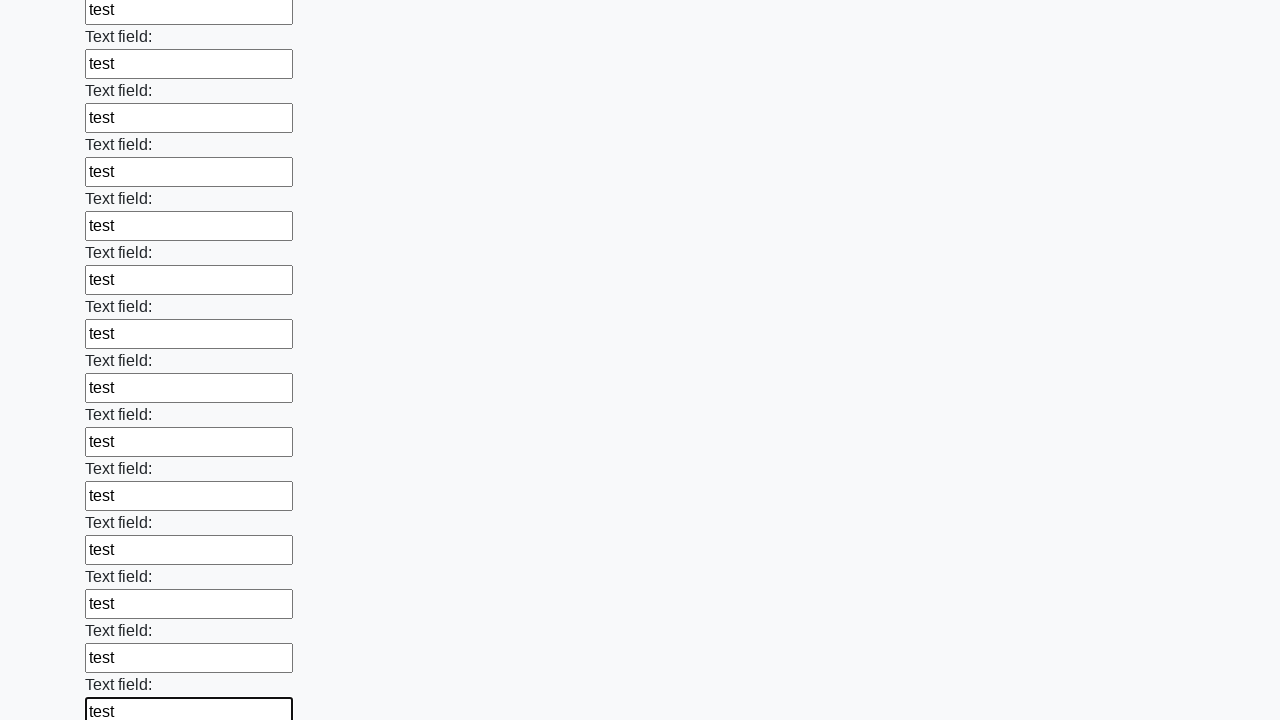

Filled a text input field with 'test' on [type='text'] >> nth=62
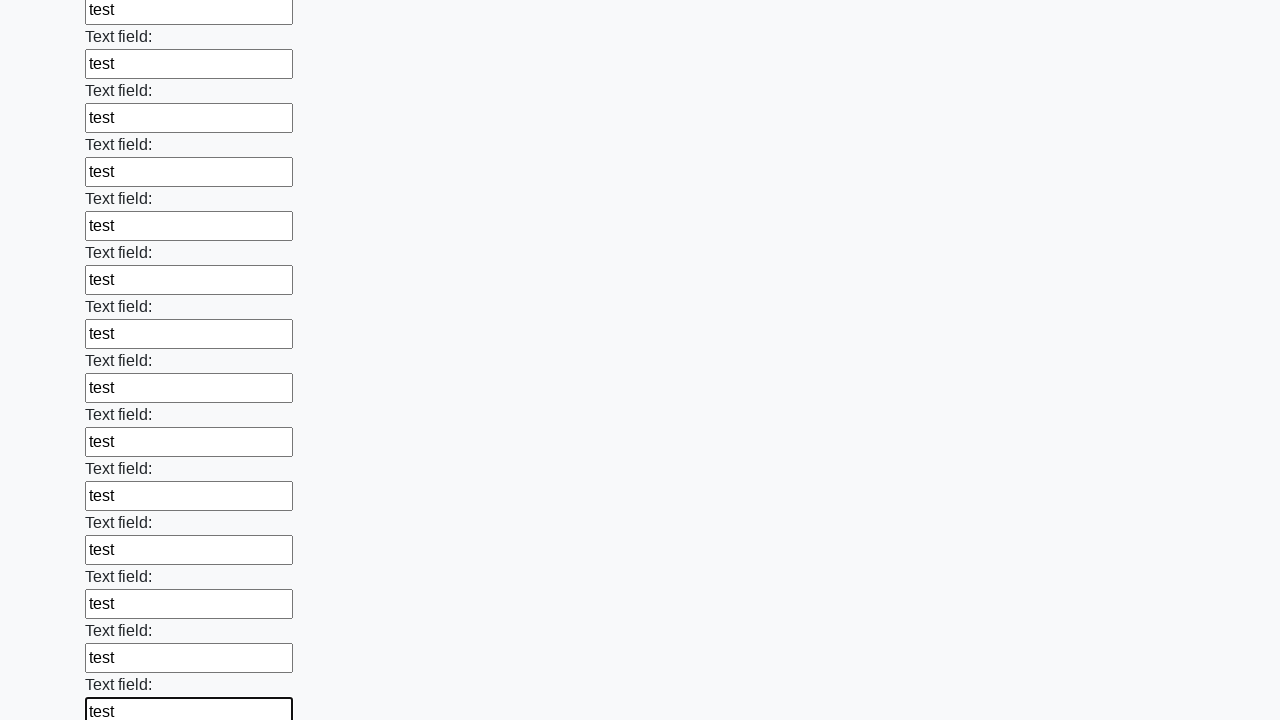

Filled a text input field with 'test' on [type='text'] >> nth=63
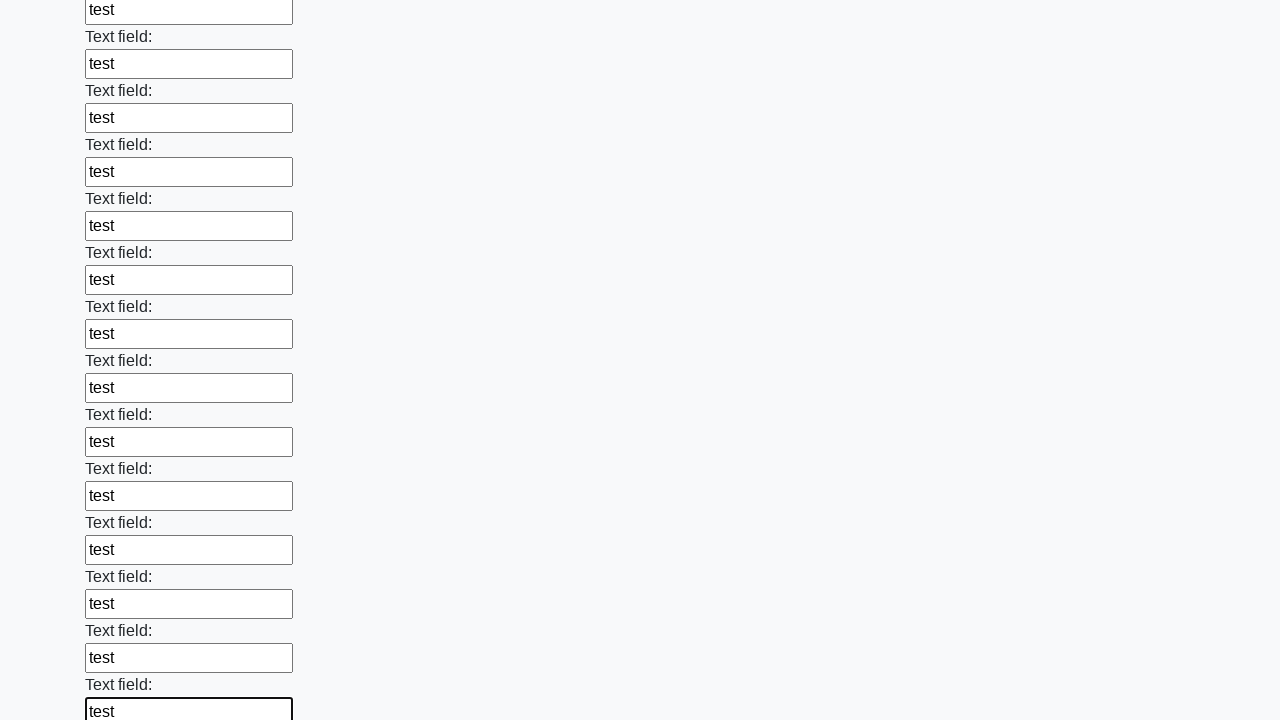

Filled a text input field with 'test' on [type='text'] >> nth=64
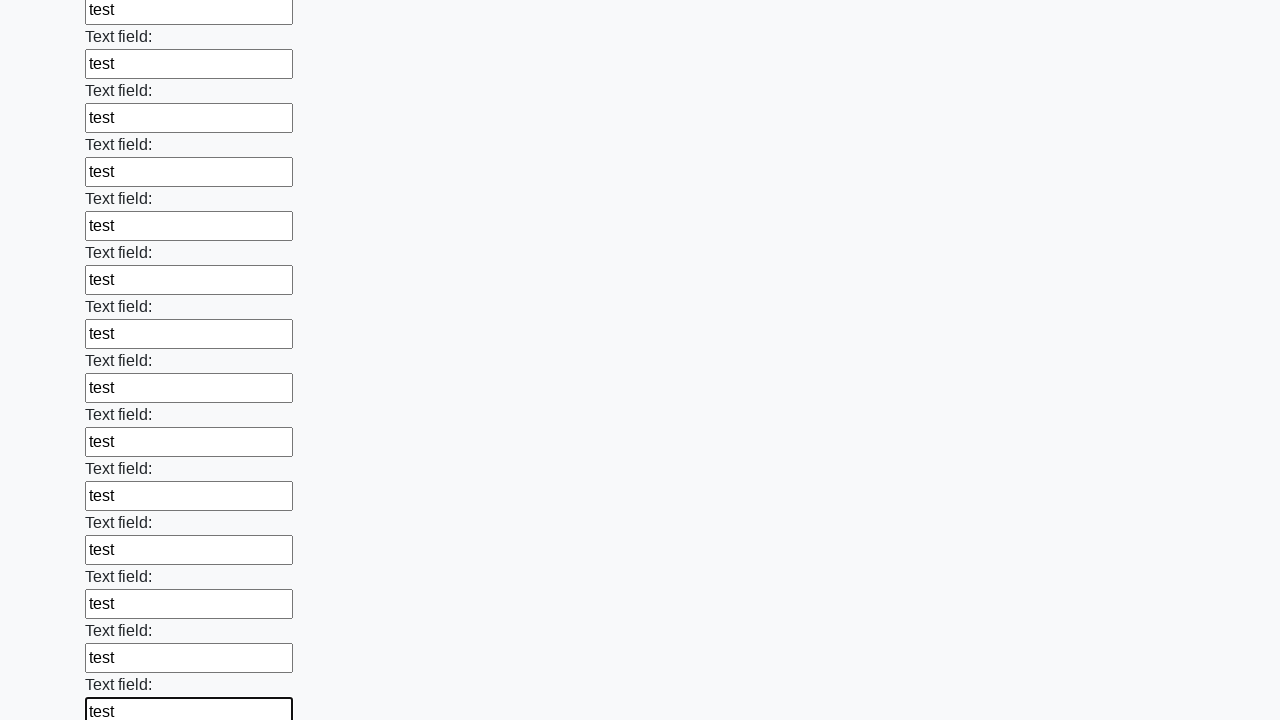

Filled a text input field with 'test' on [type='text'] >> nth=65
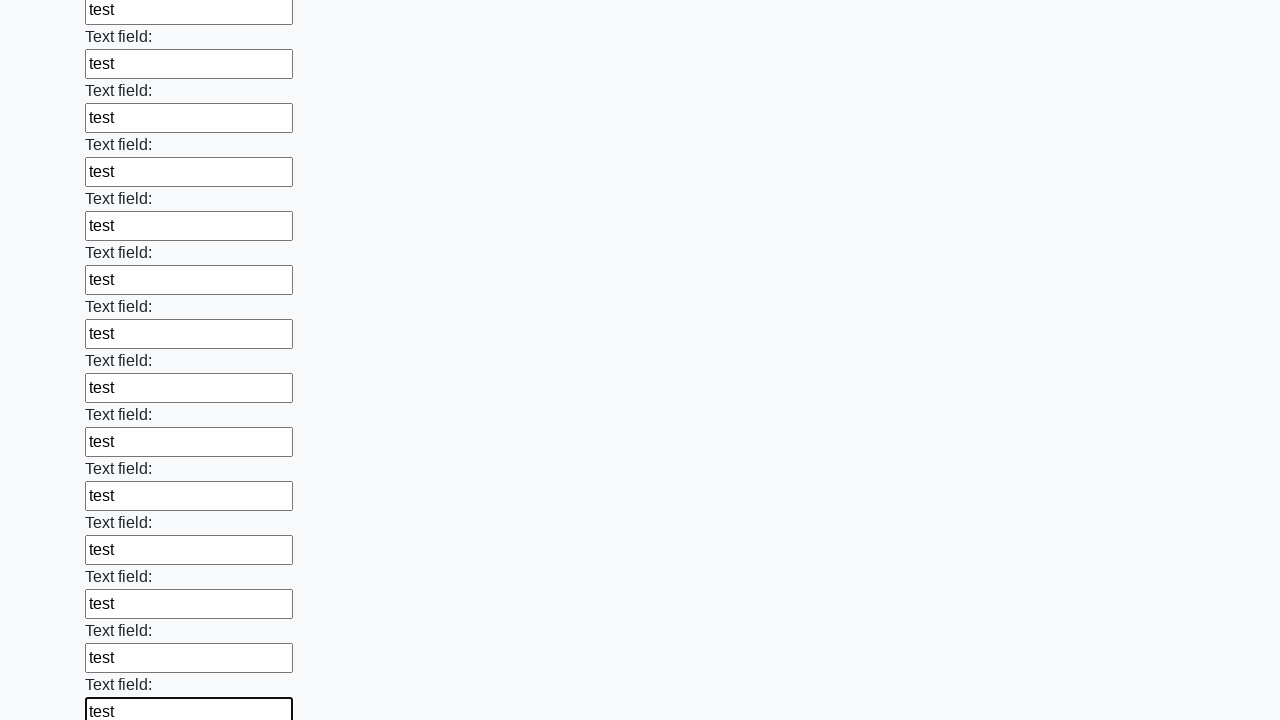

Filled a text input field with 'test' on [type='text'] >> nth=66
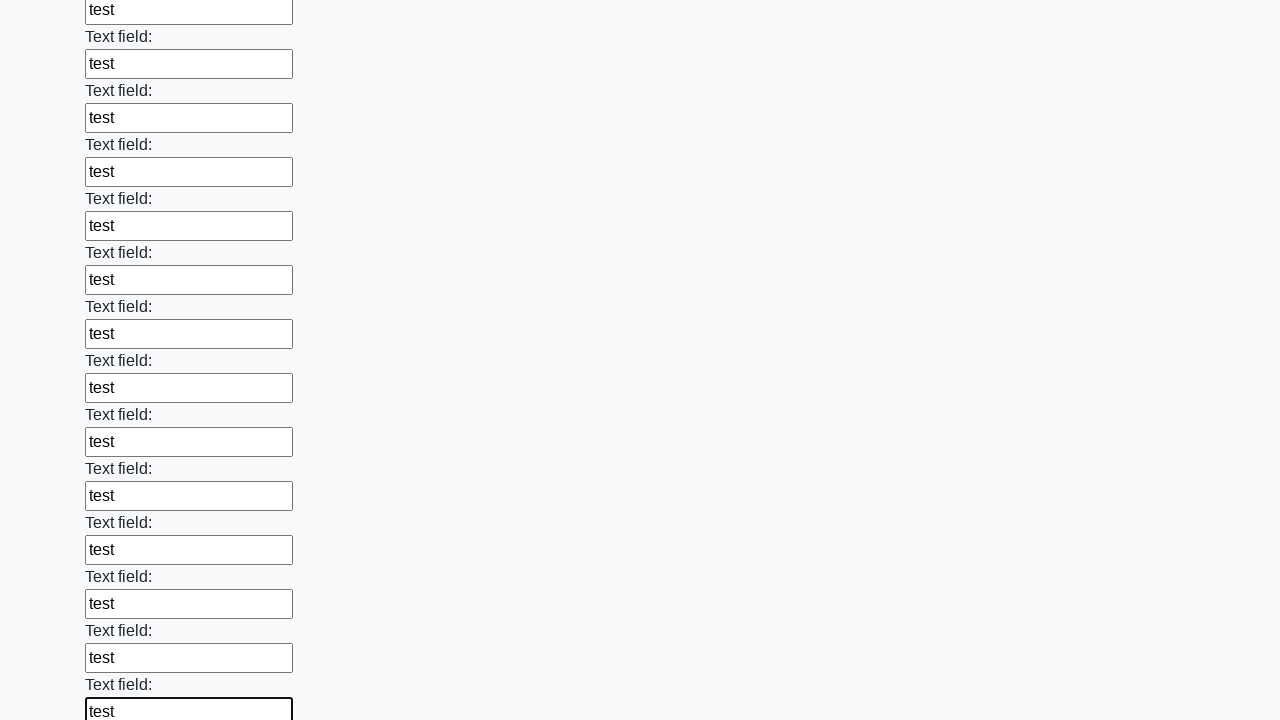

Filled a text input field with 'test' on [type='text'] >> nth=67
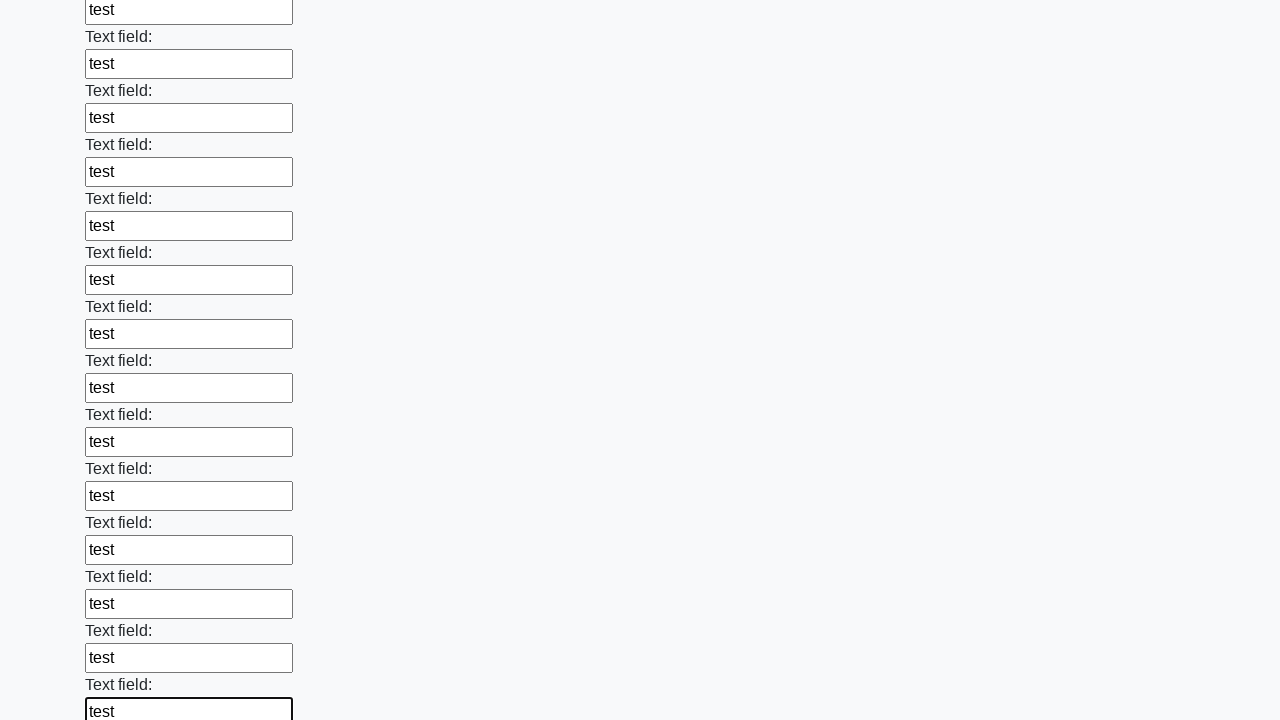

Filled a text input field with 'test' on [type='text'] >> nth=68
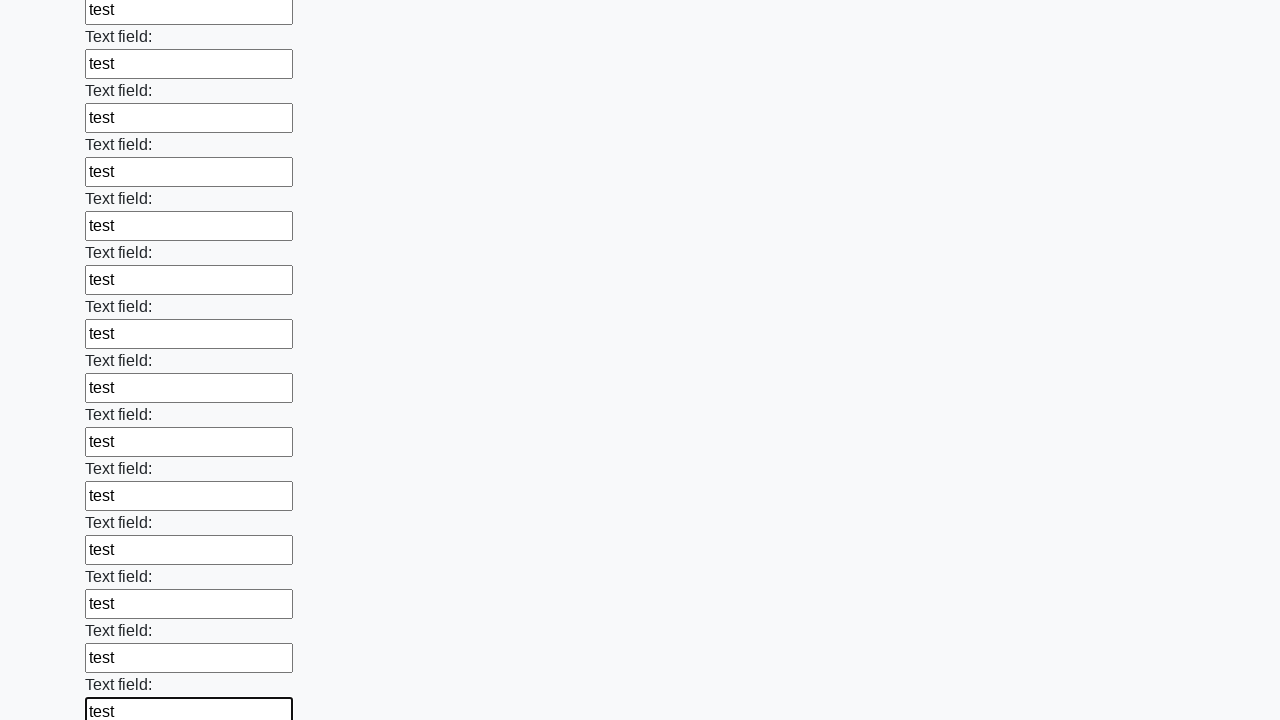

Filled a text input field with 'test' on [type='text'] >> nth=69
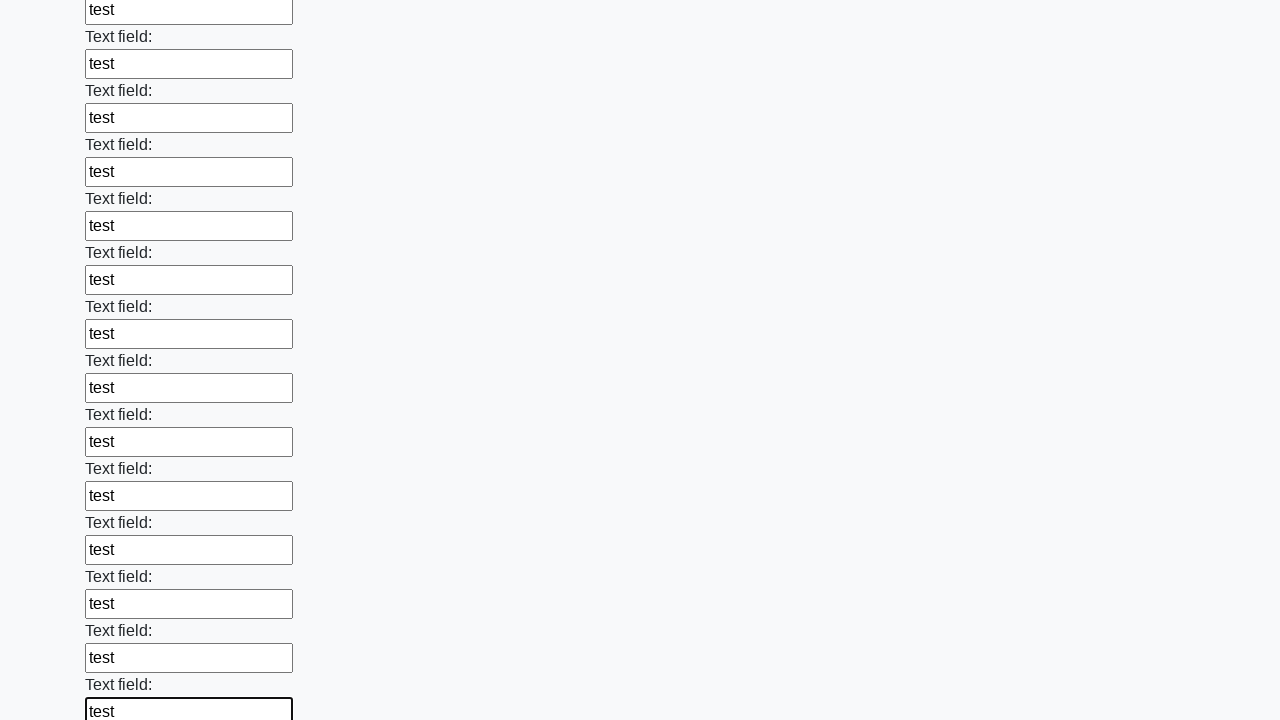

Filled a text input field with 'test' on [type='text'] >> nth=70
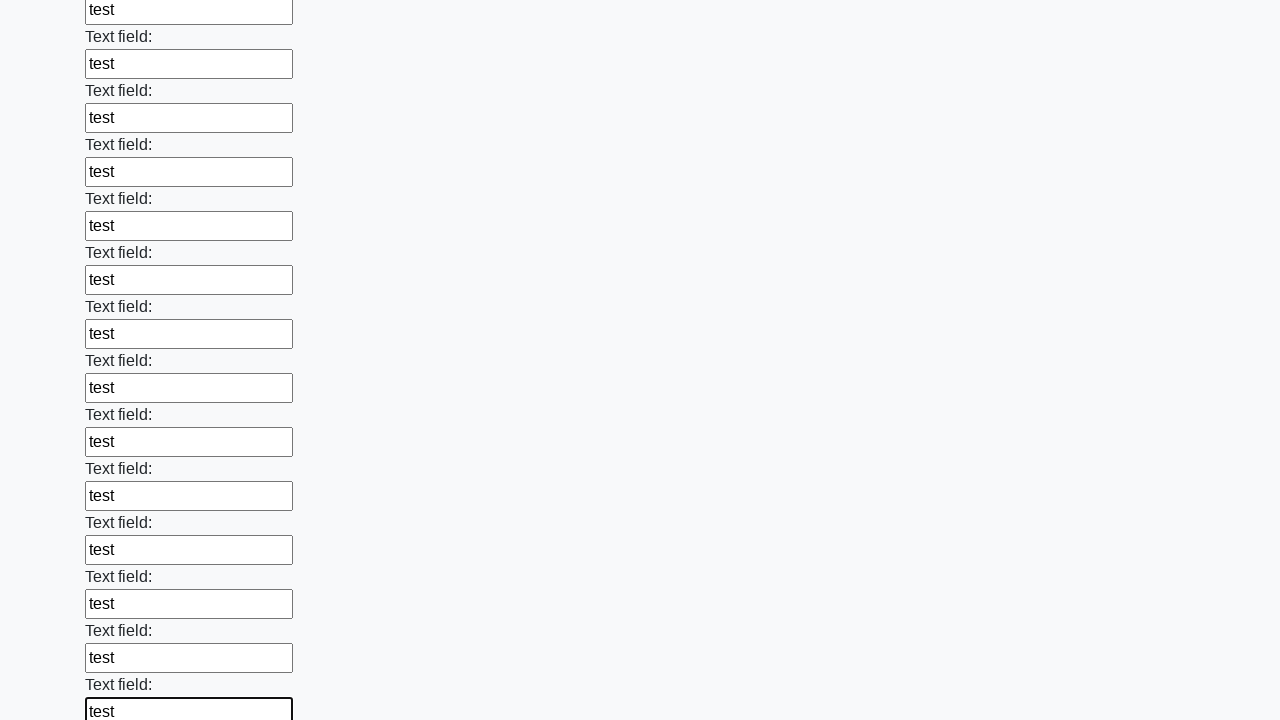

Filled a text input field with 'test' on [type='text'] >> nth=71
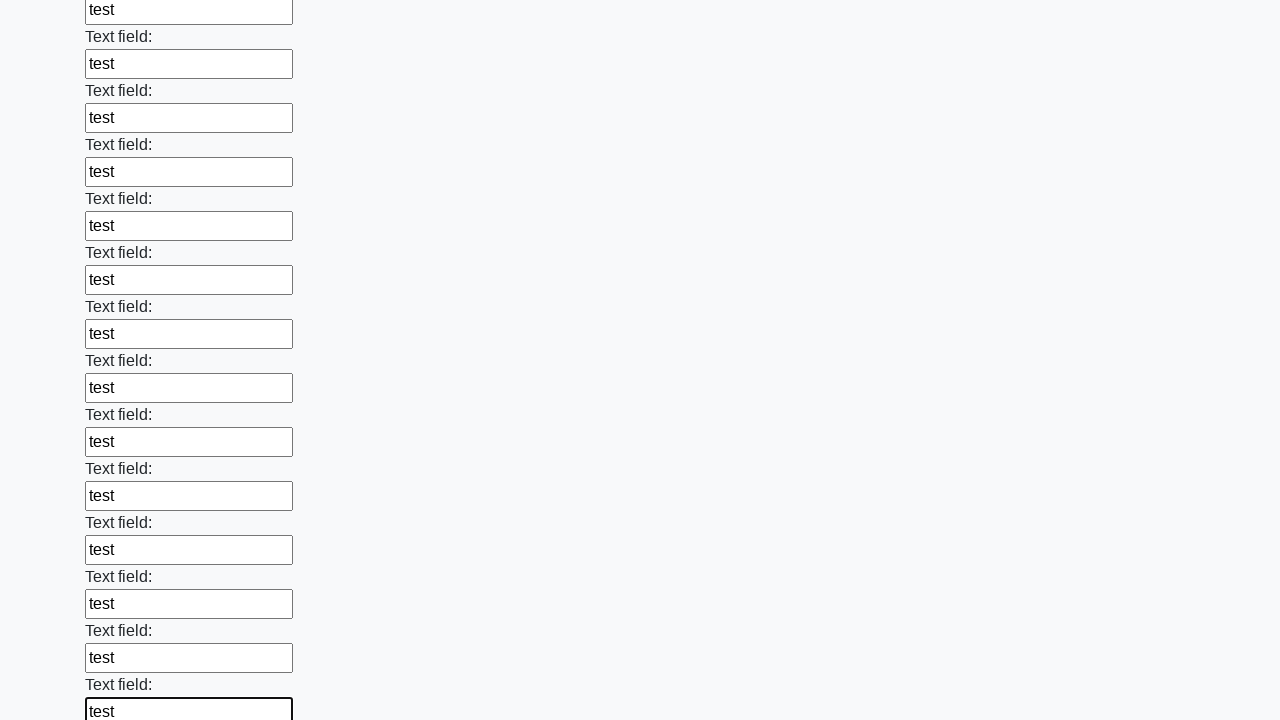

Filled a text input field with 'test' on [type='text'] >> nth=72
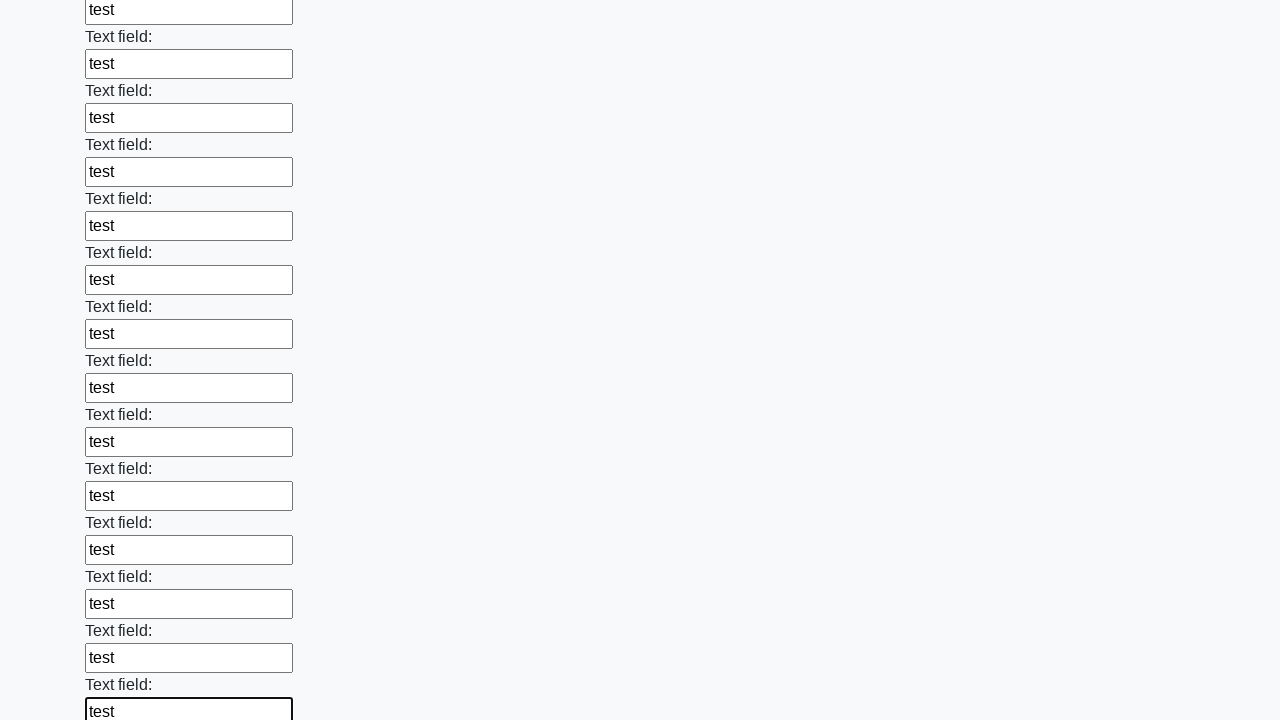

Filled a text input field with 'test' on [type='text'] >> nth=73
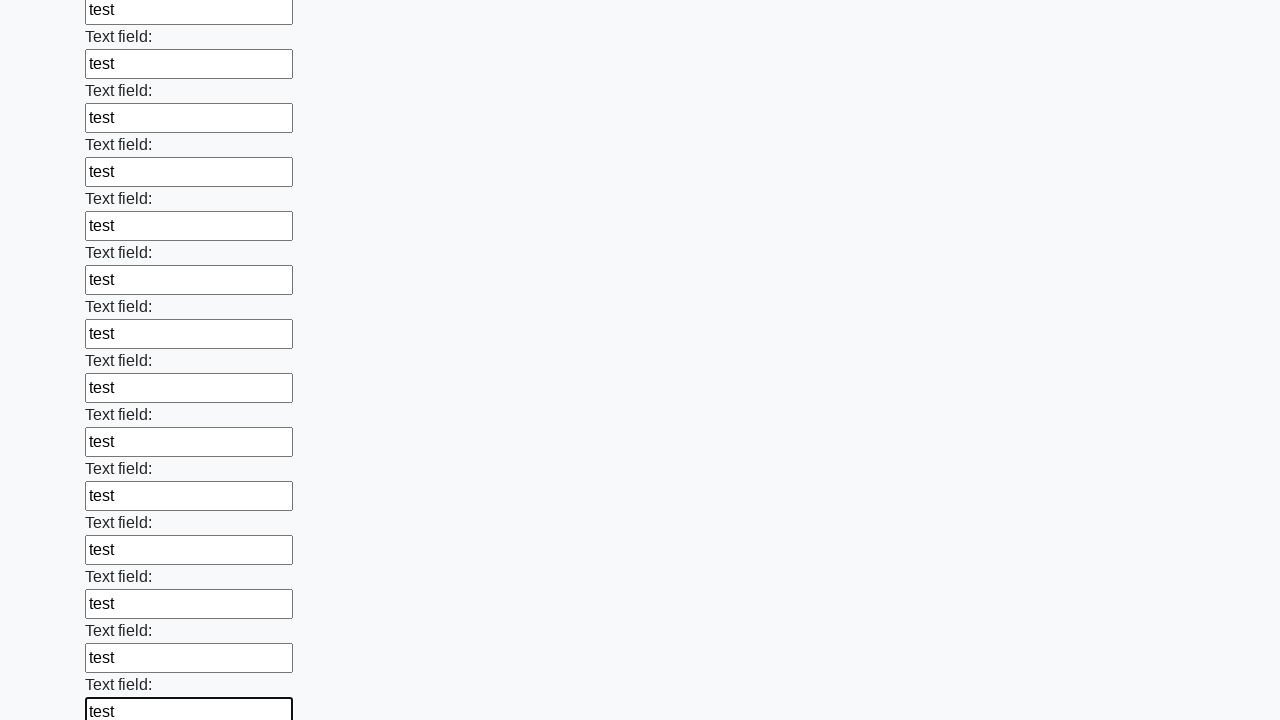

Filled a text input field with 'test' on [type='text'] >> nth=74
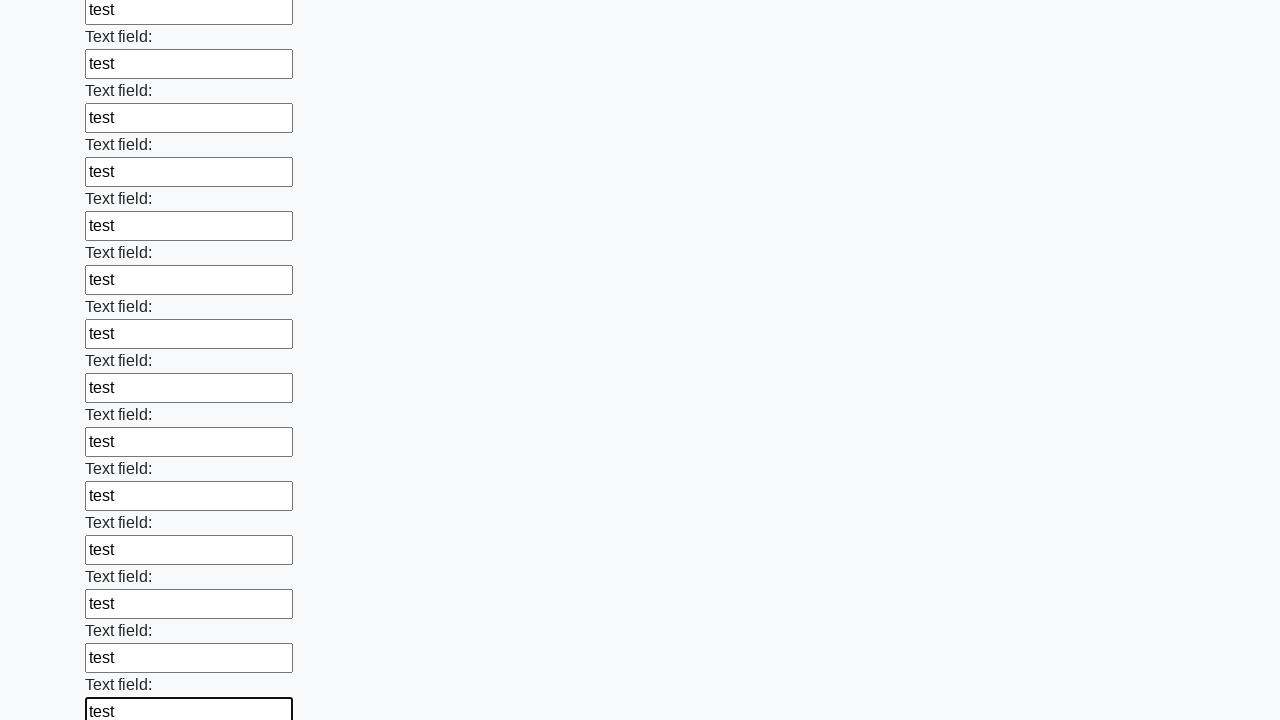

Filled a text input field with 'test' on [type='text'] >> nth=75
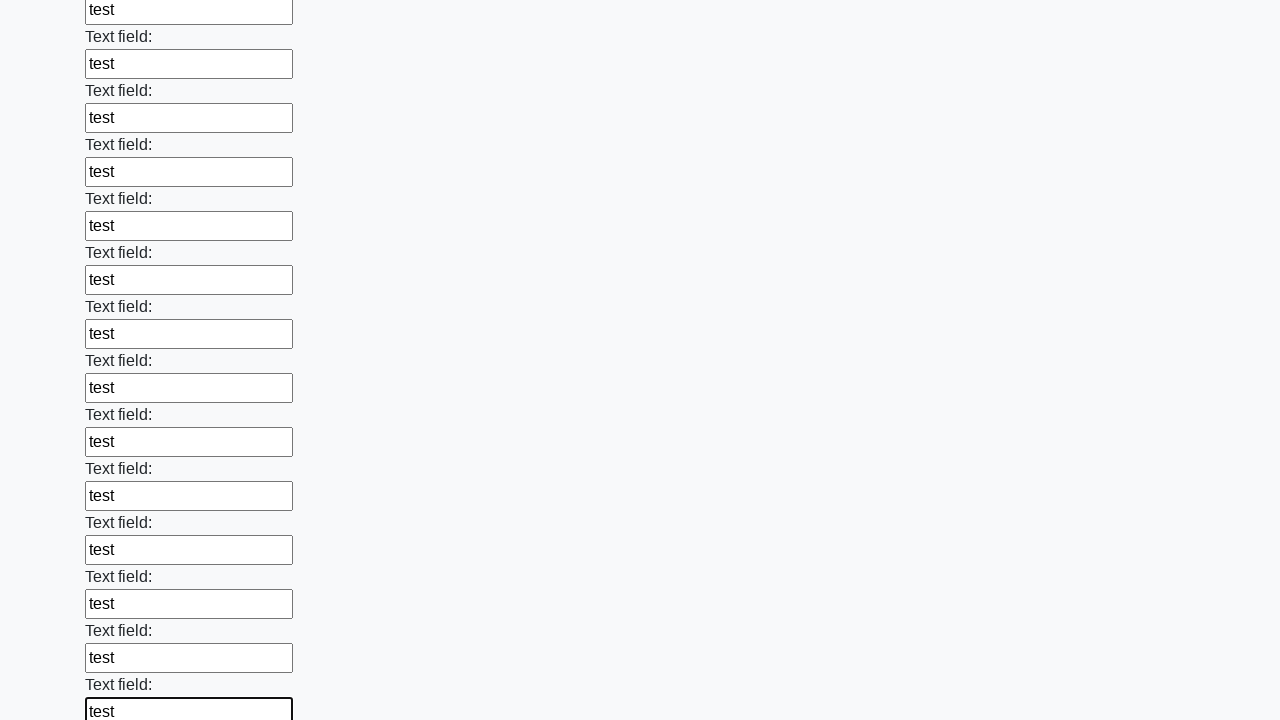

Filled a text input field with 'test' on [type='text'] >> nth=76
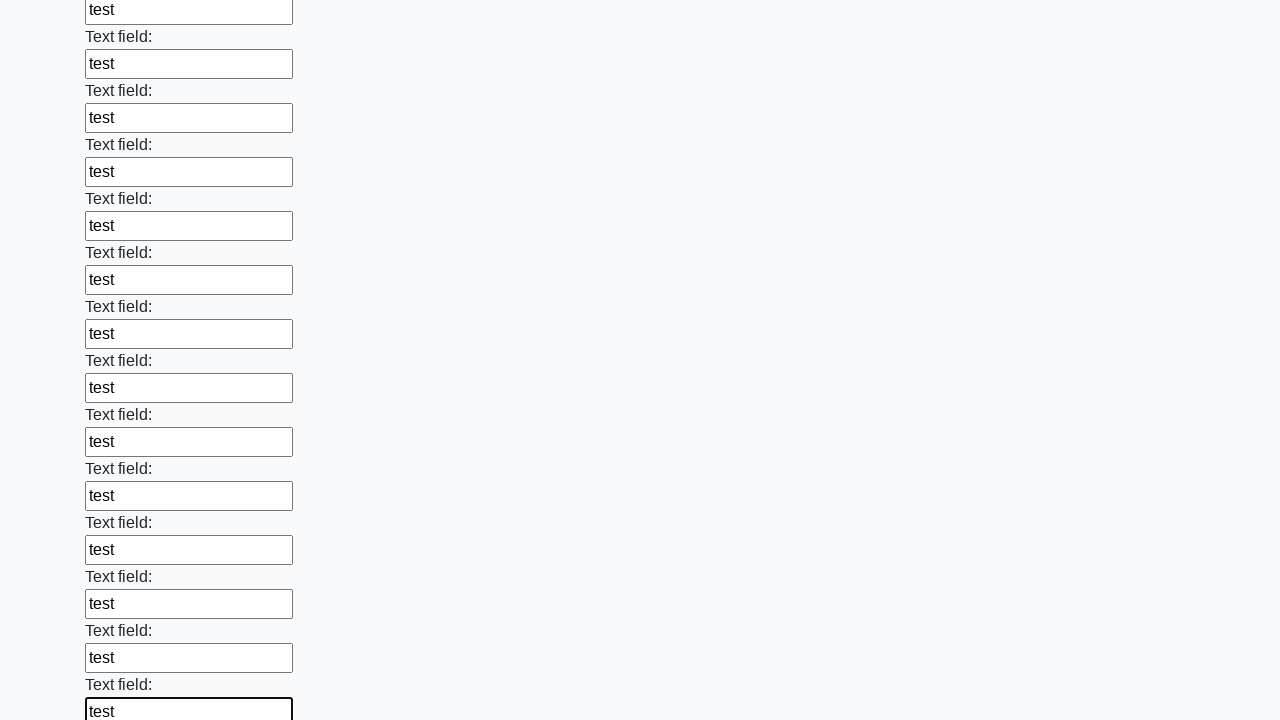

Filled a text input field with 'test' on [type='text'] >> nth=77
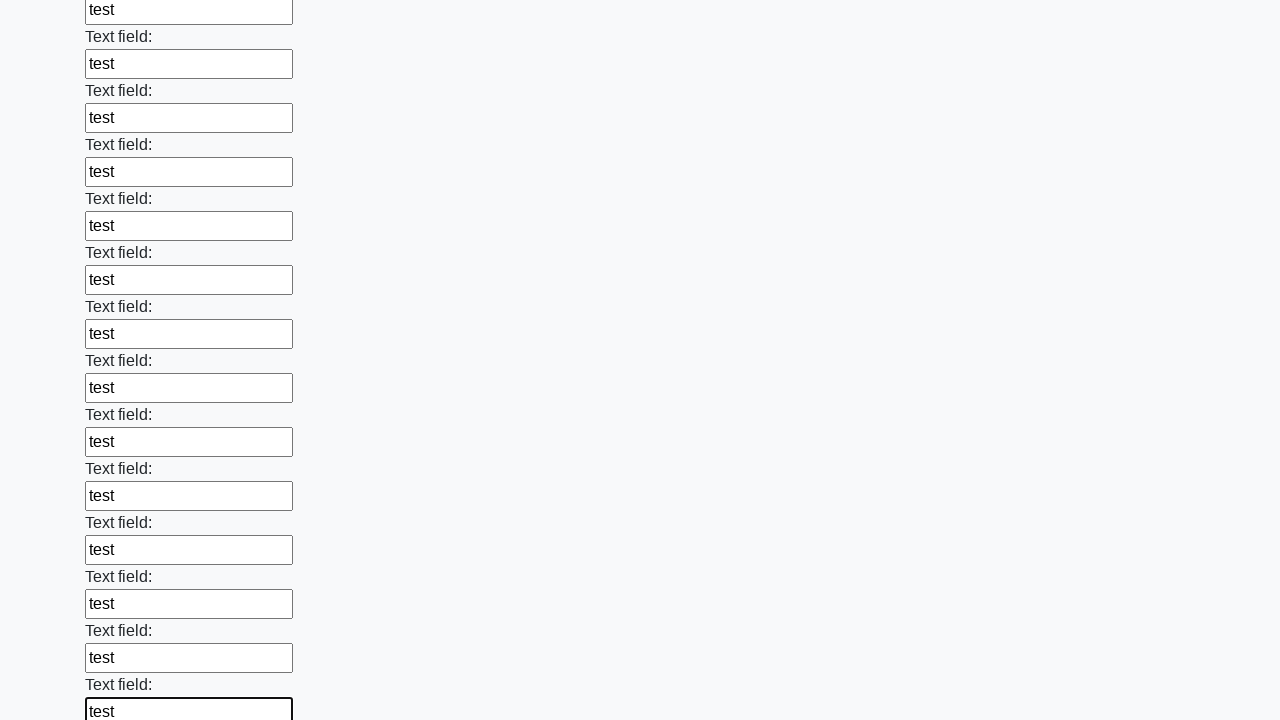

Filled a text input field with 'test' on [type='text'] >> nth=78
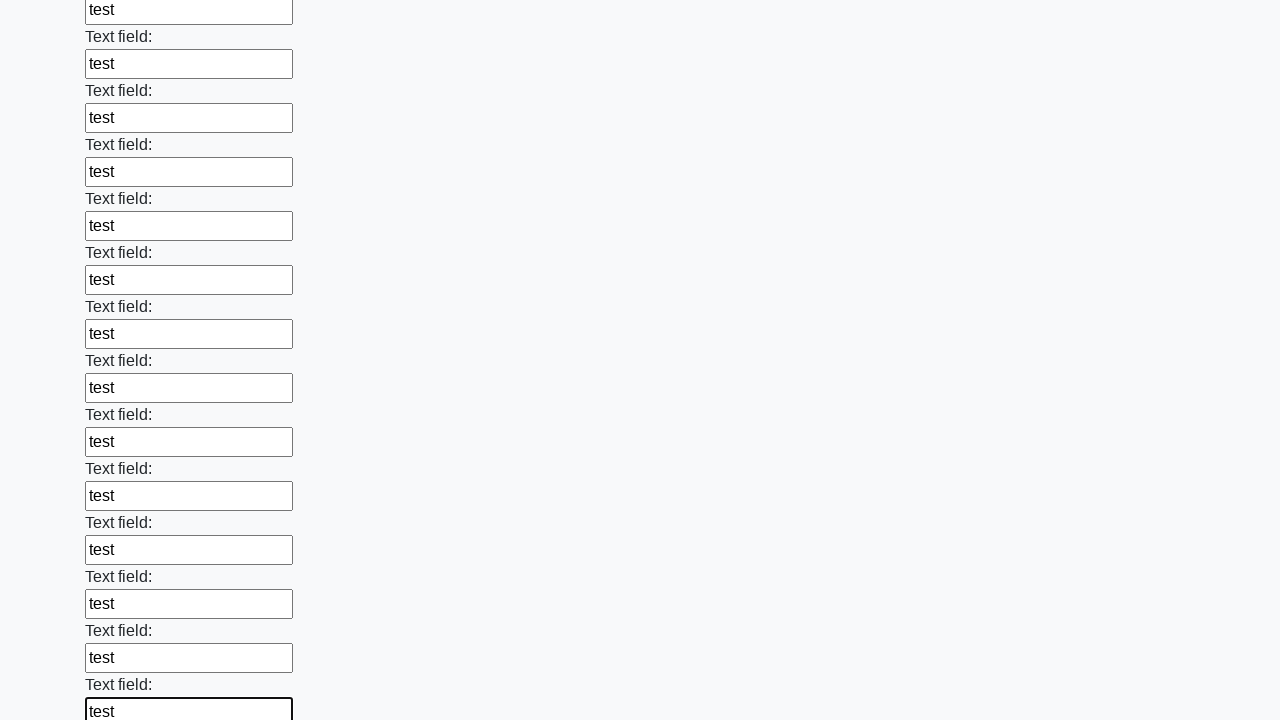

Filled a text input field with 'test' on [type='text'] >> nth=79
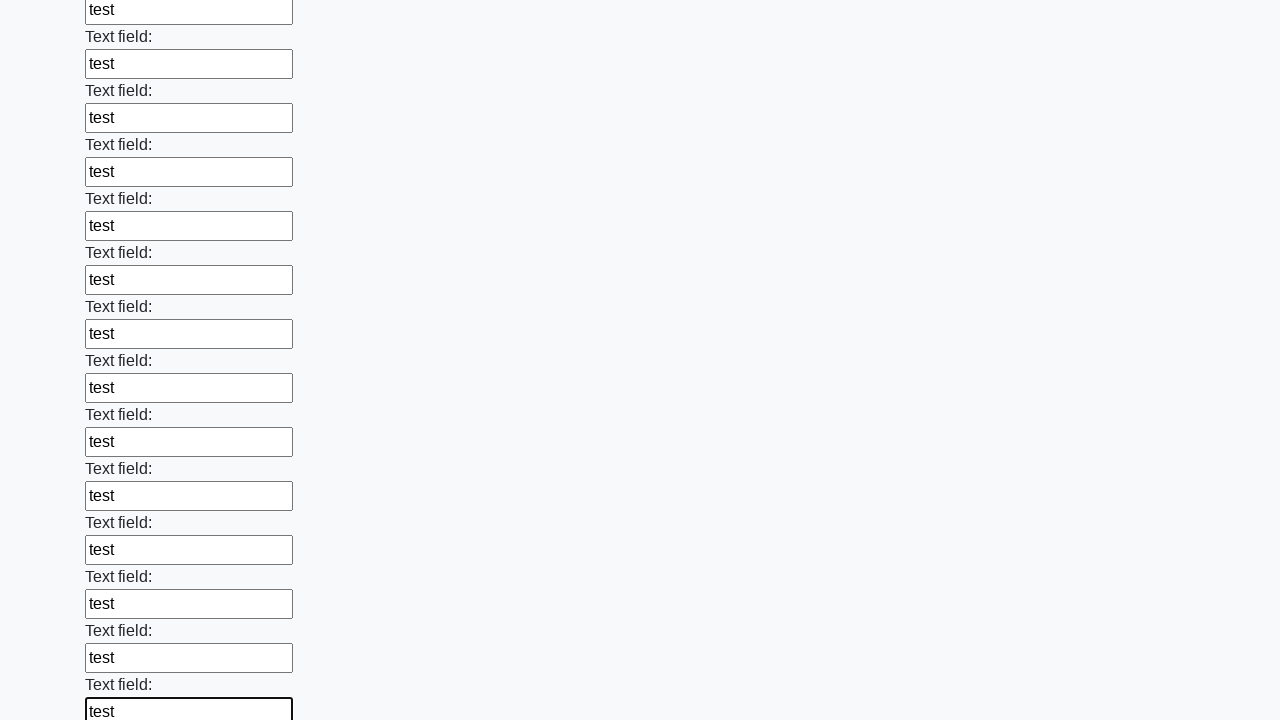

Filled a text input field with 'test' on [type='text'] >> nth=80
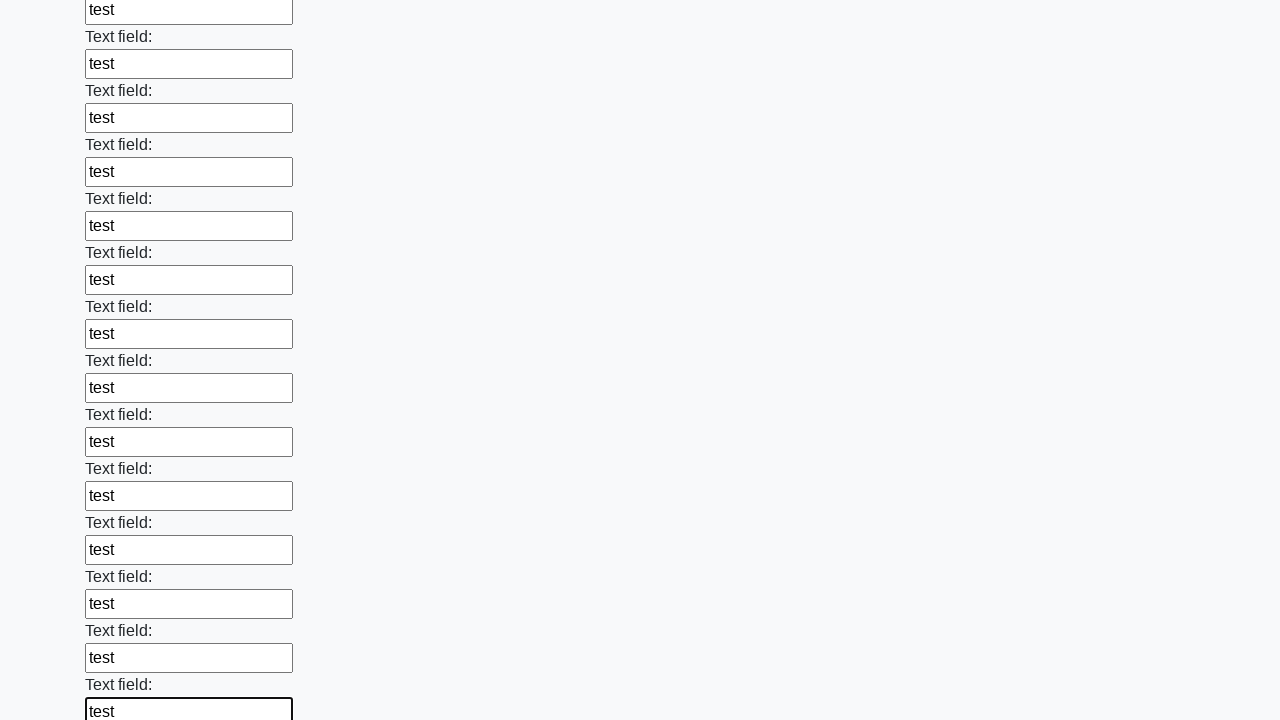

Filled a text input field with 'test' on [type='text'] >> nth=81
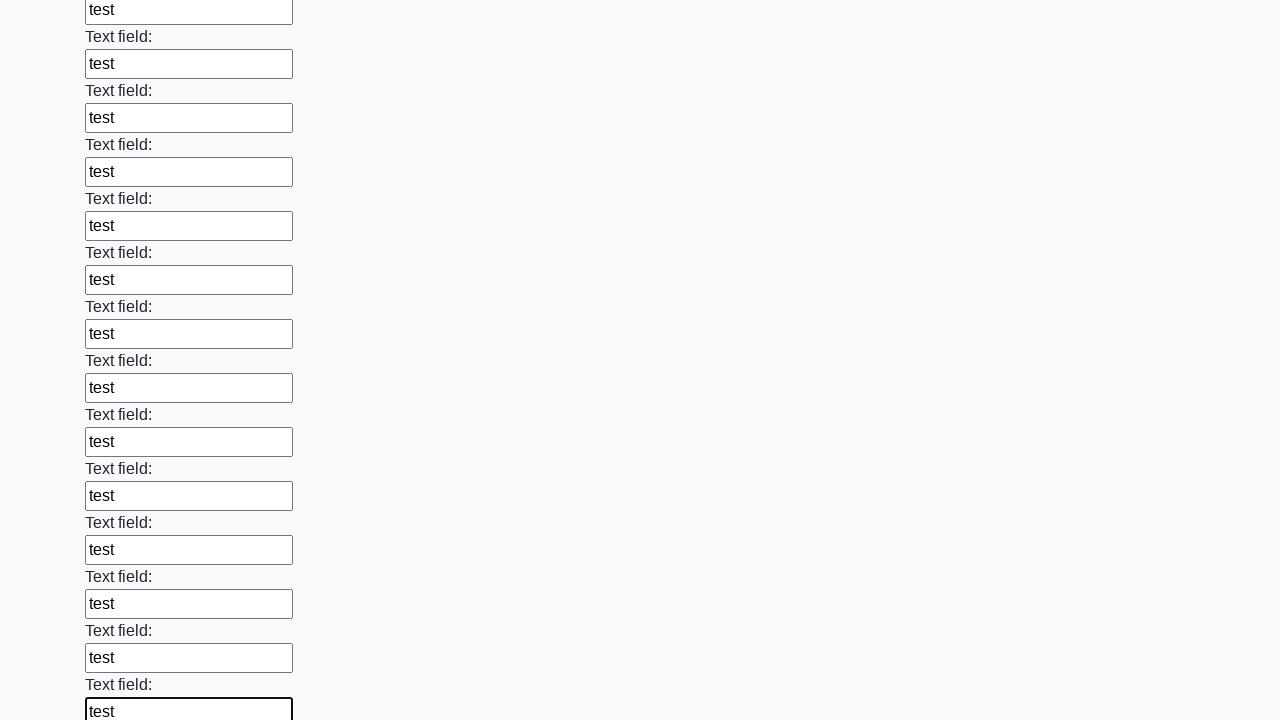

Filled a text input field with 'test' on [type='text'] >> nth=82
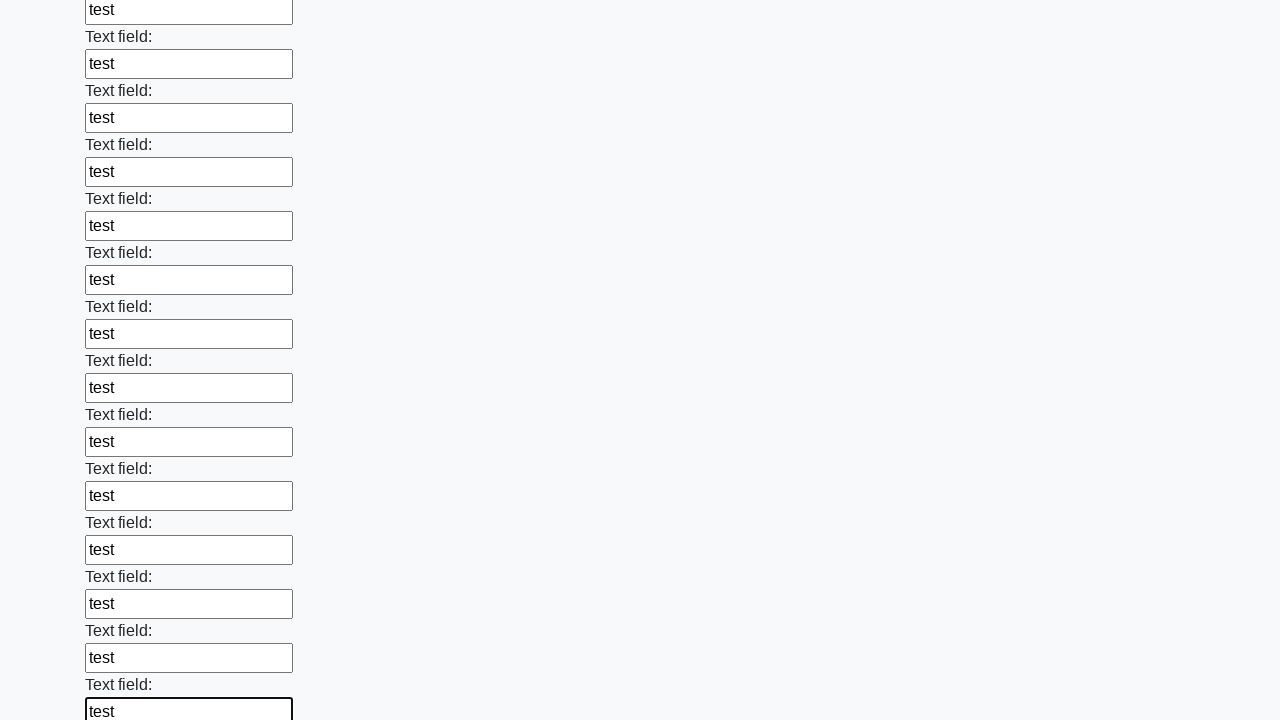

Filled a text input field with 'test' on [type='text'] >> nth=83
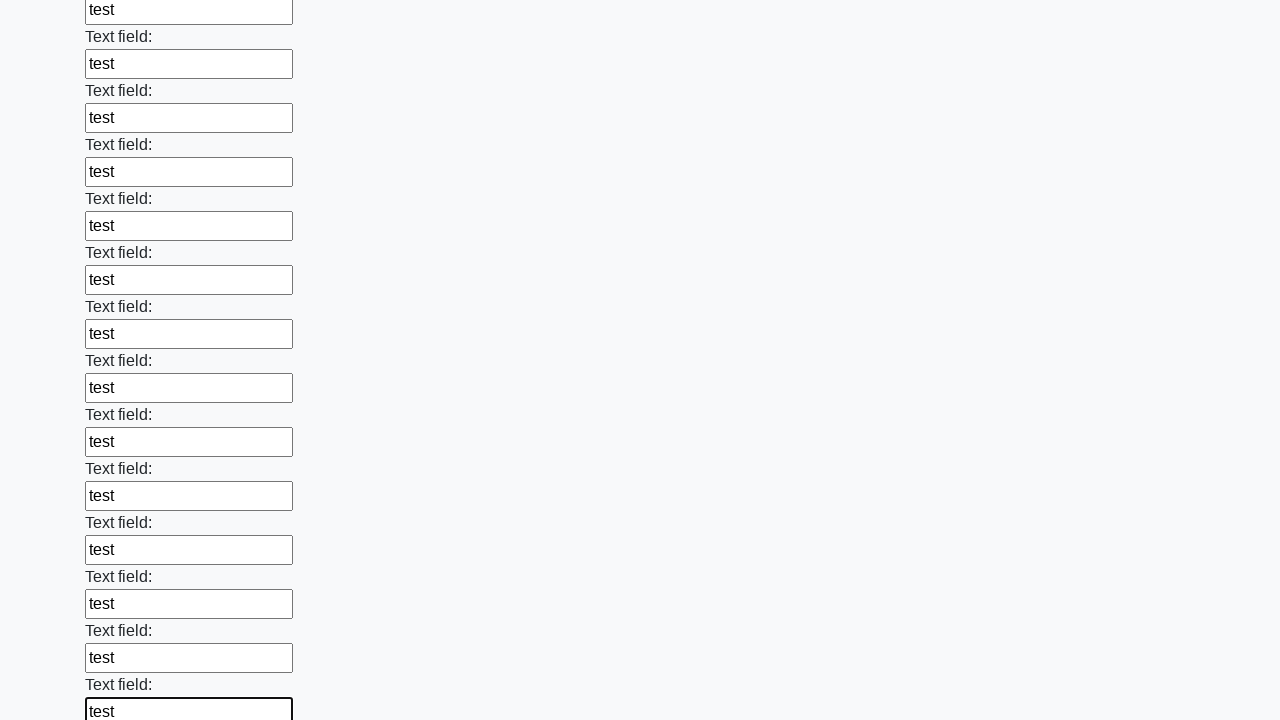

Filled a text input field with 'test' on [type='text'] >> nth=84
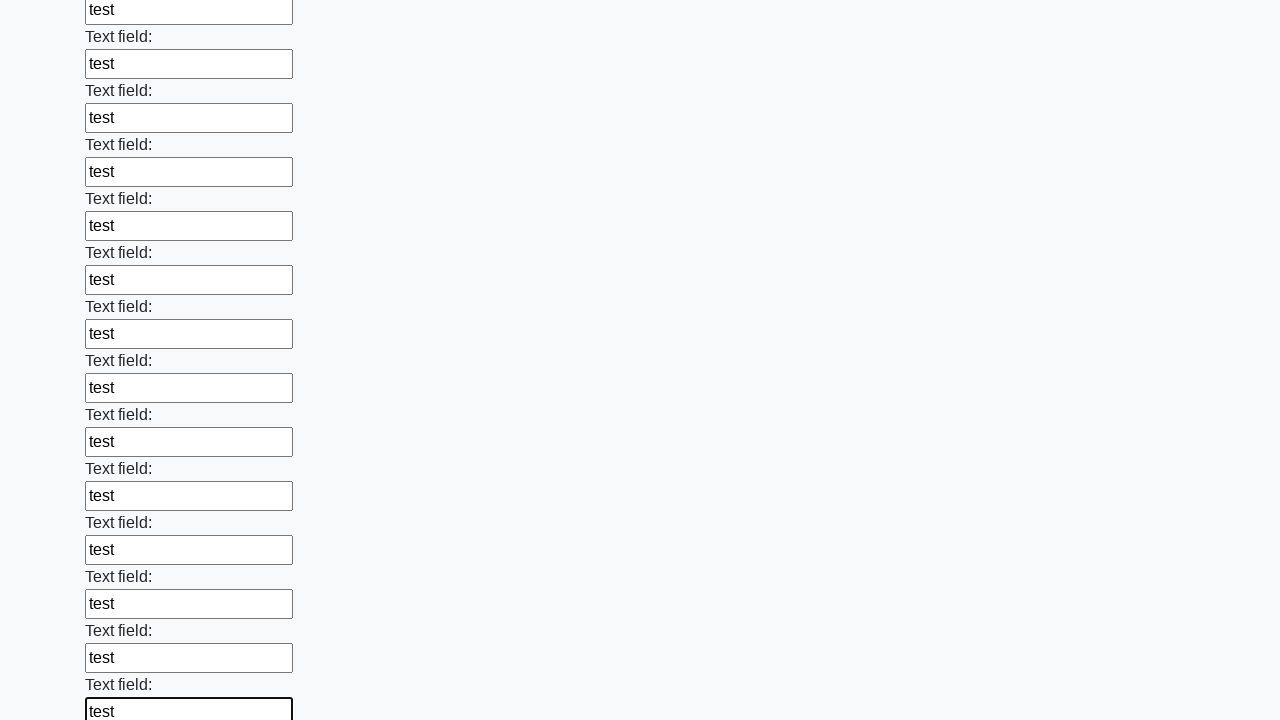

Filled a text input field with 'test' on [type='text'] >> nth=85
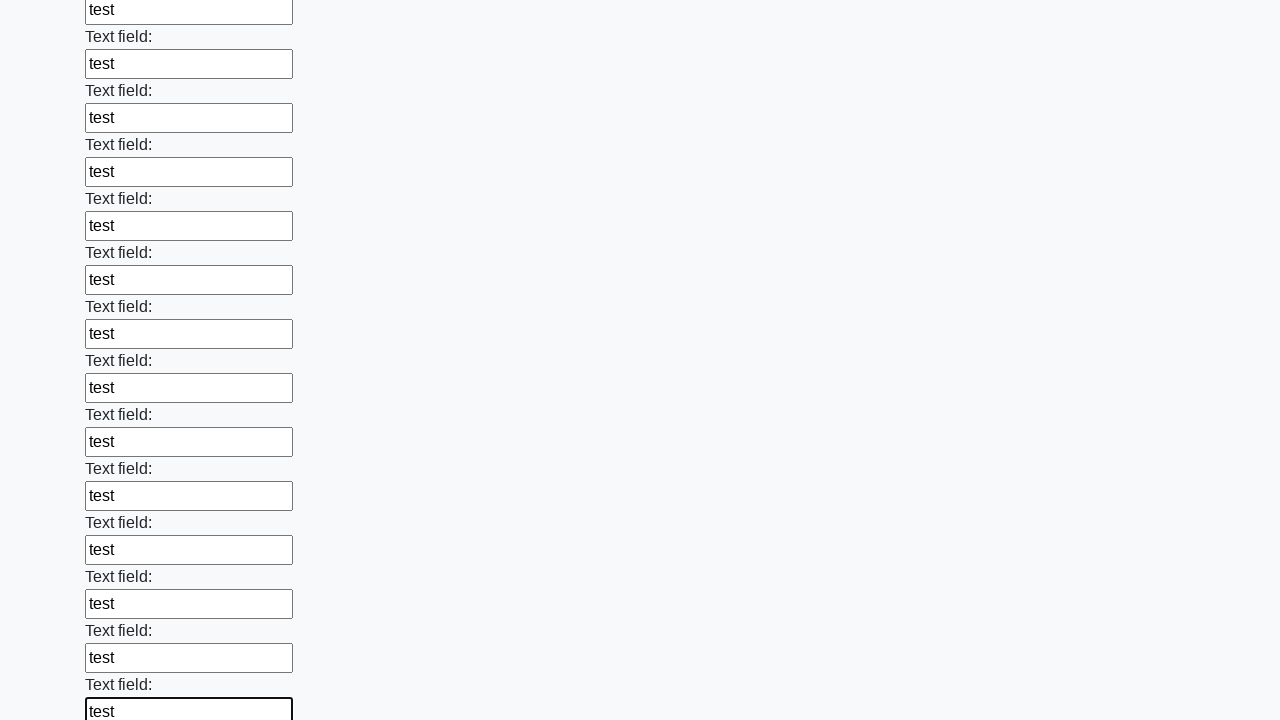

Filled a text input field with 'test' on [type='text'] >> nth=86
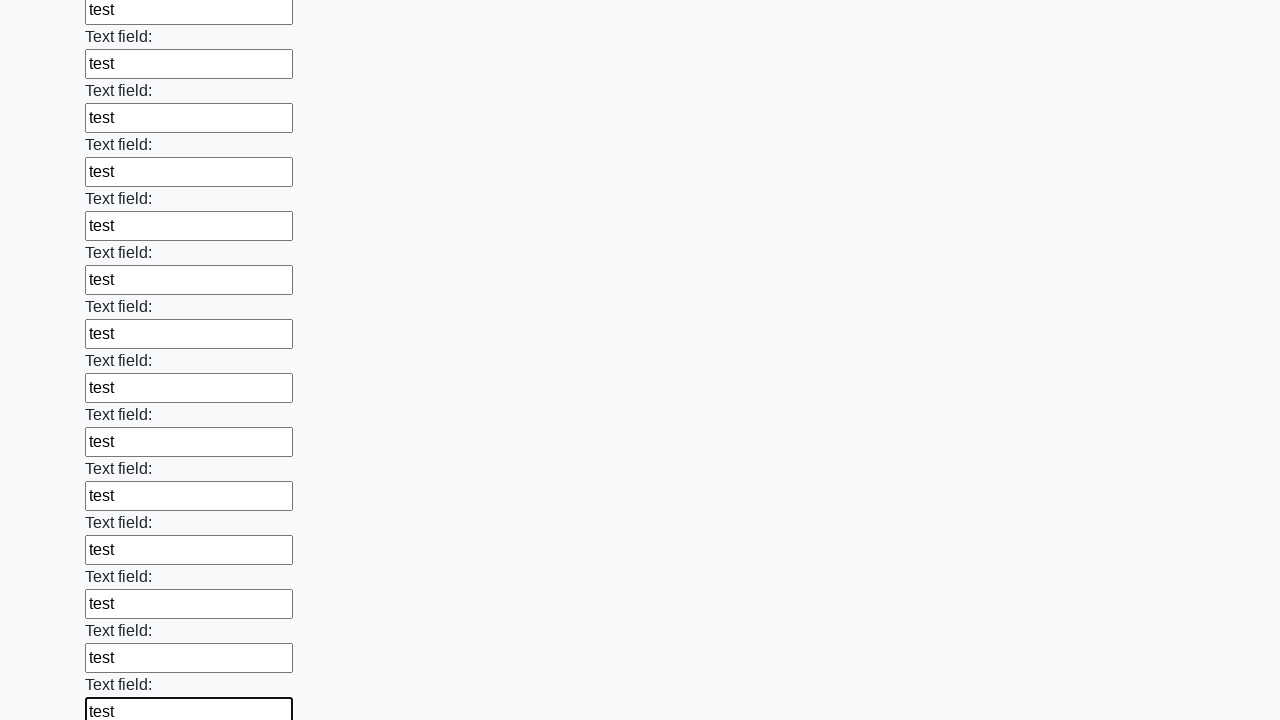

Filled a text input field with 'test' on [type='text'] >> nth=87
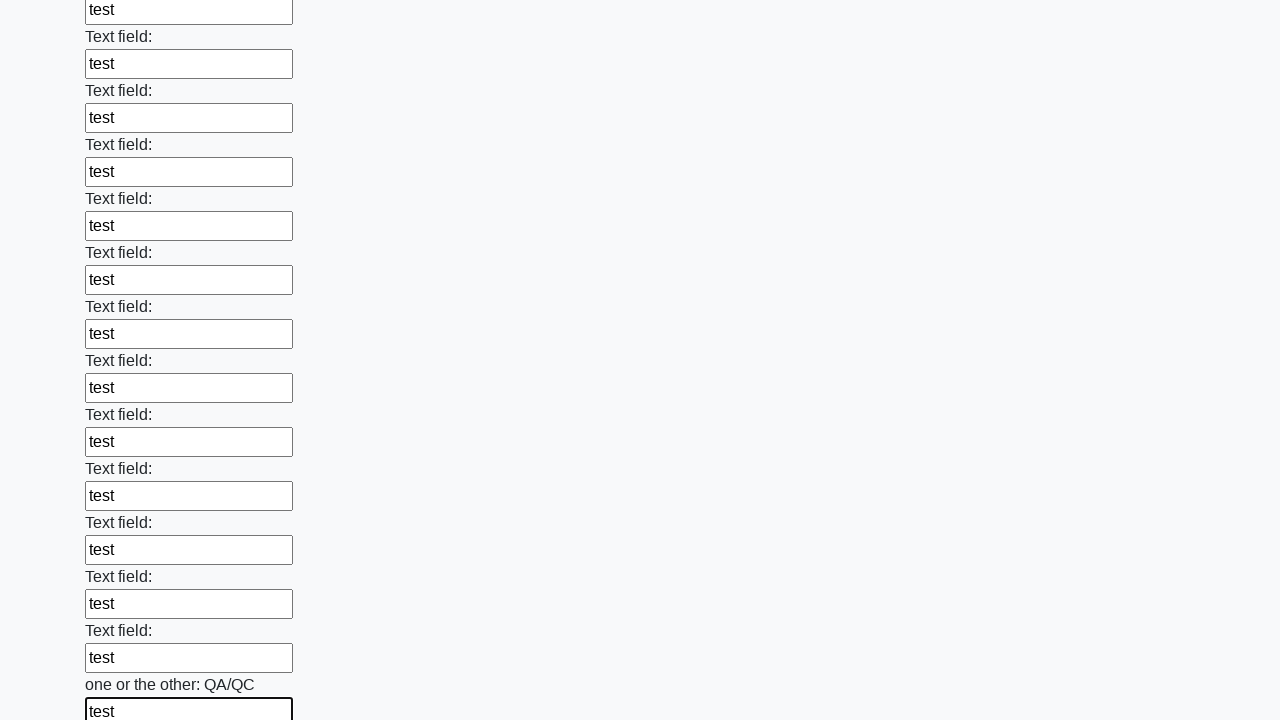

Filled a text input field with 'test' on [type='text'] >> nth=88
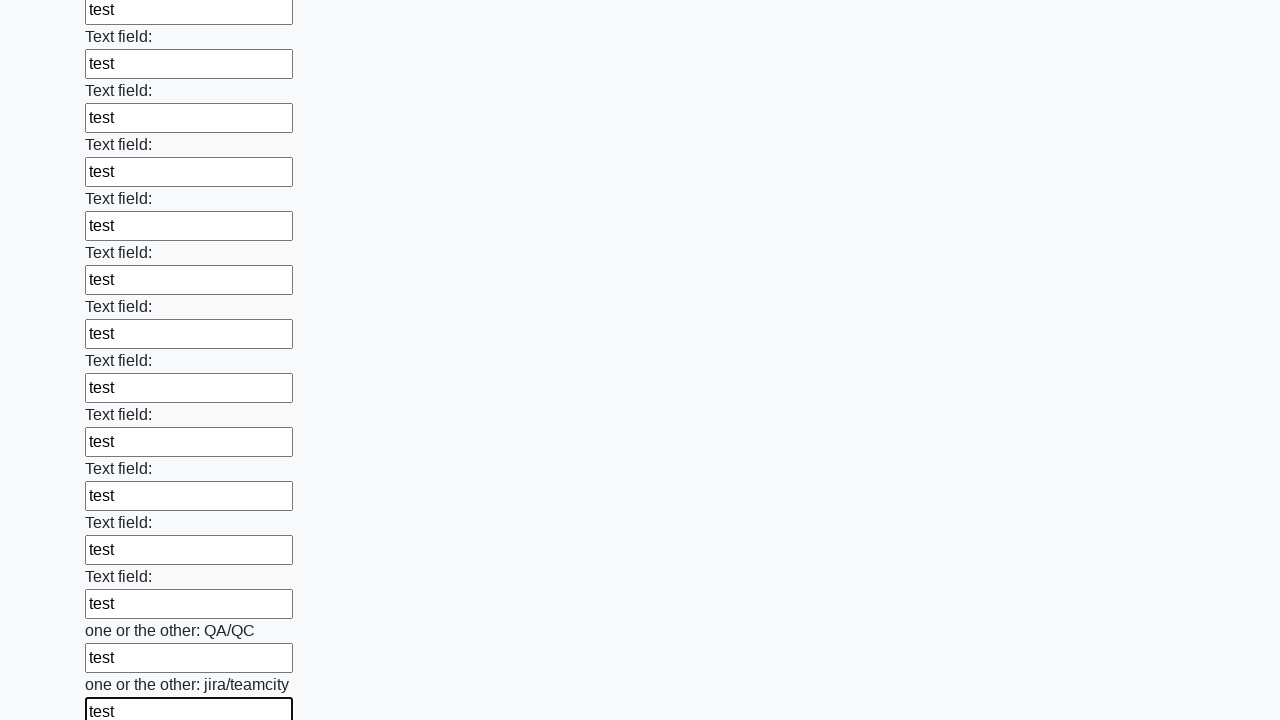

Filled a text input field with 'test' on [type='text'] >> nth=89
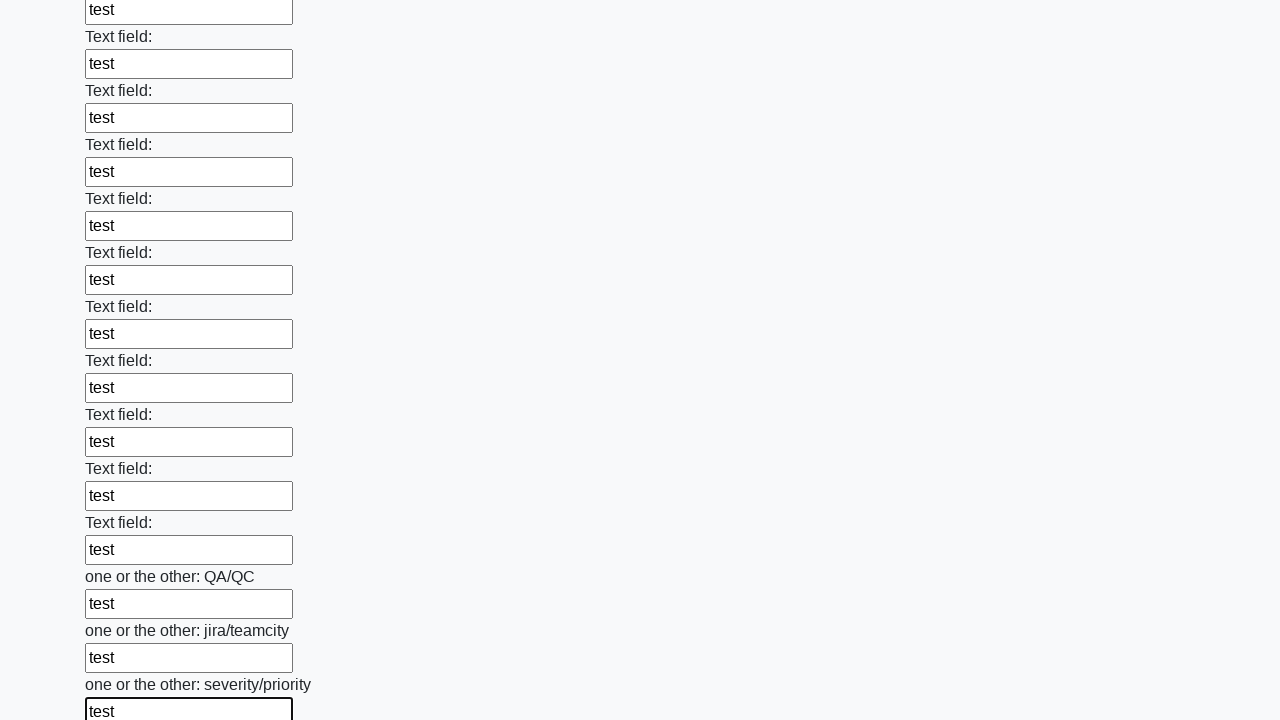

Filled a text input field with 'test' on [type='text'] >> nth=90
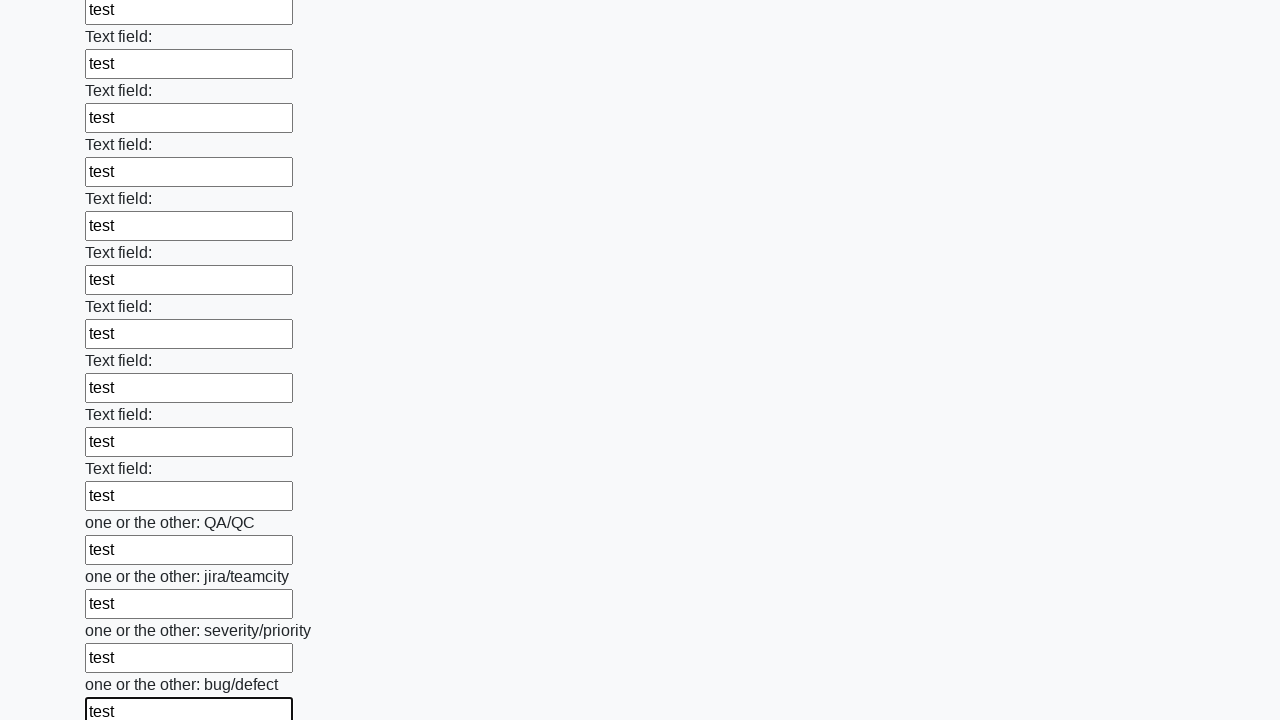

Filled a text input field with 'test' on [type='text'] >> nth=91
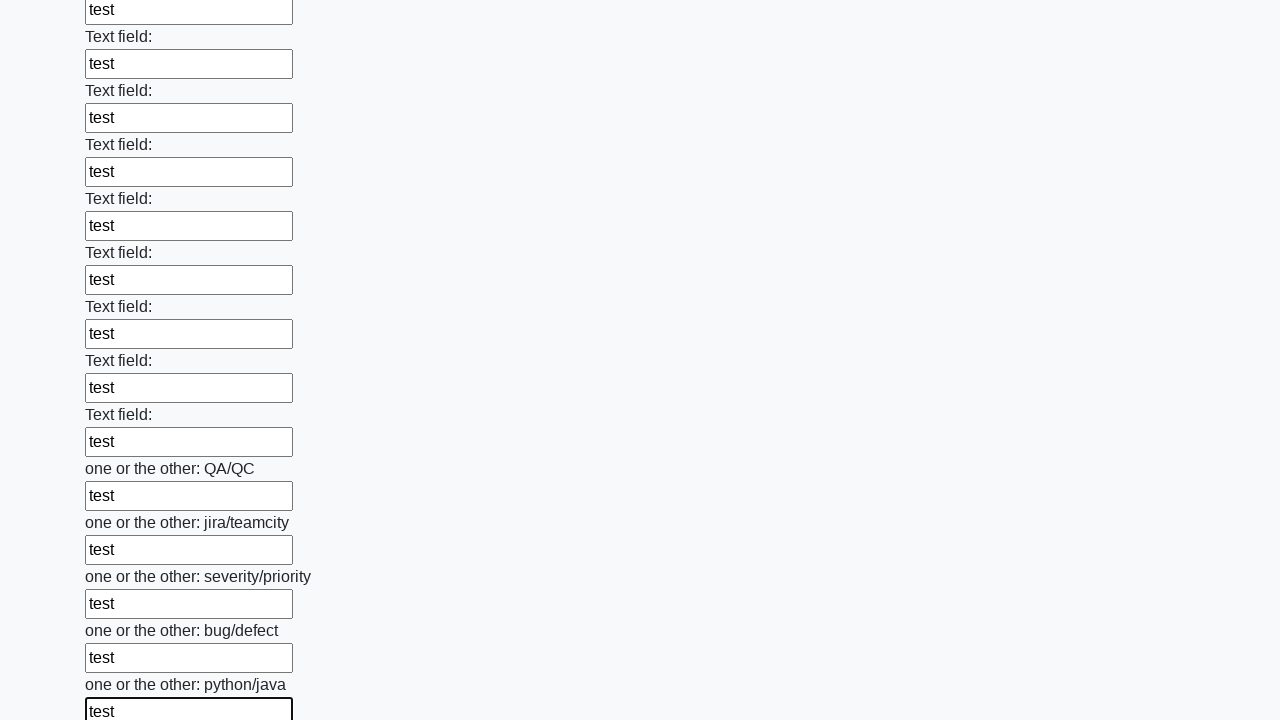

Filled a text input field with 'test' on [type='text'] >> nth=92
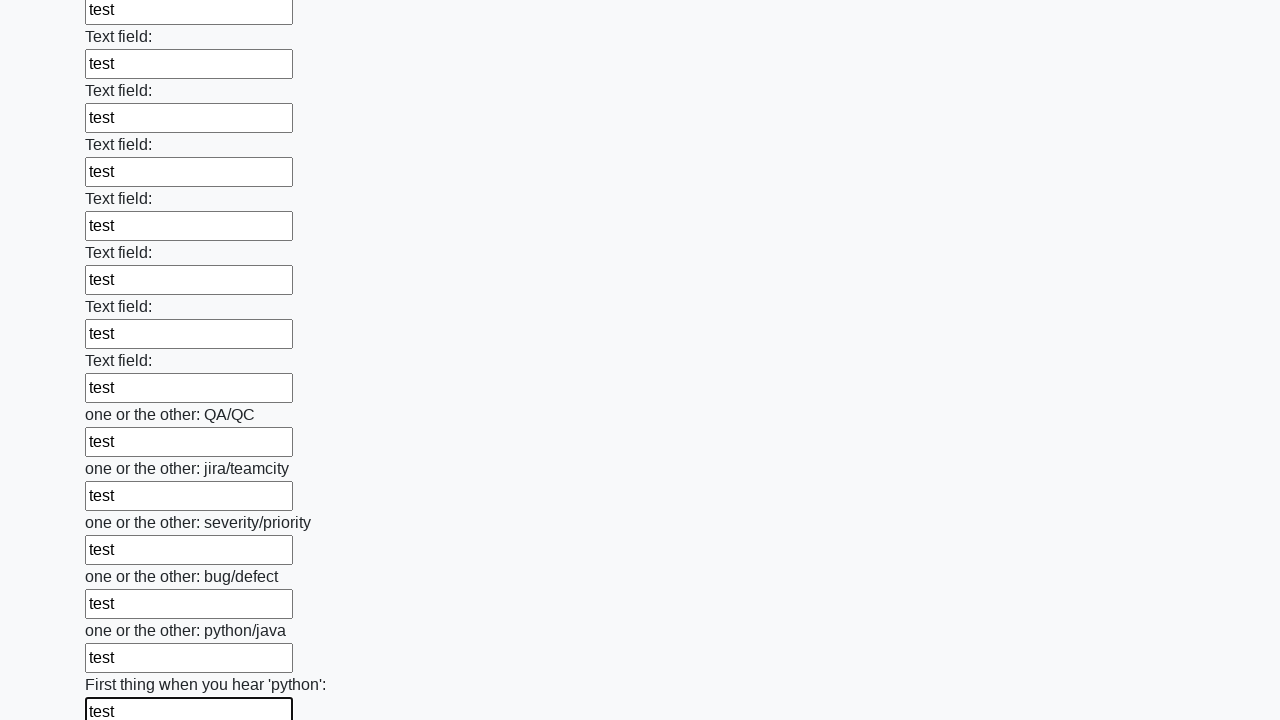

Filled a text input field with 'test' on [type='text'] >> nth=93
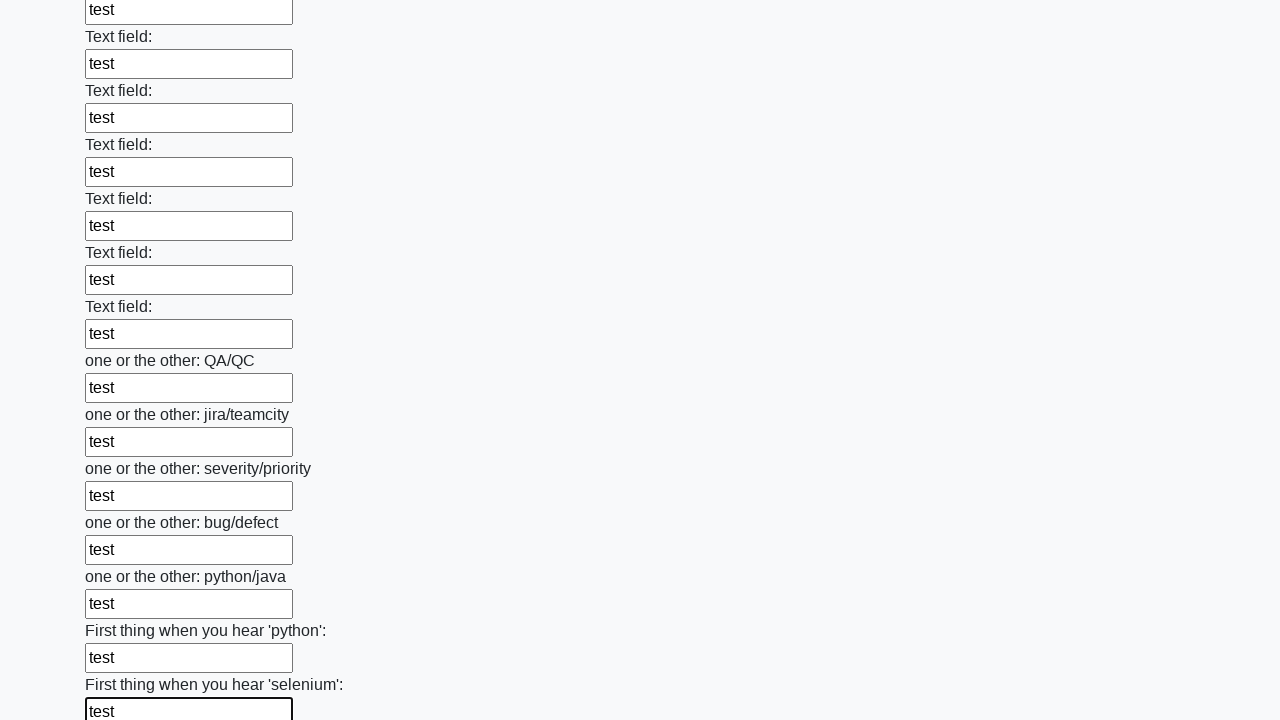

Filled a text input field with 'test' on [type='text'] >> nth=94
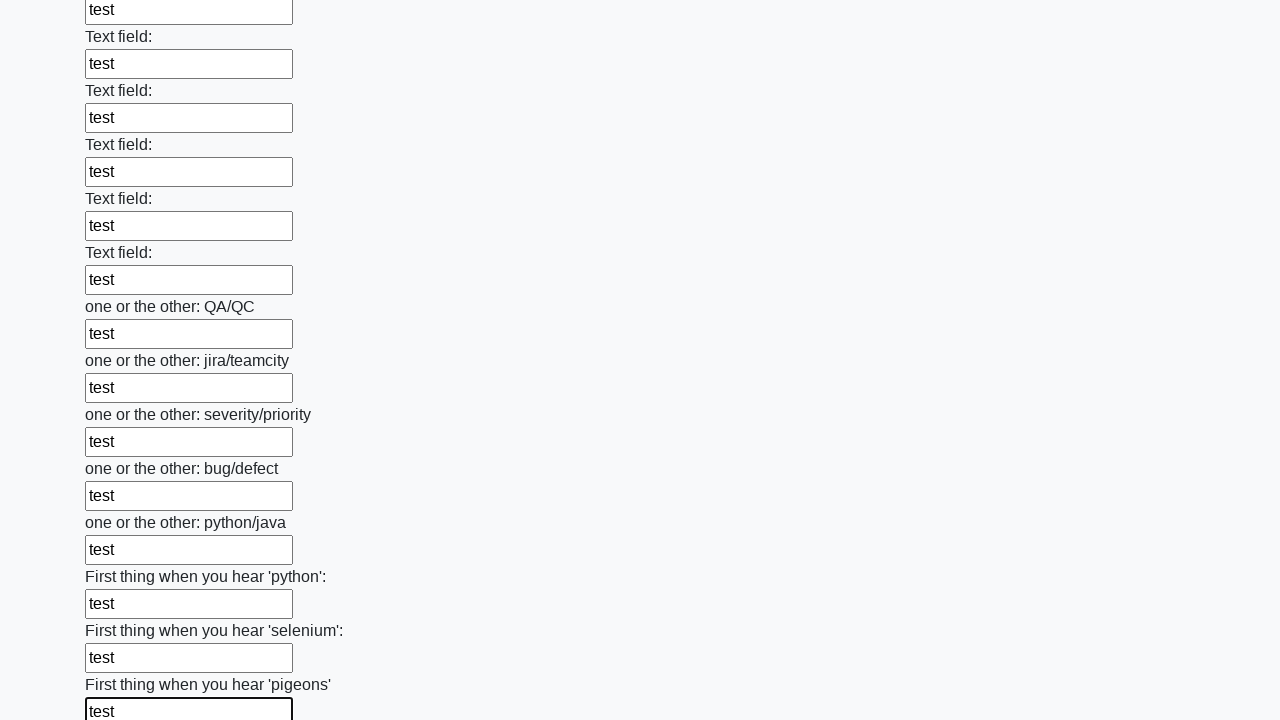

Filled a text input field with 'test' on [type='text'] >> nth=95
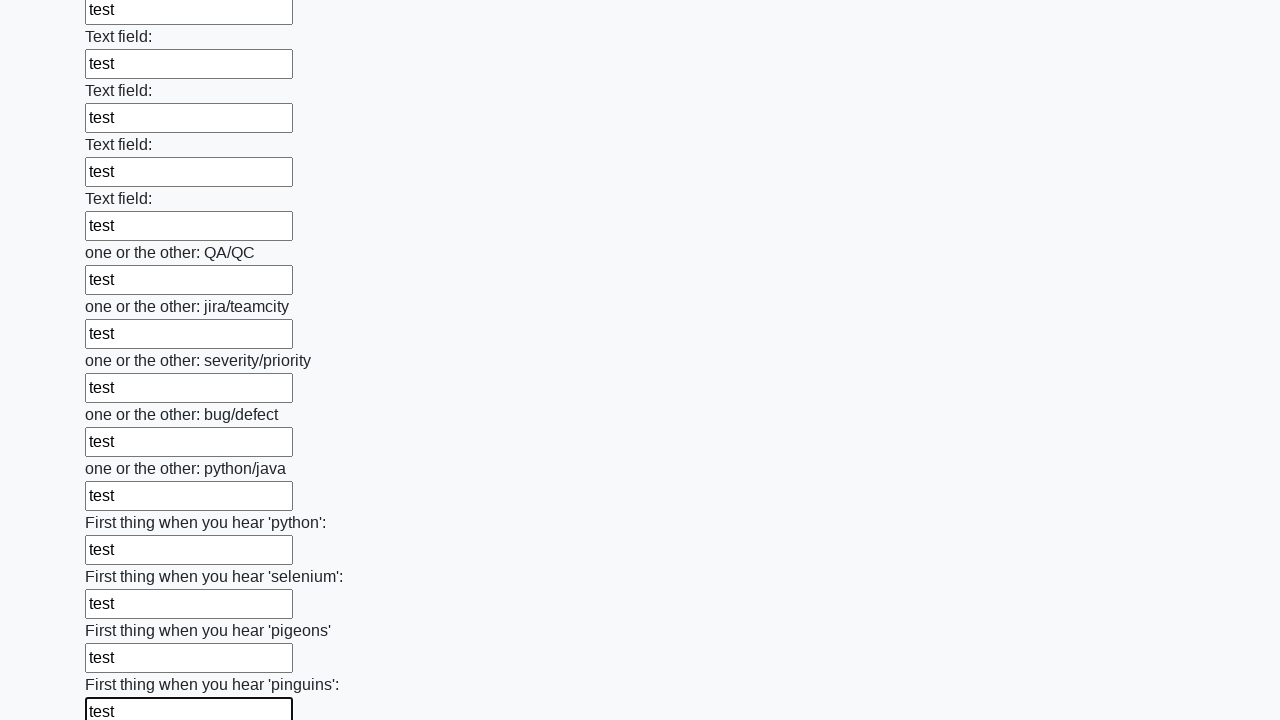

Filled a text input field with 'test' on [type='text'] >> nth=96
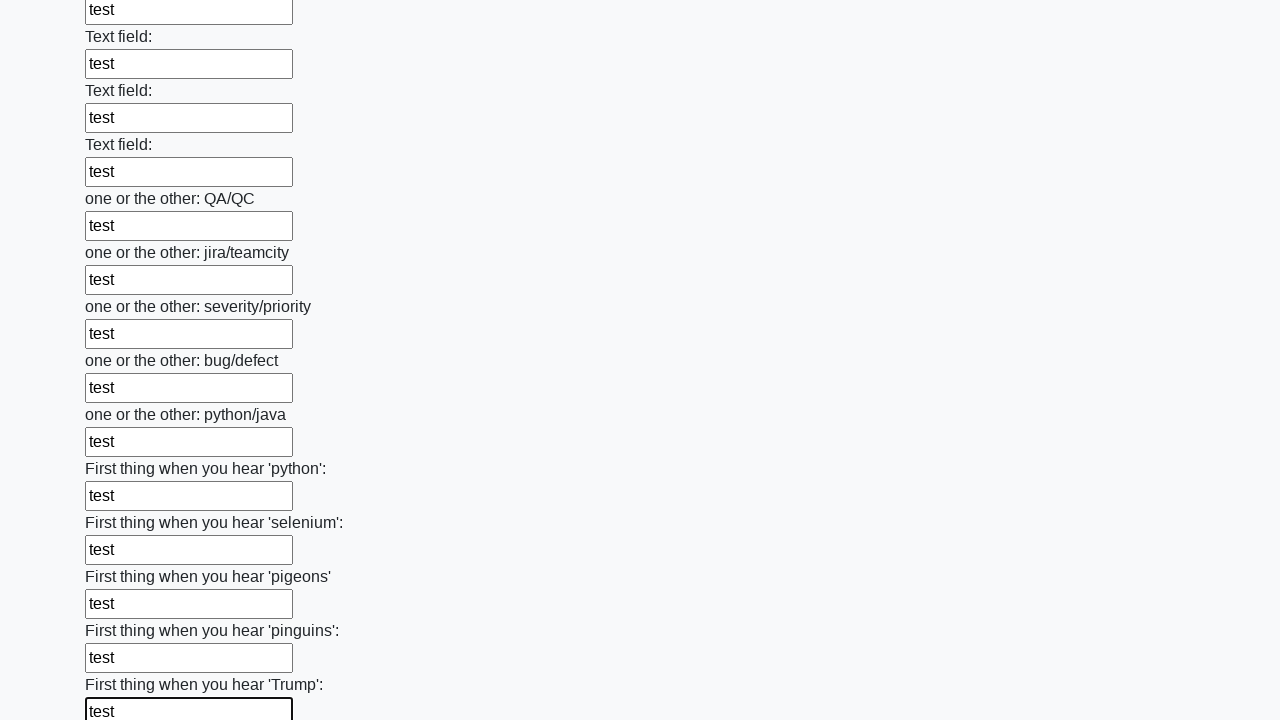

Filled a text input field with 'test' on [type='text'] >> nth=97
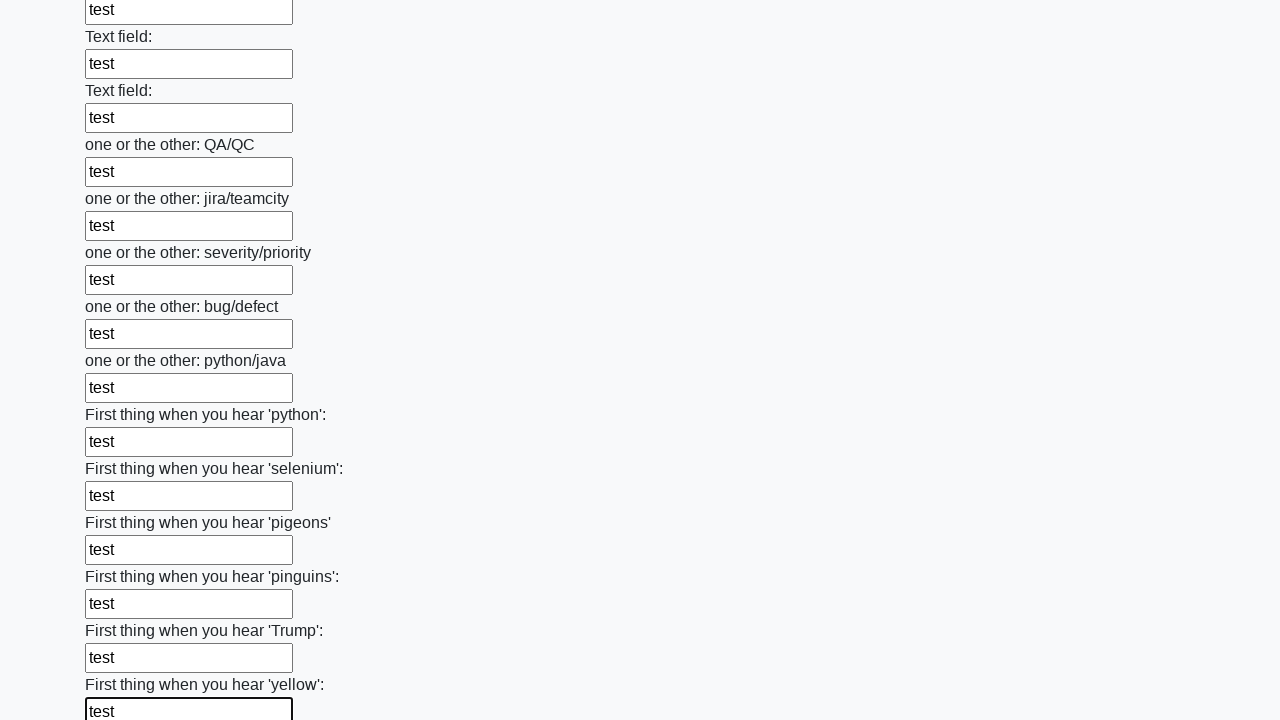

Filled a text input field with 'test' on [type='text'] >> nth=98
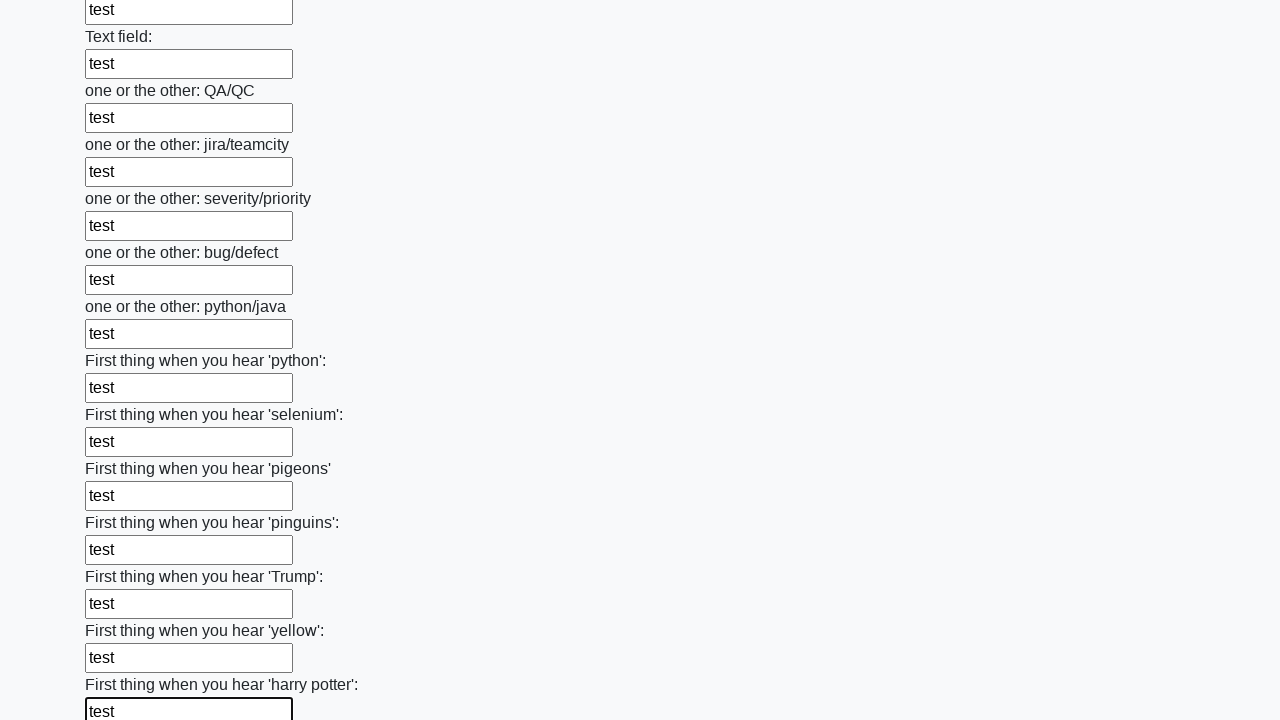

Filled a text input field with 'test' on [type='text'] >> nth=99
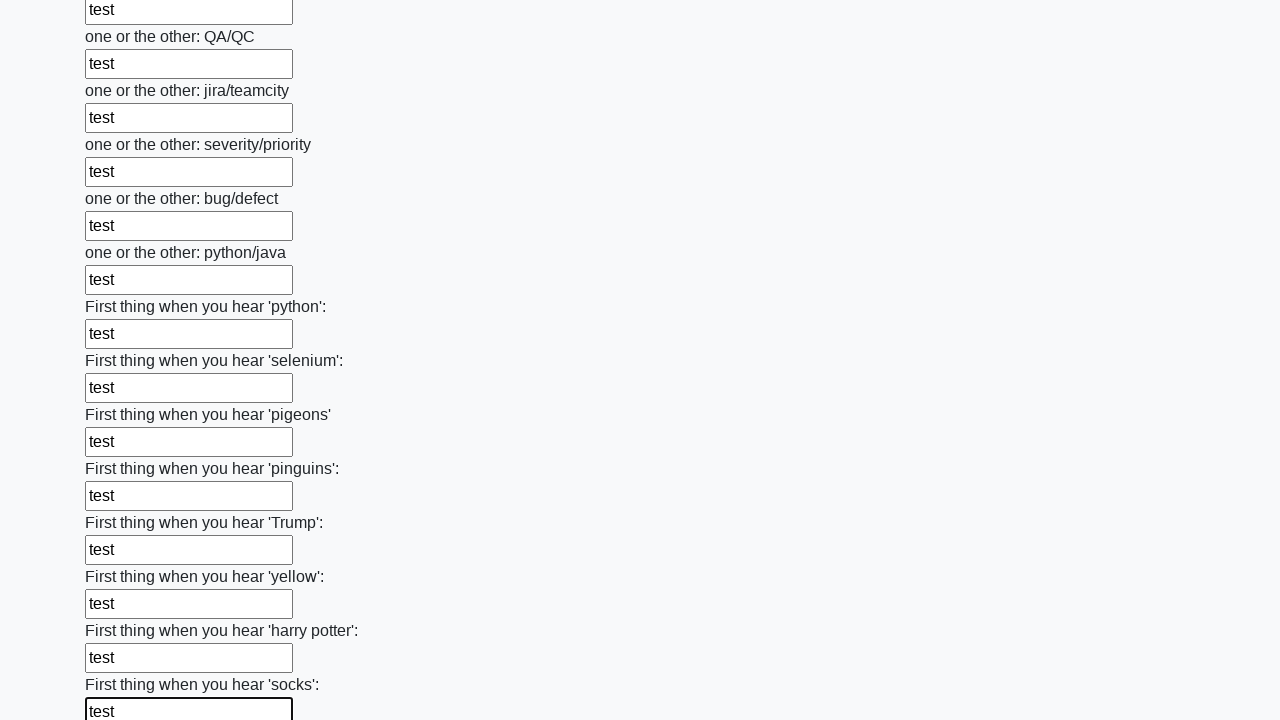

Clicked the submit button to submit the form at (123, 611) on button.btn
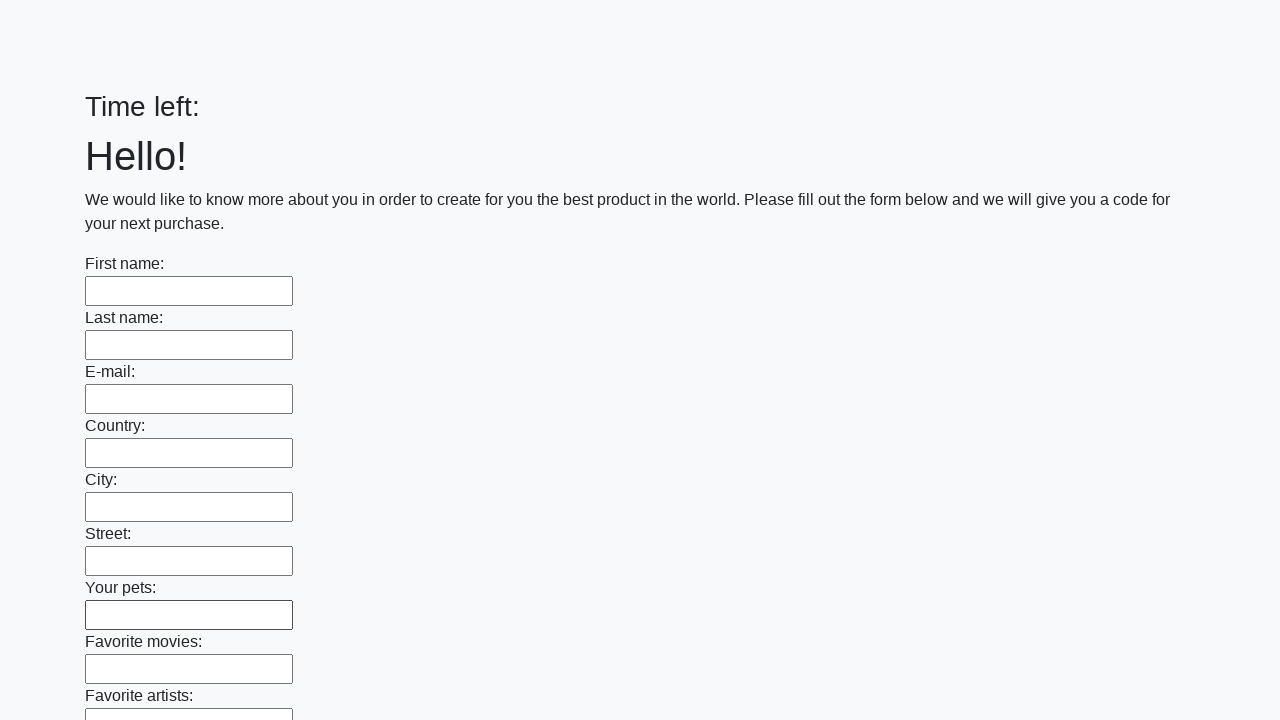

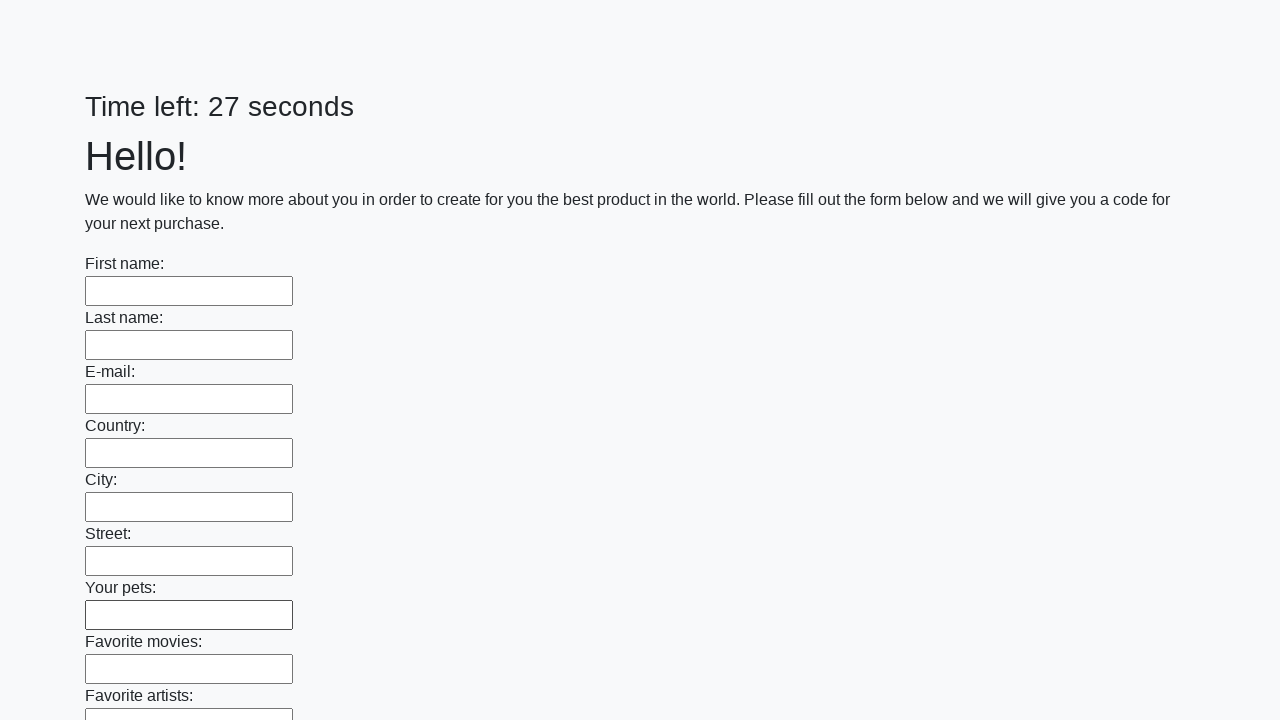